Navigates to Rahul Shetty Academy's automation practice page and verifies that footer links are present and have valid href attributes

Starting URL: https://rahulshettyacademy.com/AutomationPractice/

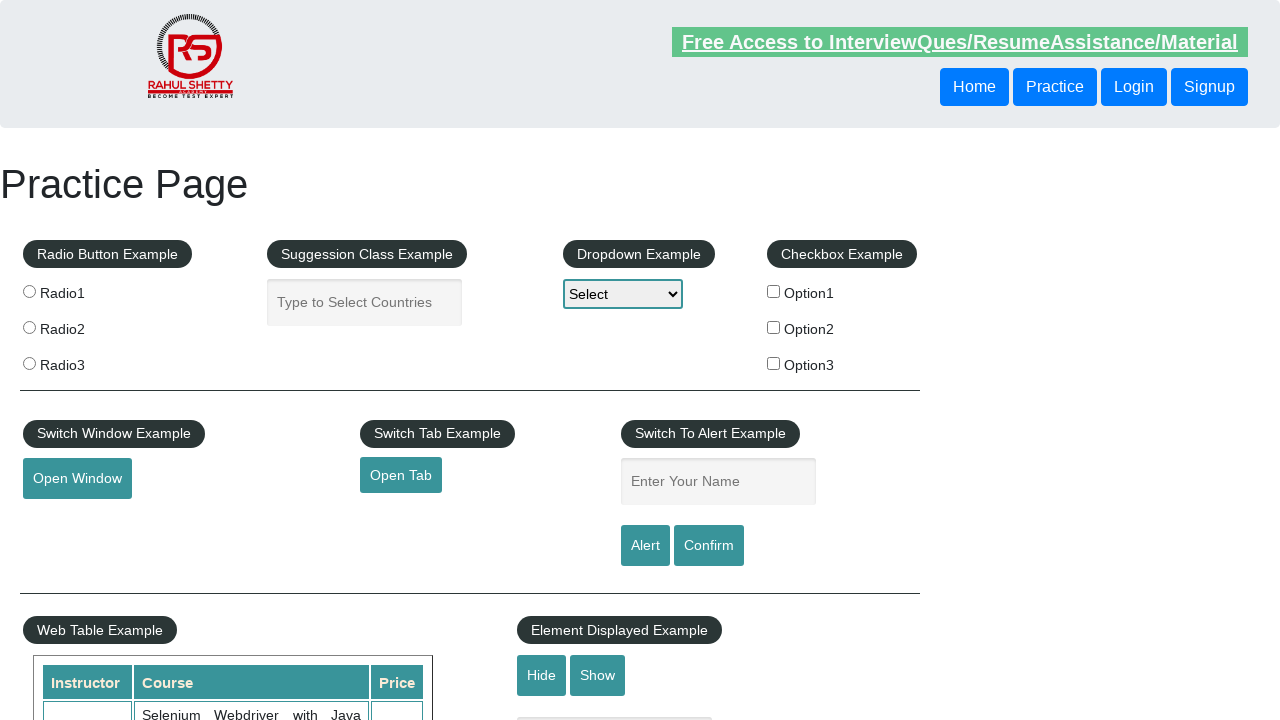

Set viewport size to 1920x1080
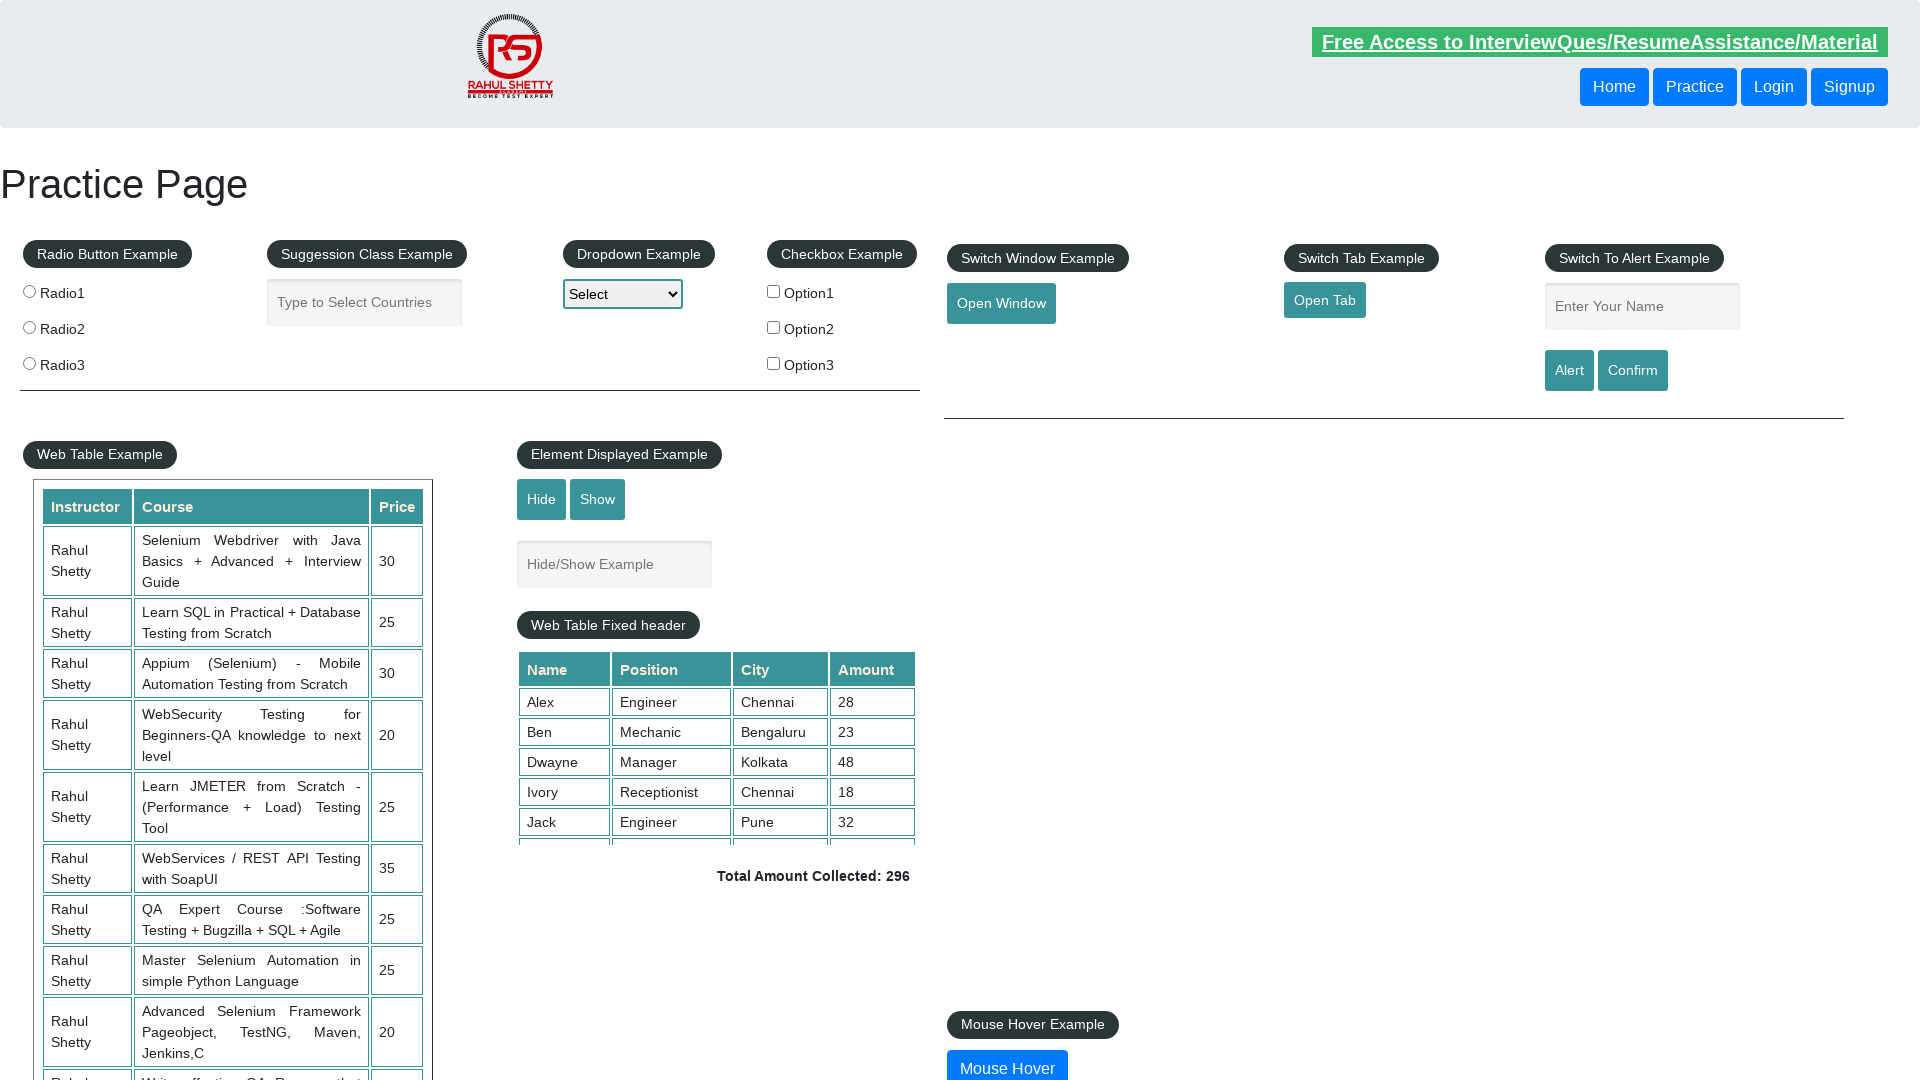

Footer links selector loaded
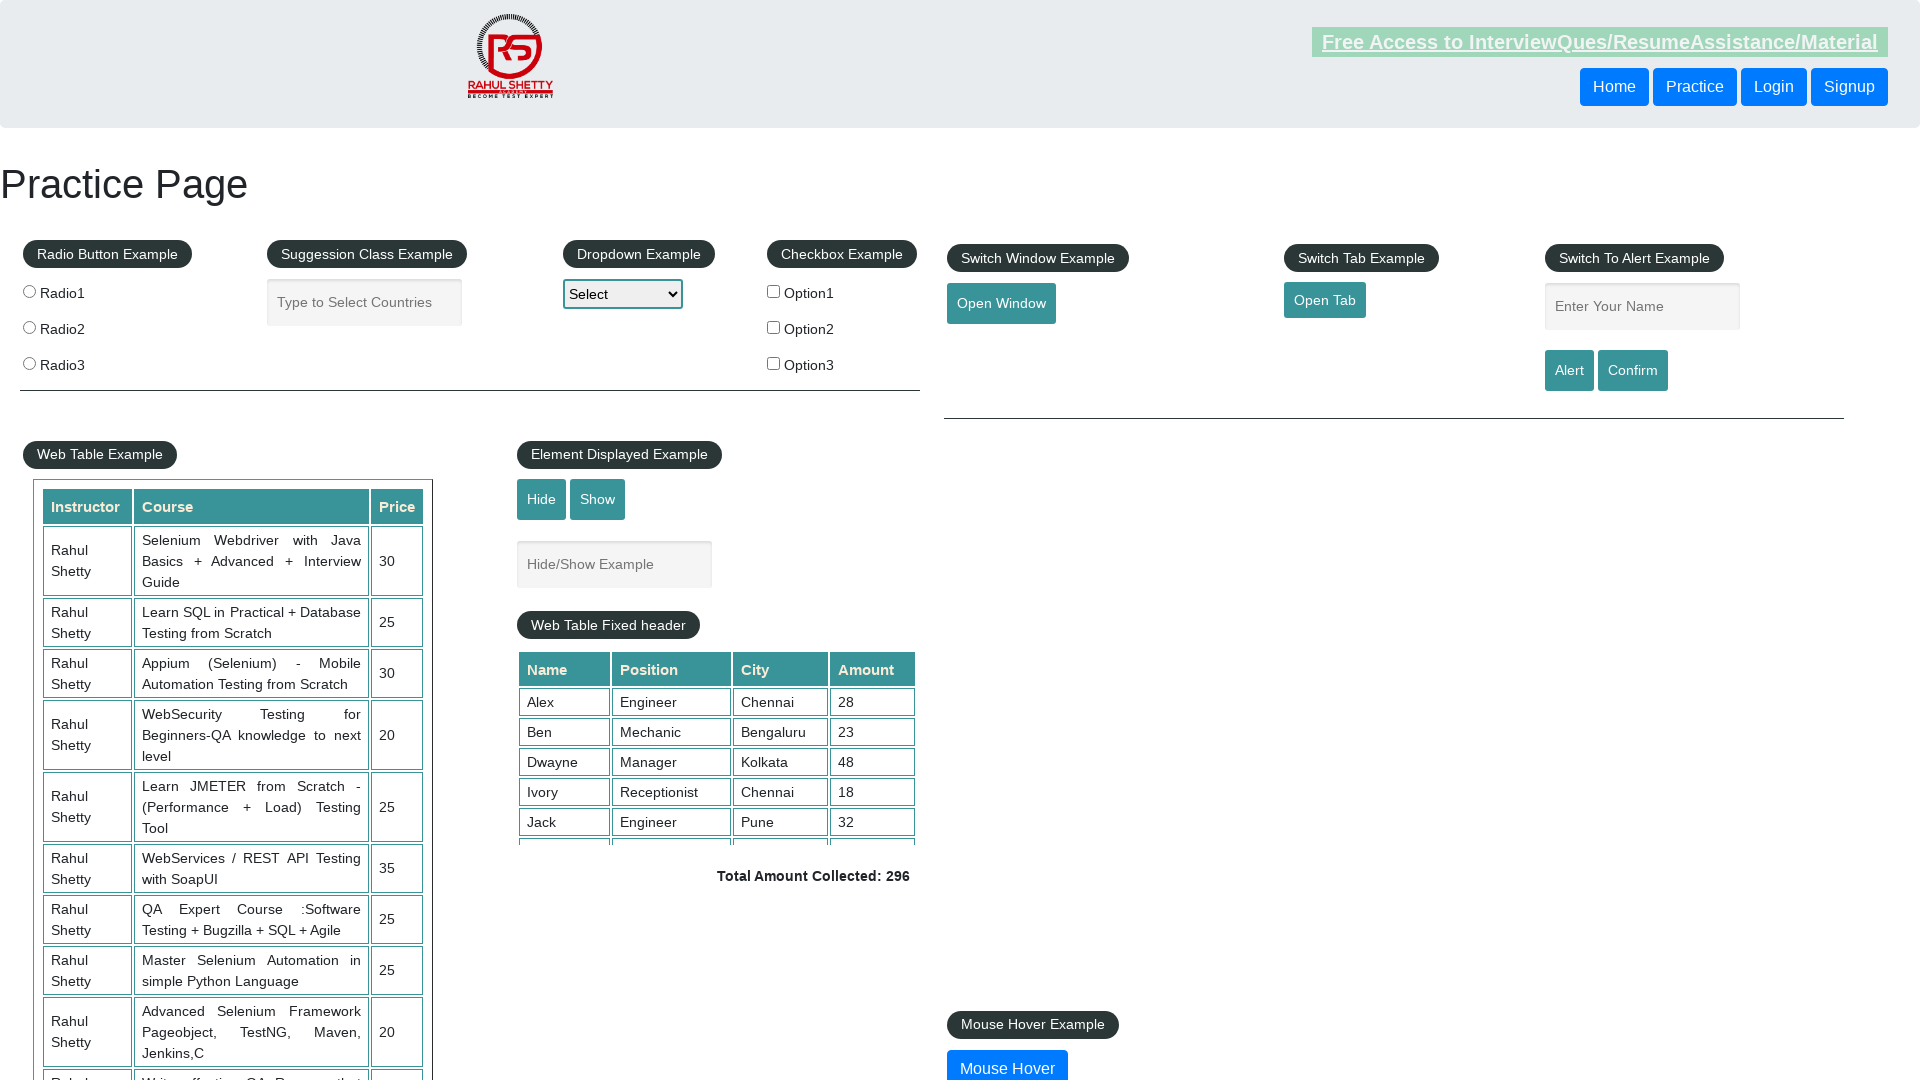

Located all footer links
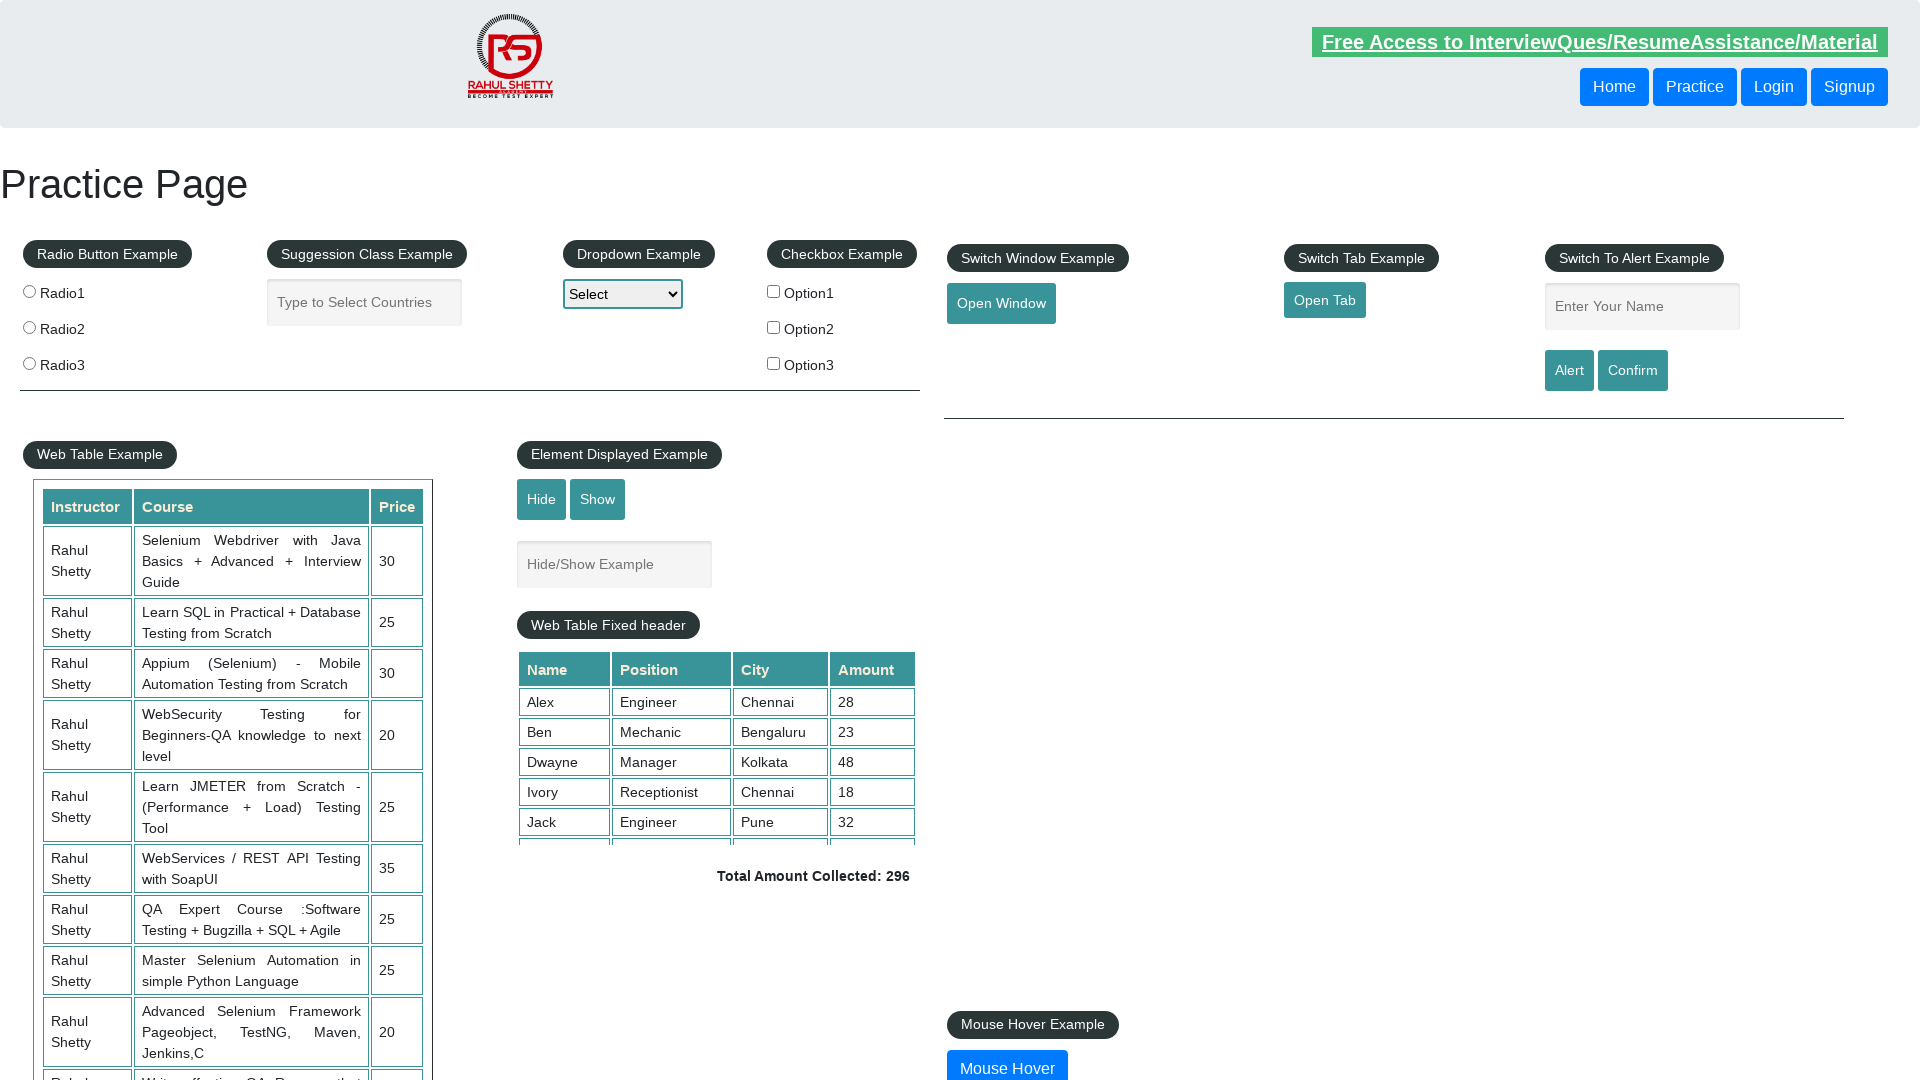

Found 20 footer links
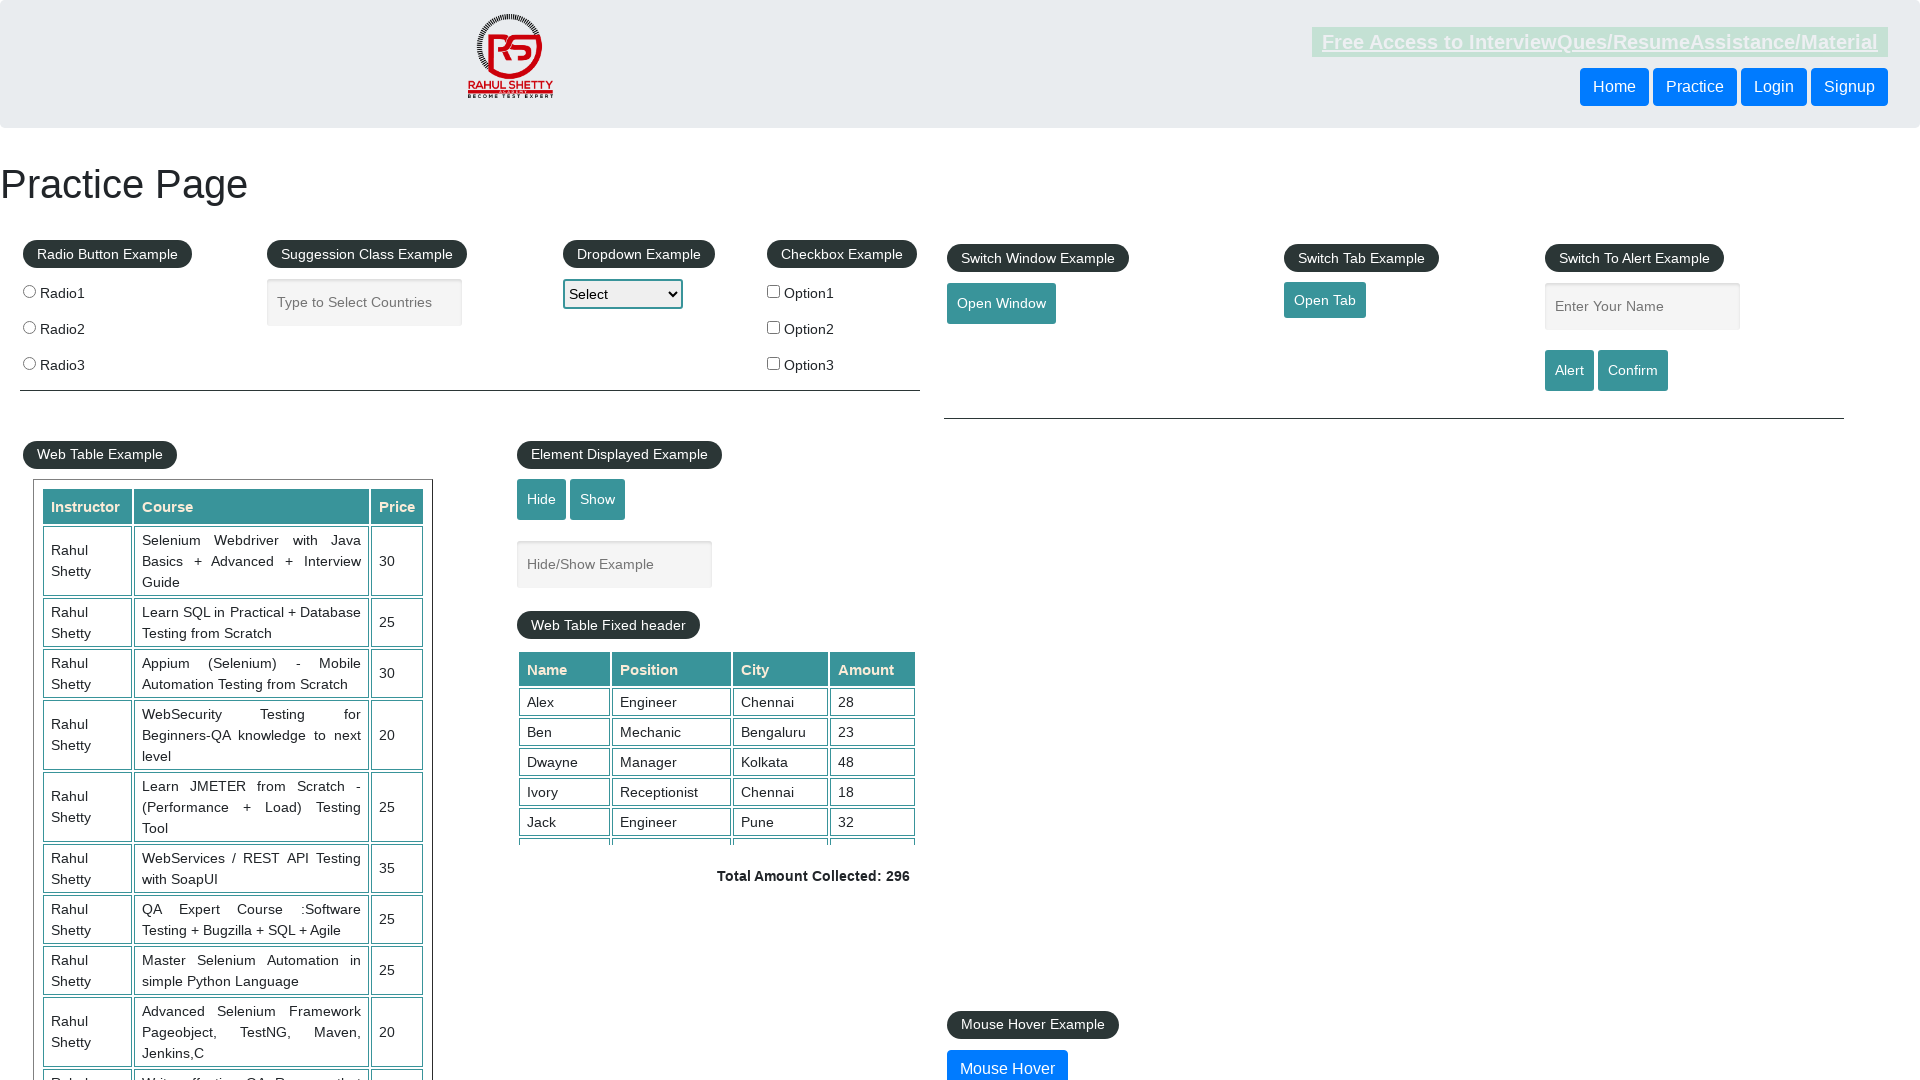

Verified that footer links are present
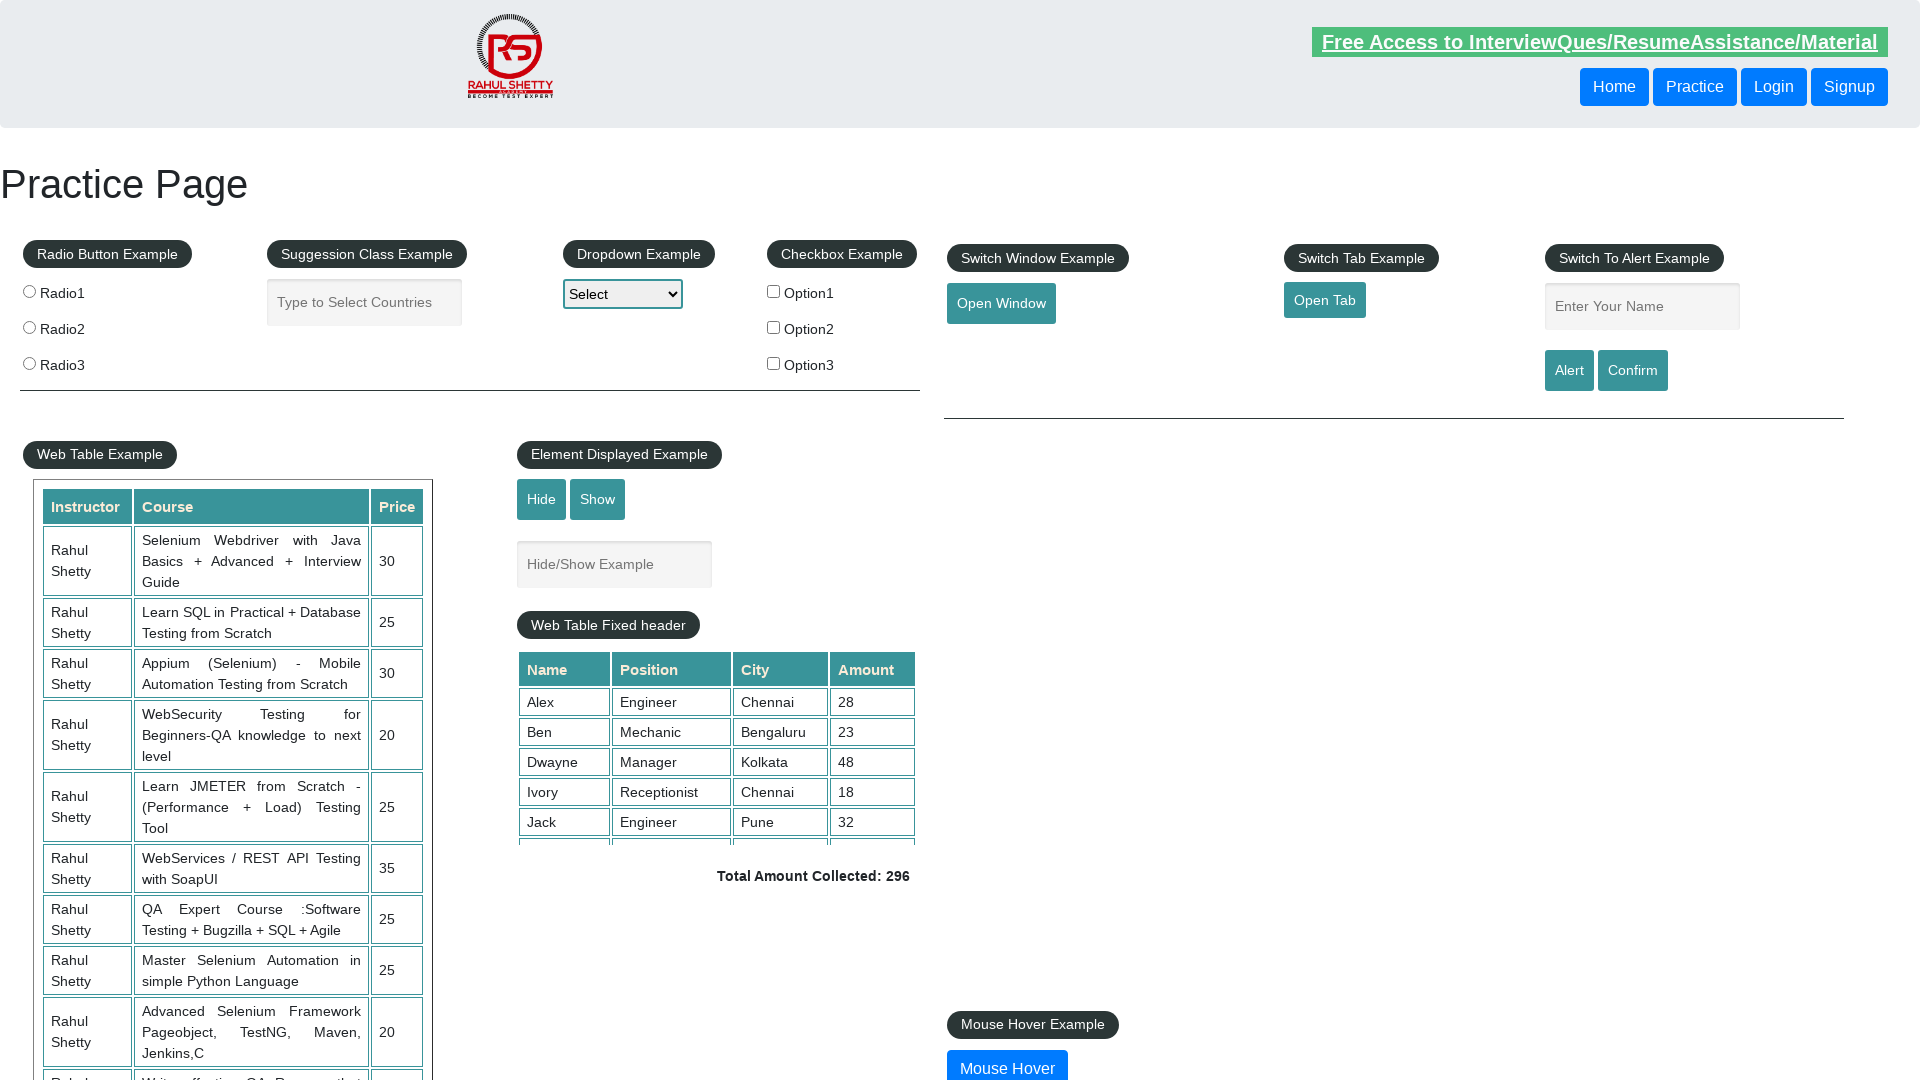

Retrieved href attribute for footer link 0: #
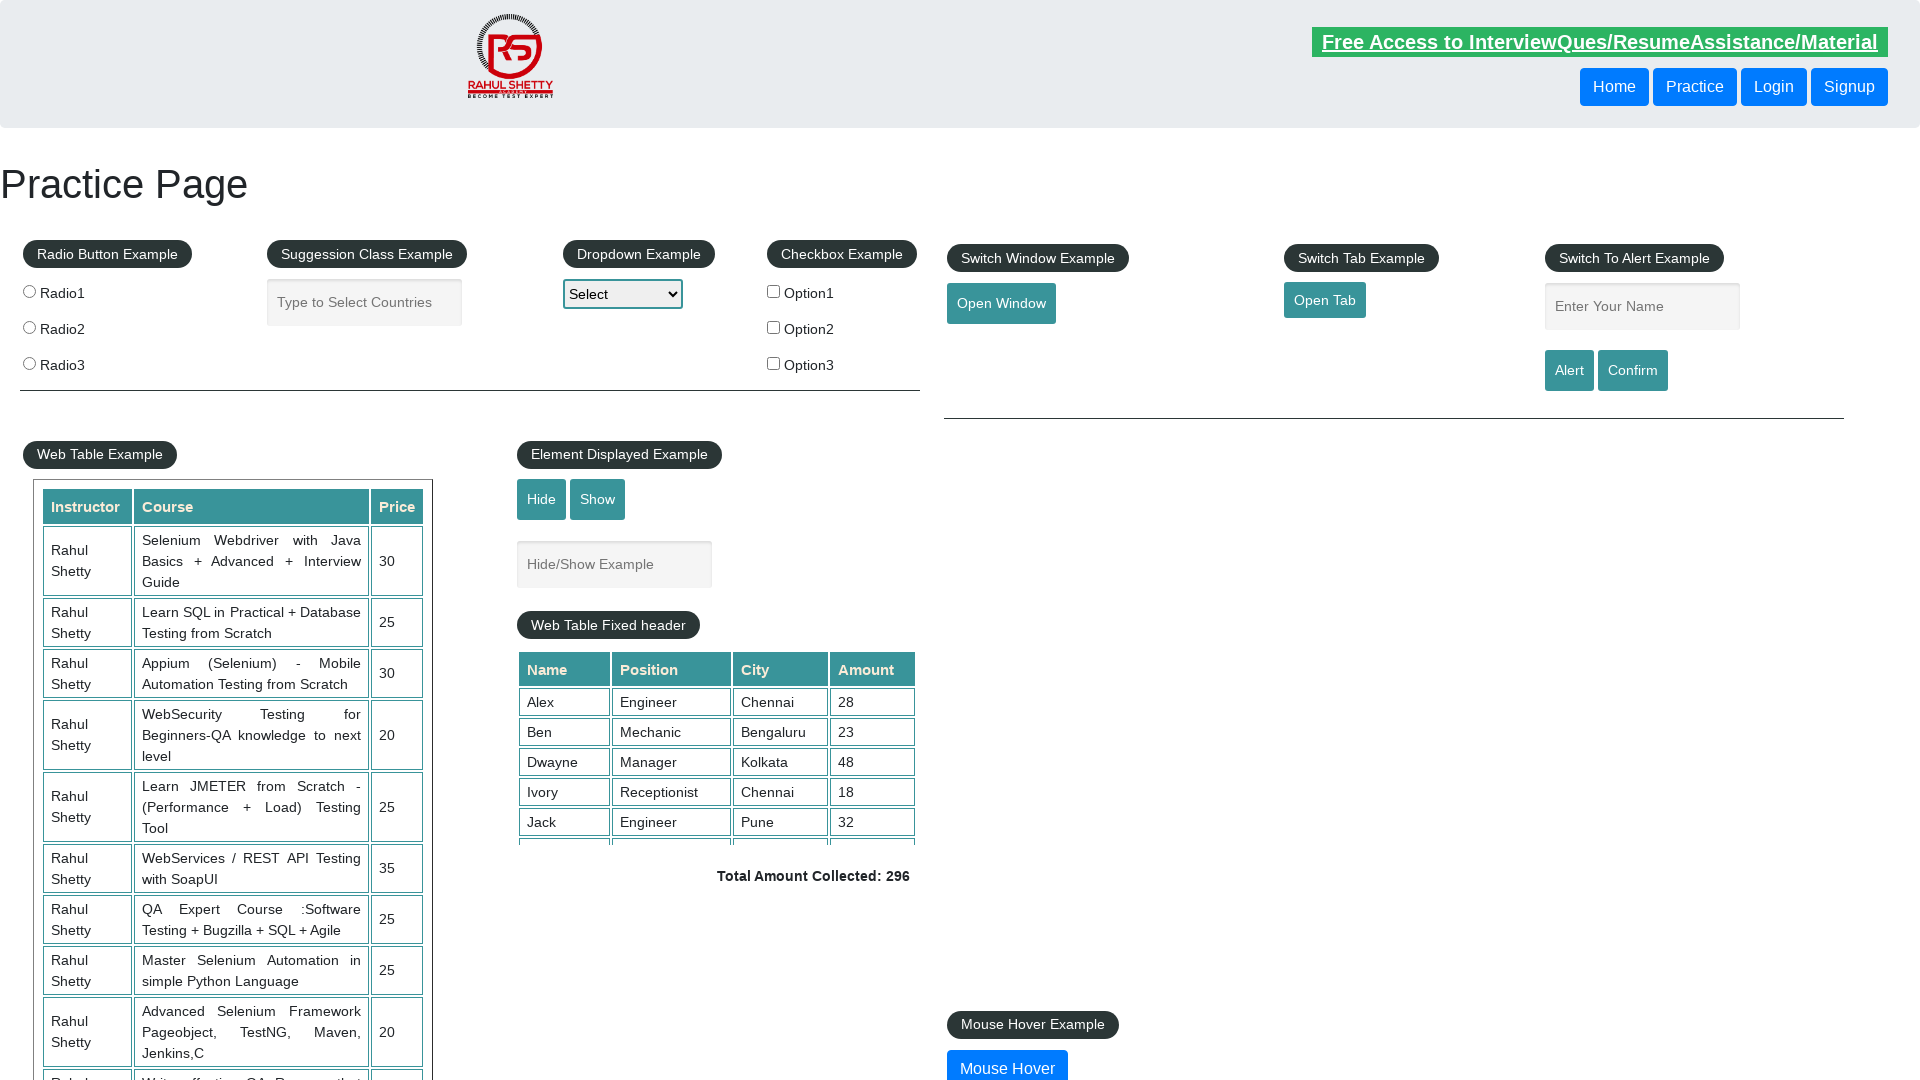

Verified link 0 has valid href attribute
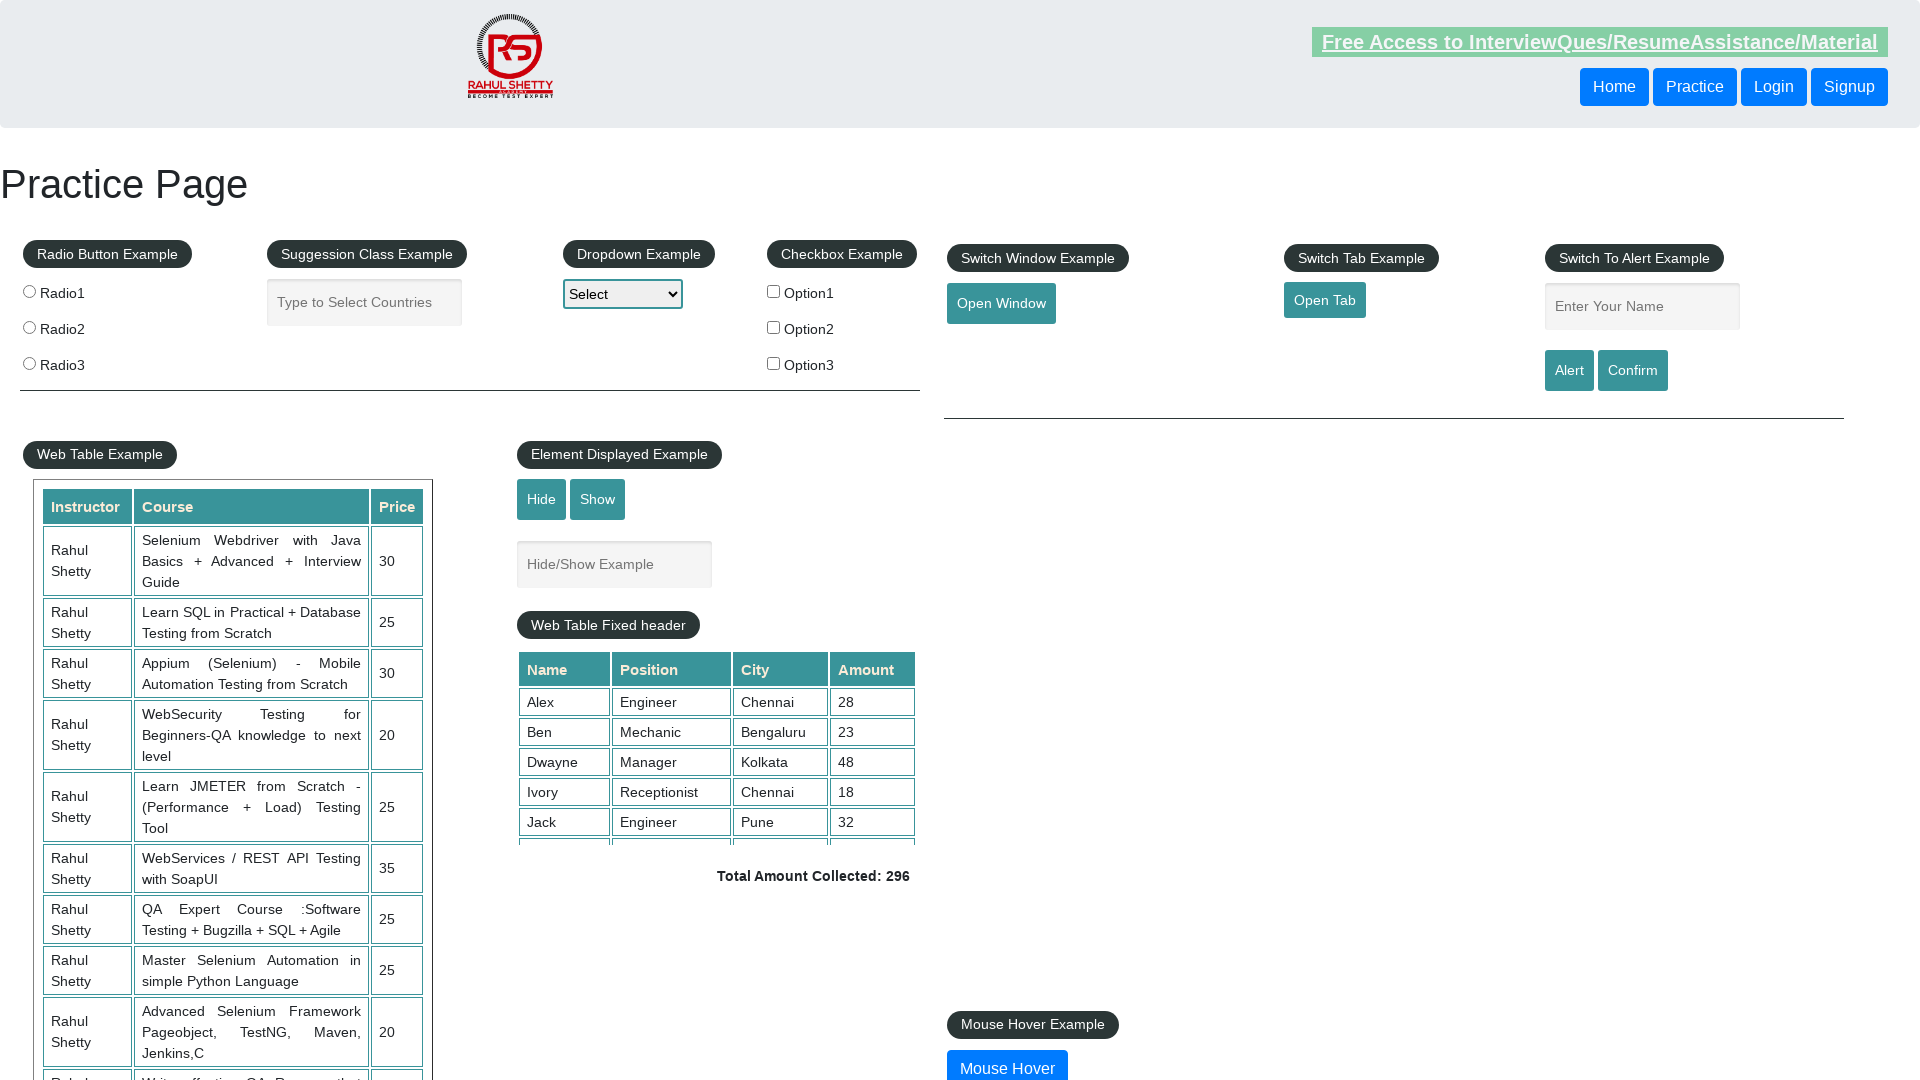

Retrieved href attribute for footer link 1: http://www.restapitutorial.com/
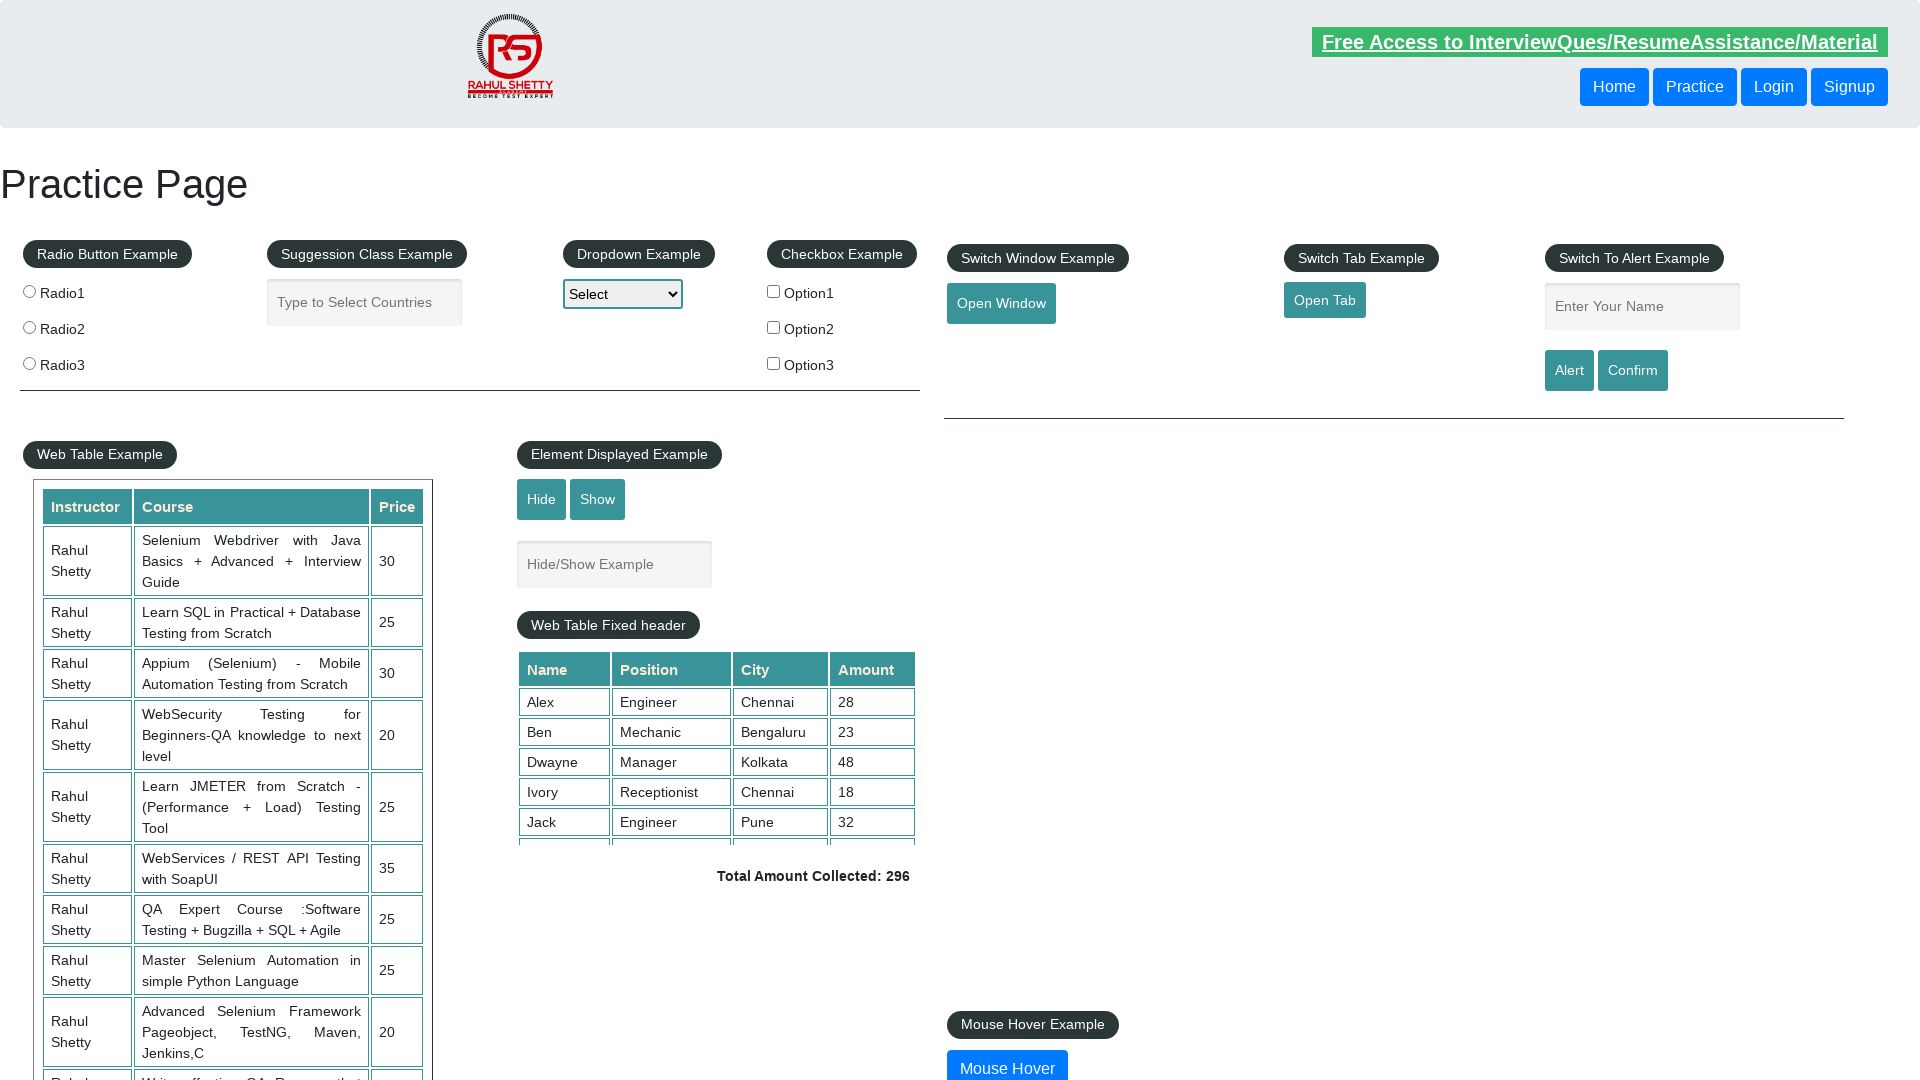

Verified link 1 has valid href attribute
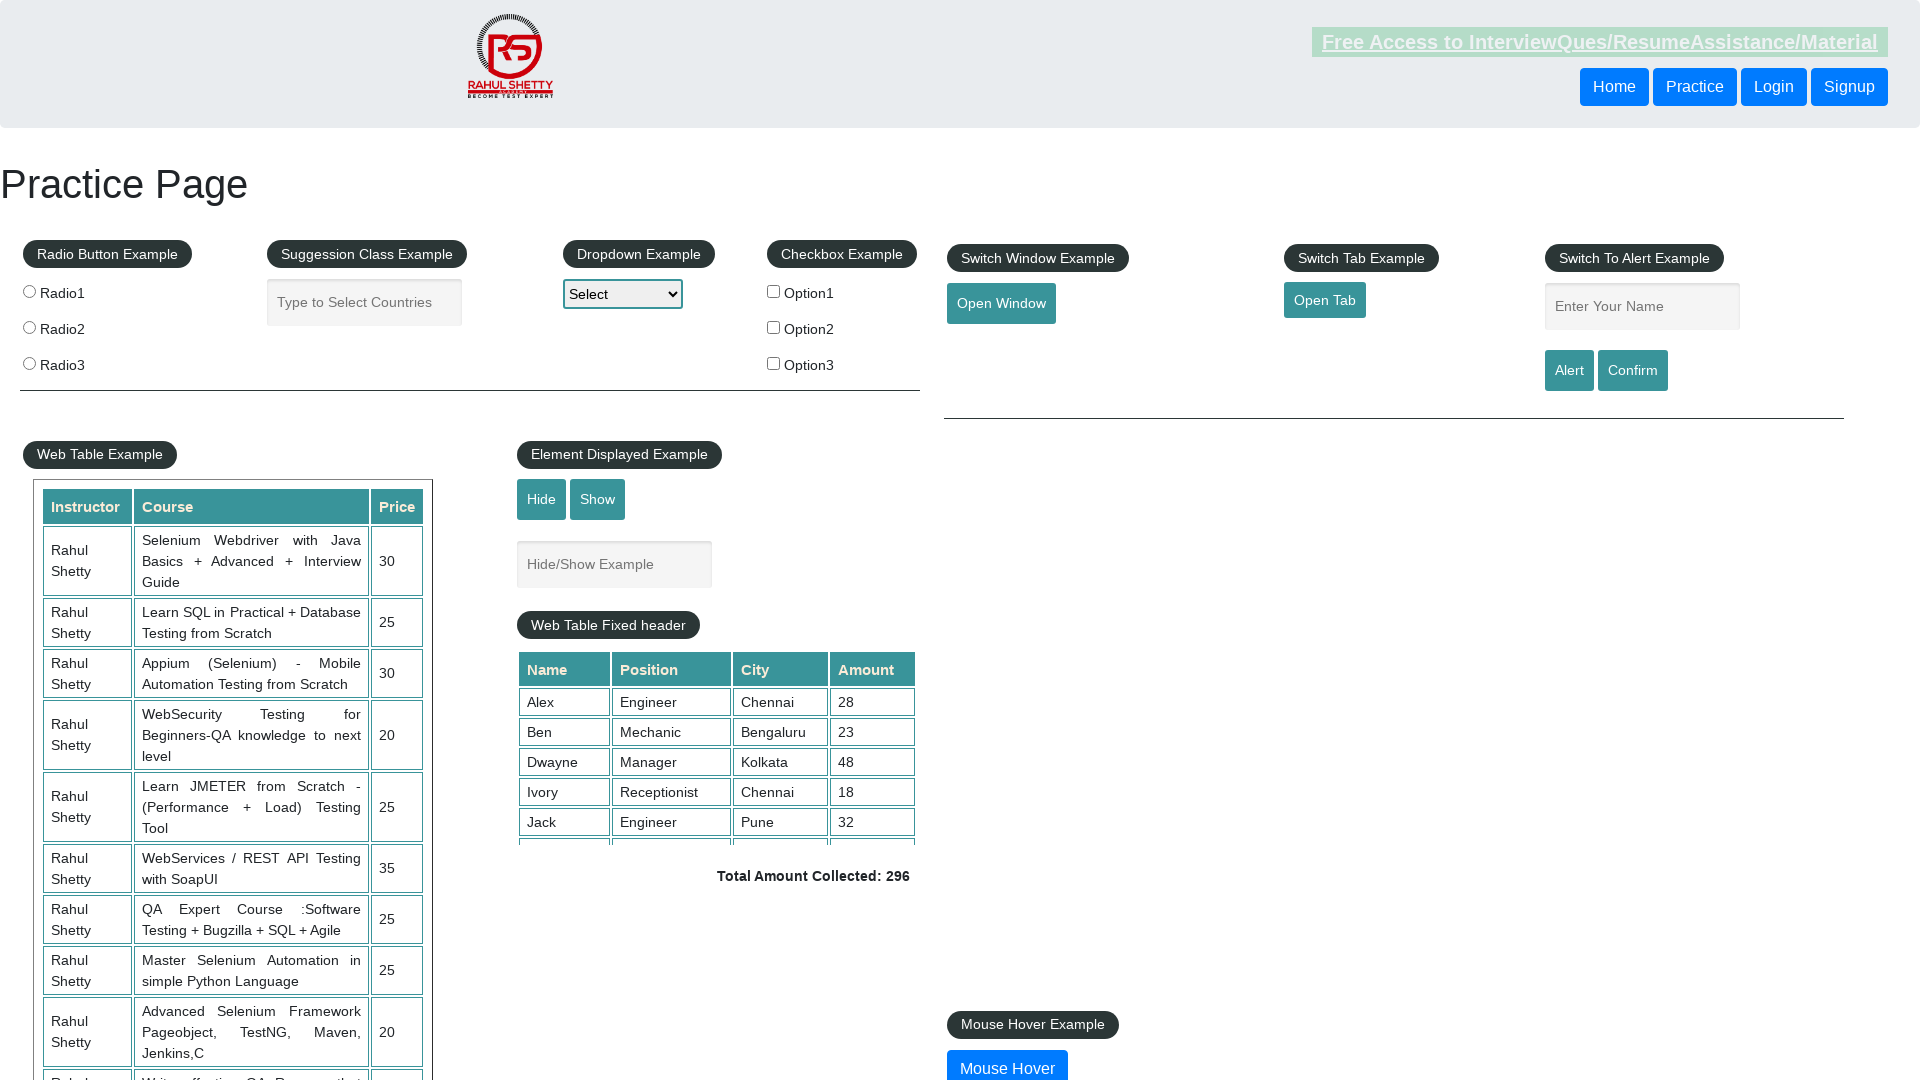

Retrieved href attribute for footer link 2: https://www.soapui.org/
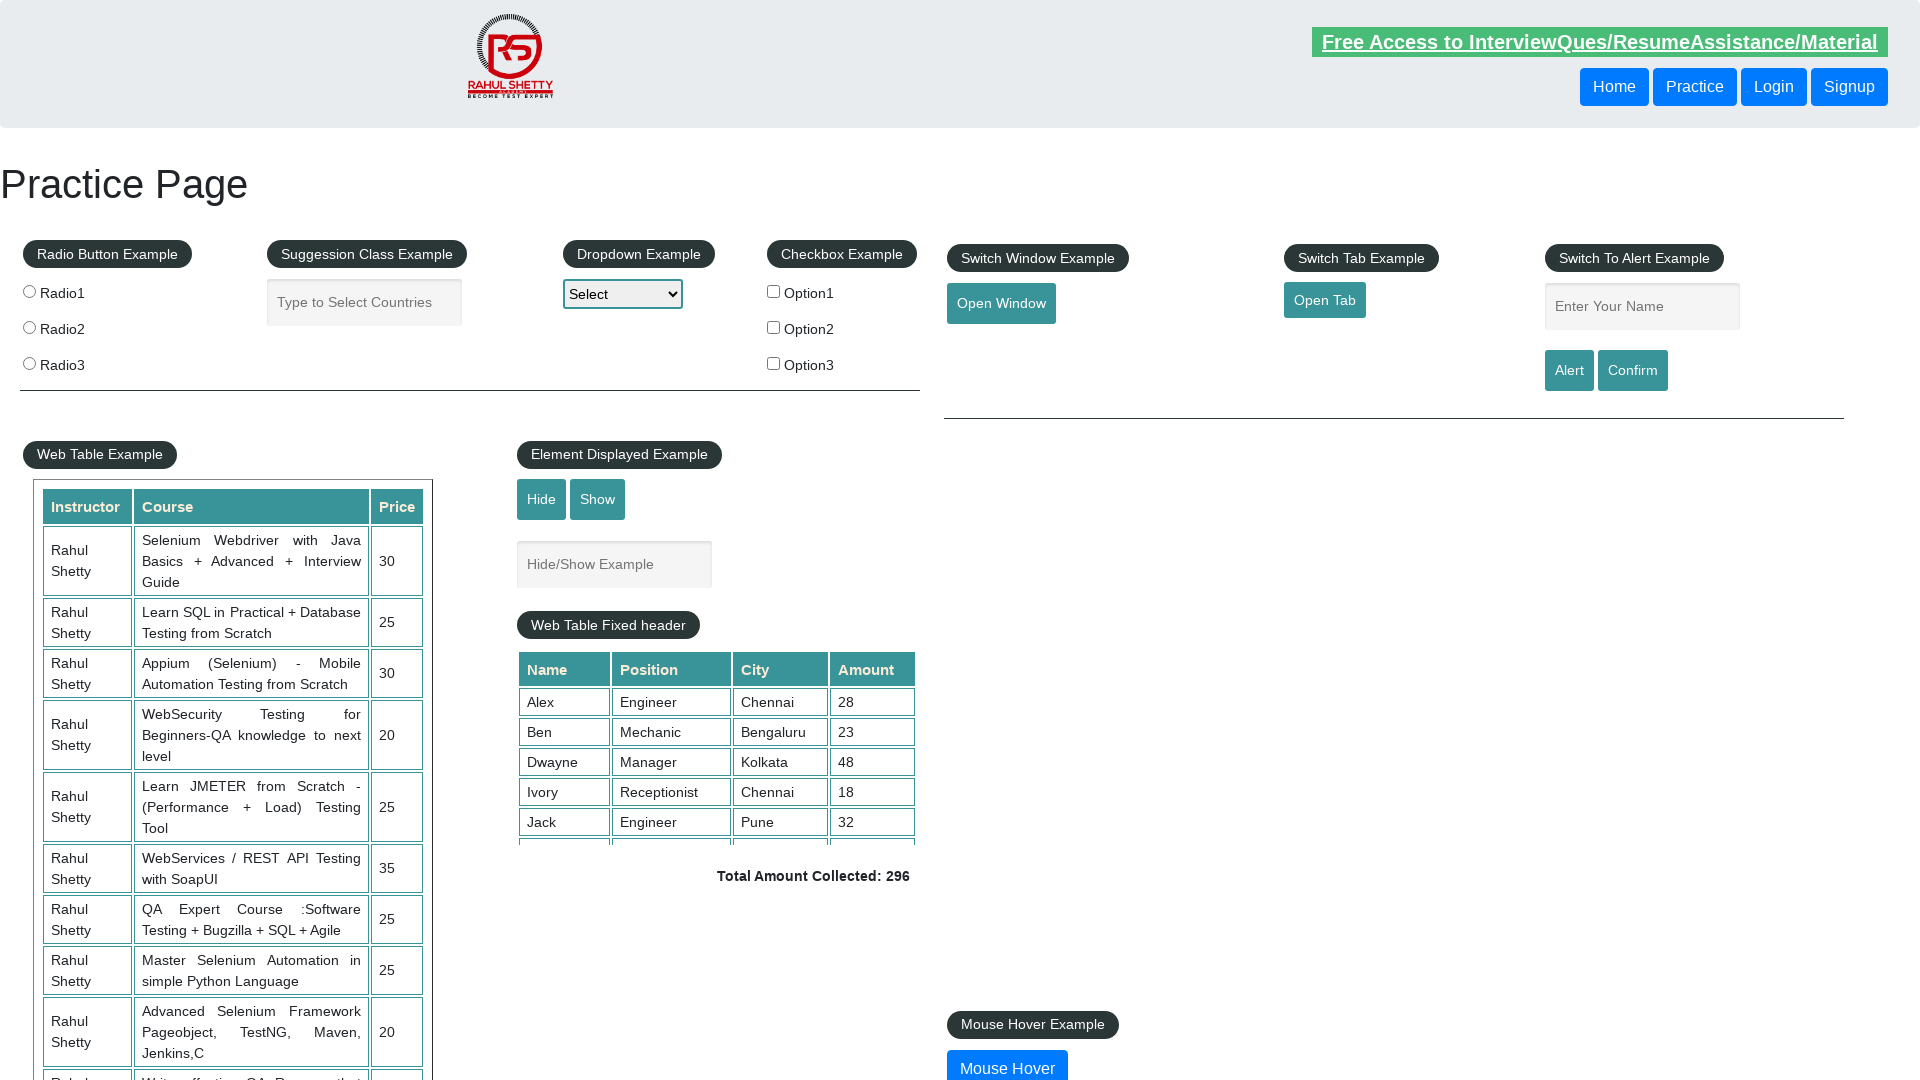

Verified link 2 has valid href attribute
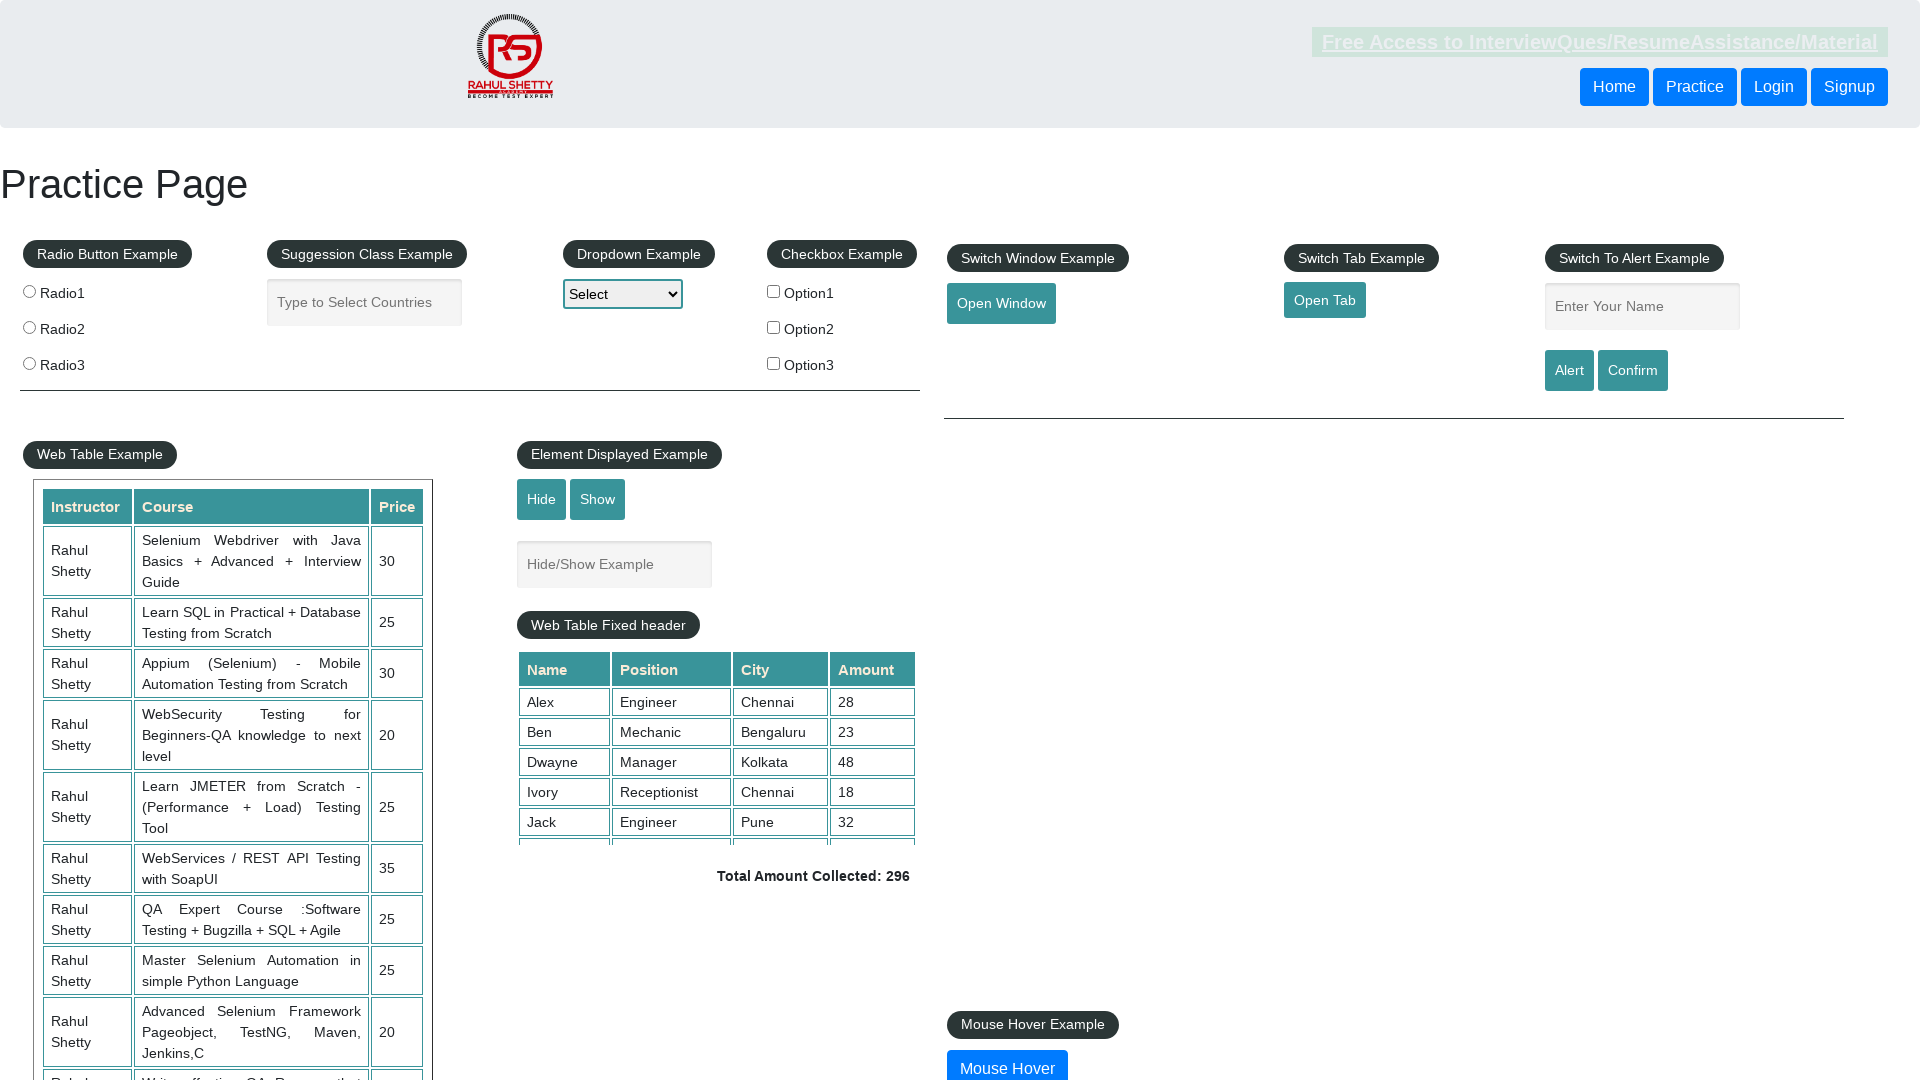

Retrieved href attribute for footer link 3: https://courses.rahulshettyacademy.com/p/appium-tutorial
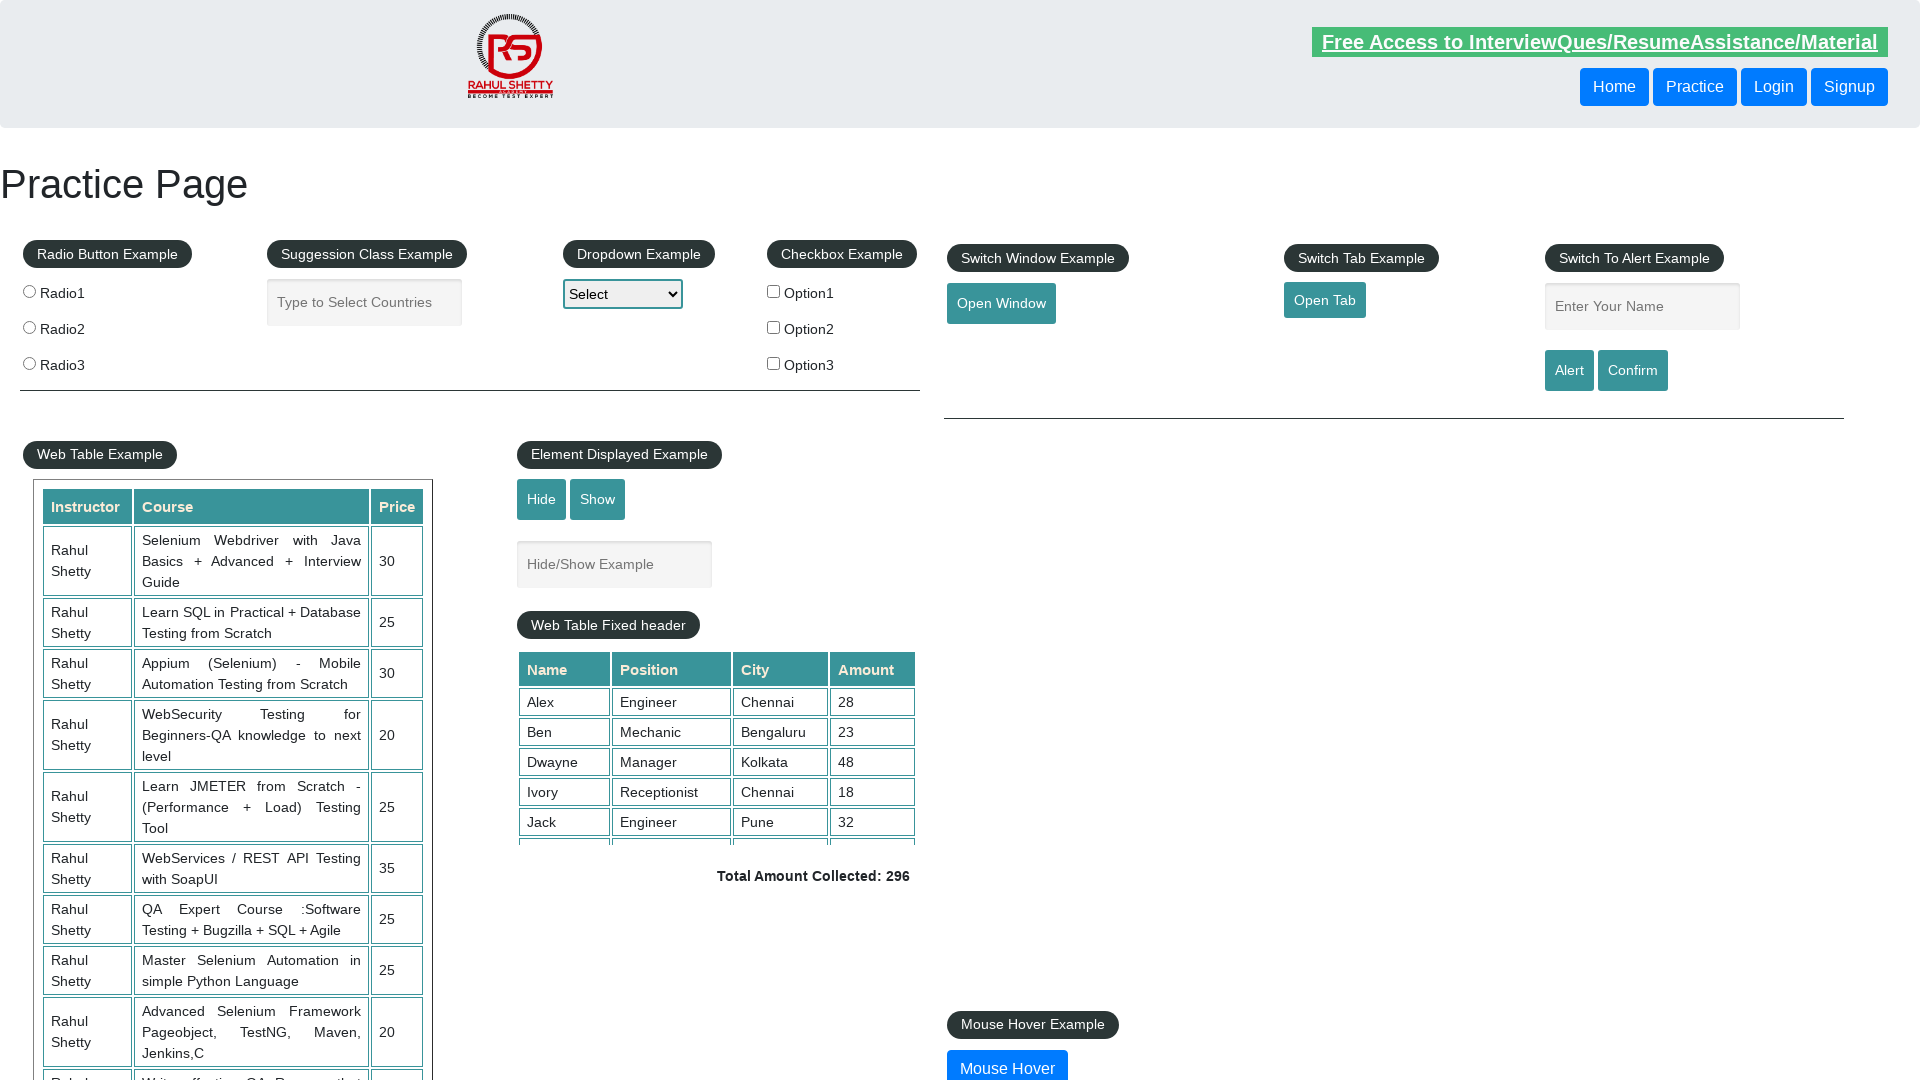

Verified link 3 has valid href attribute
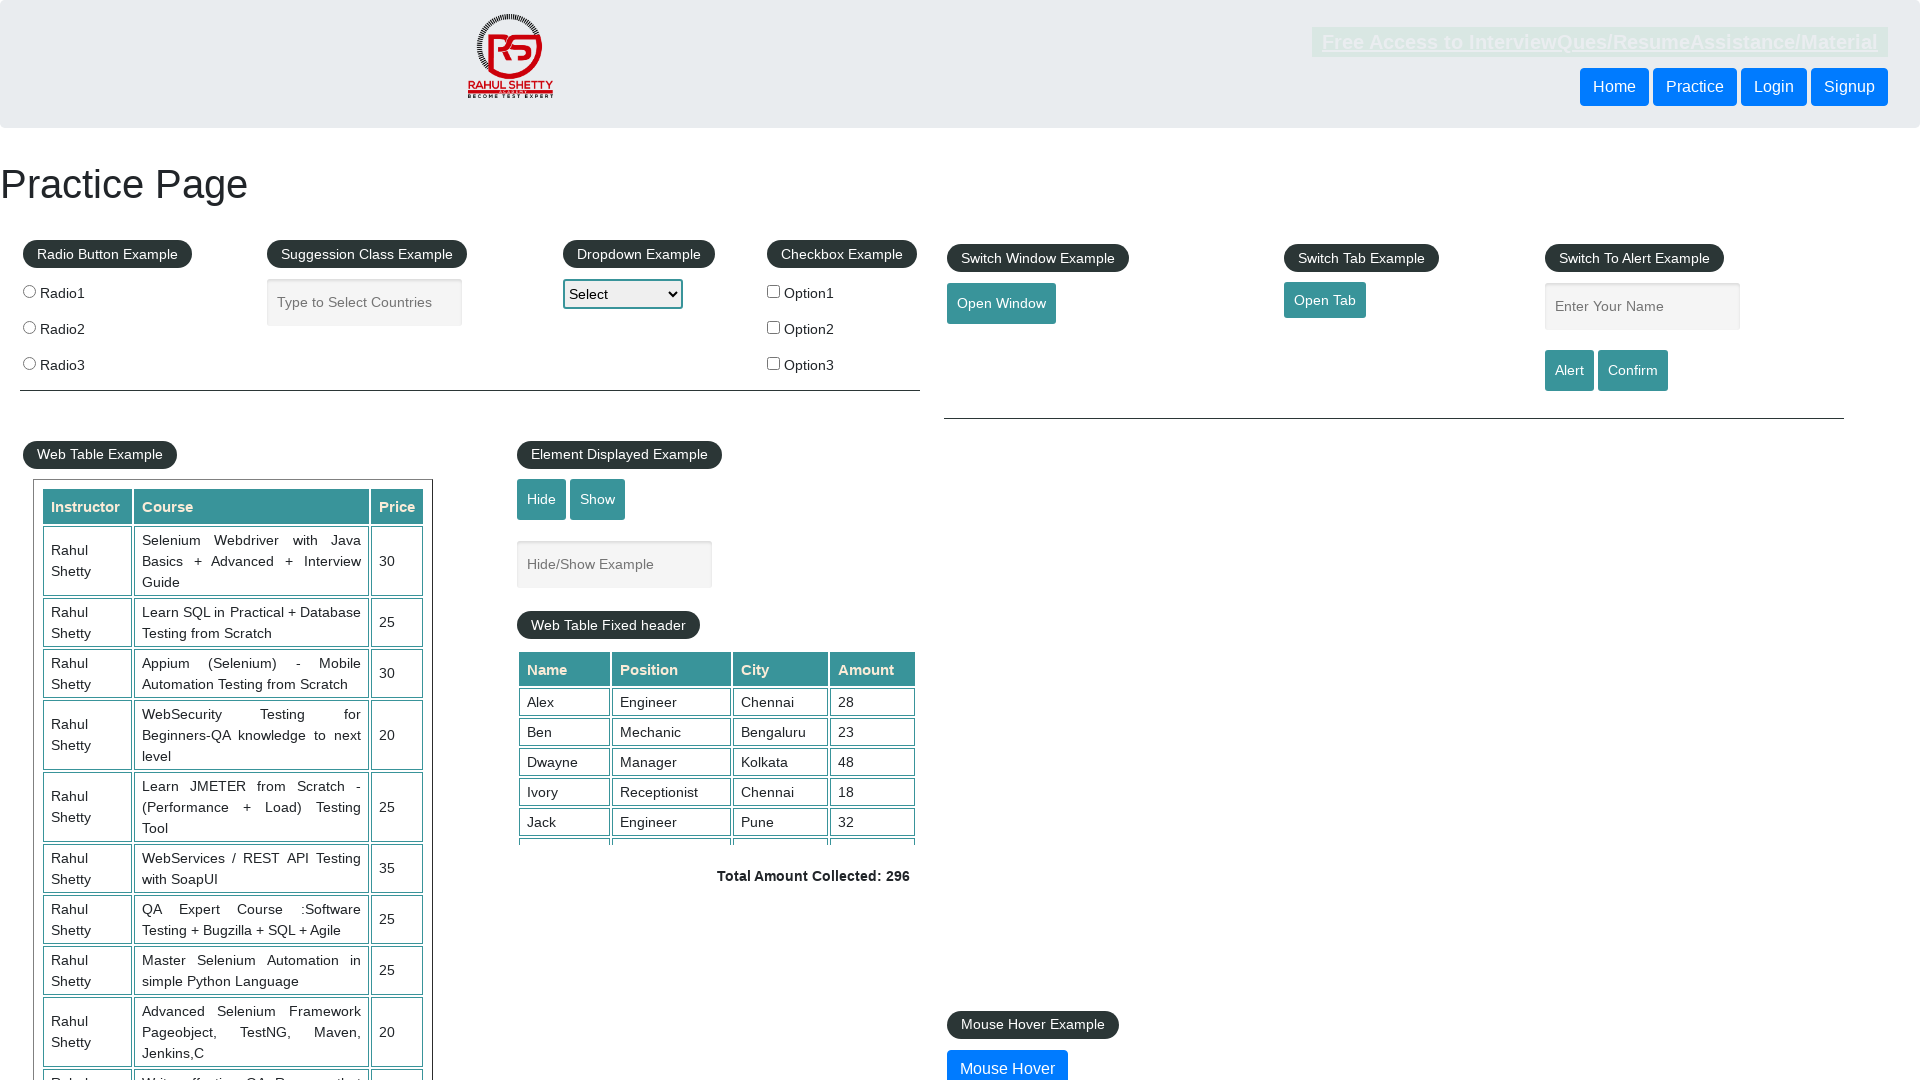

Retrieved href attribute for footer link 4: https://jmeter.apache.org/
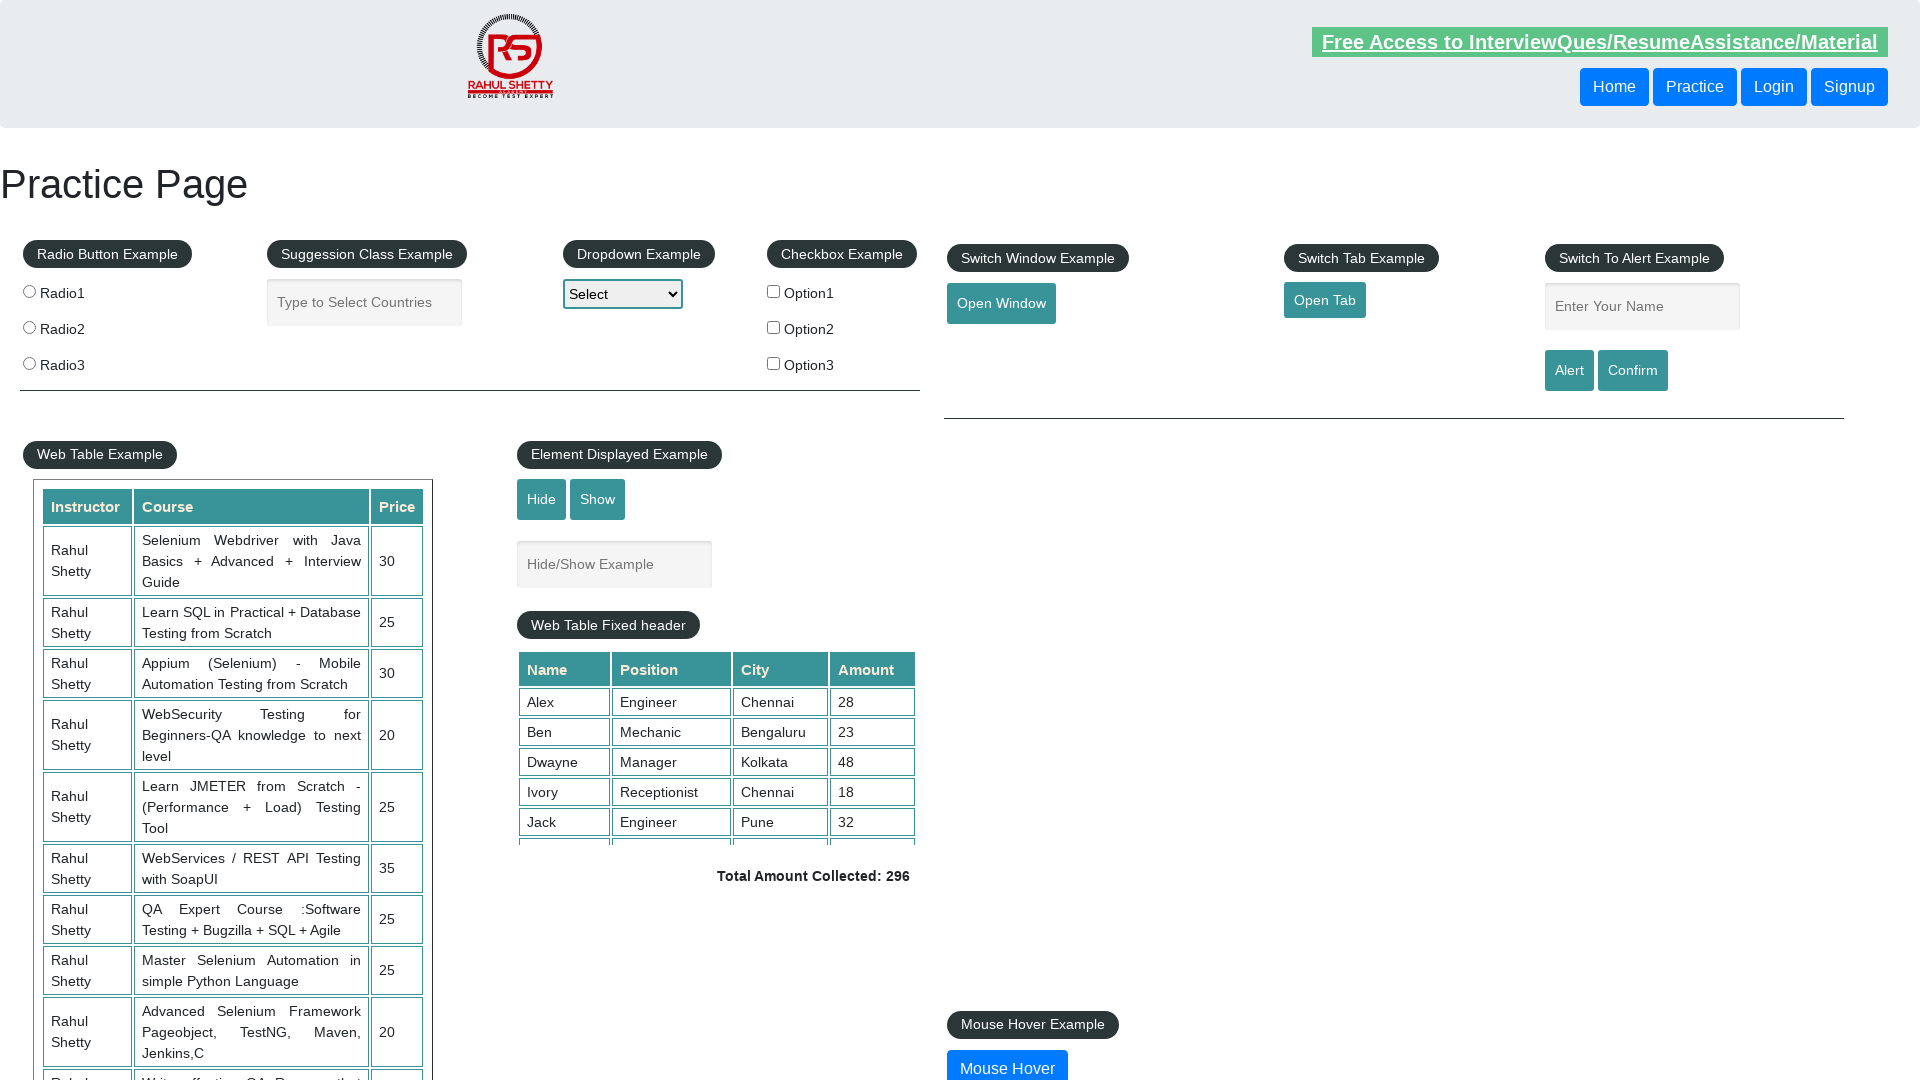

Verified link 4 has valid href attribute
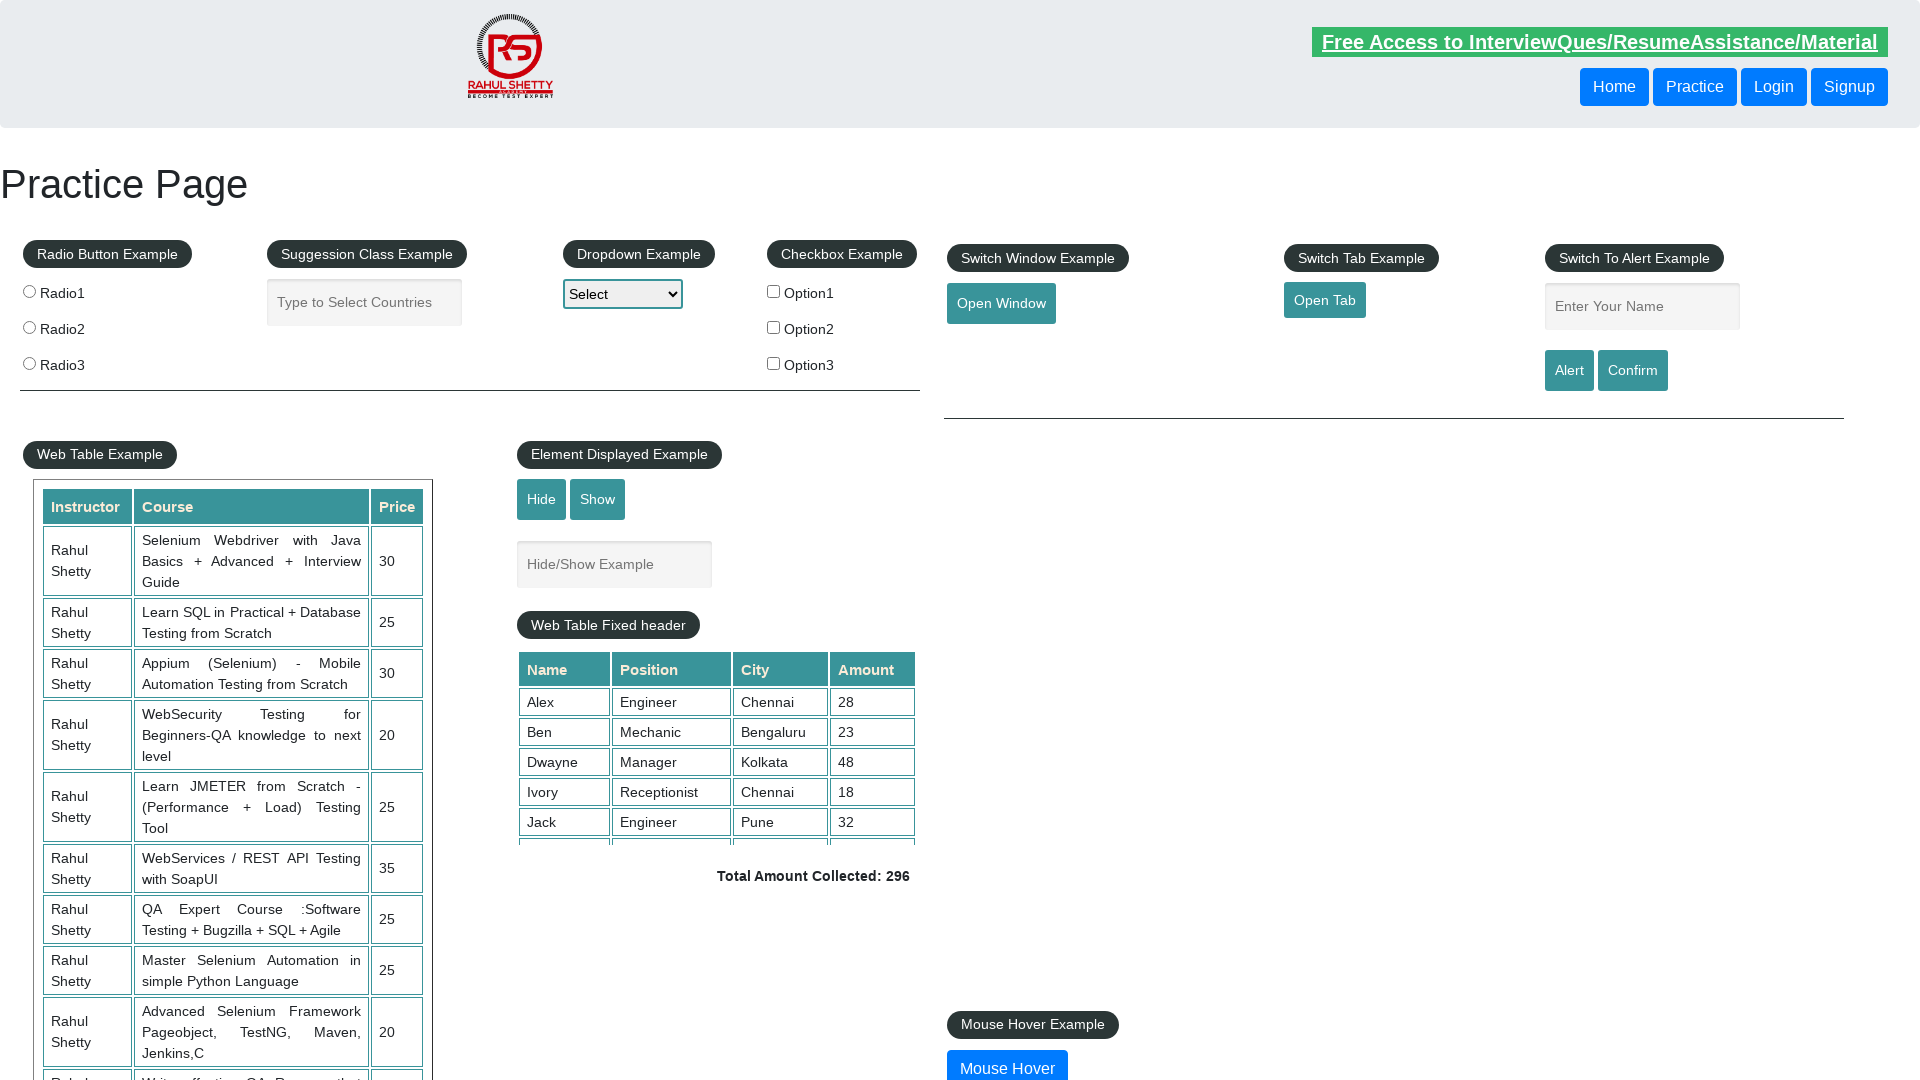

Retrieved href attribute for footer link 5: #
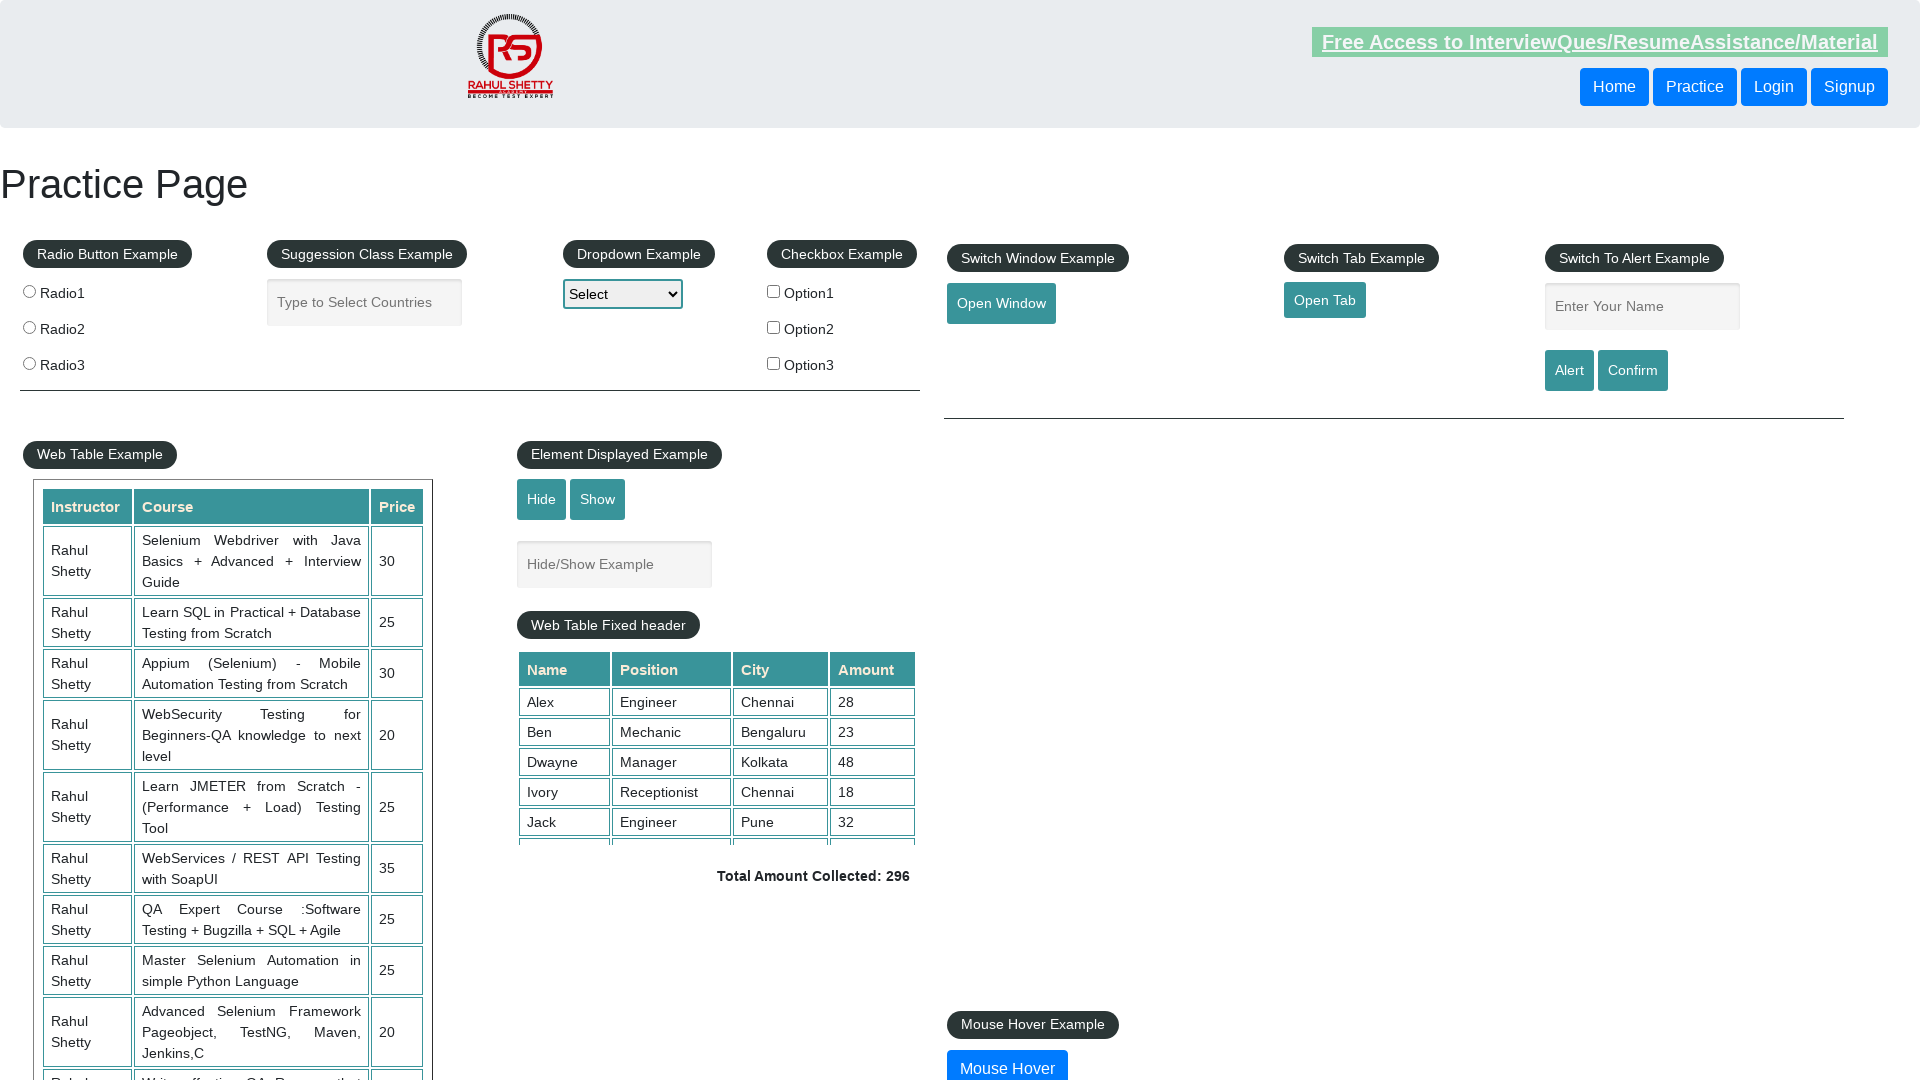

Verified link 5 has valid href attribute
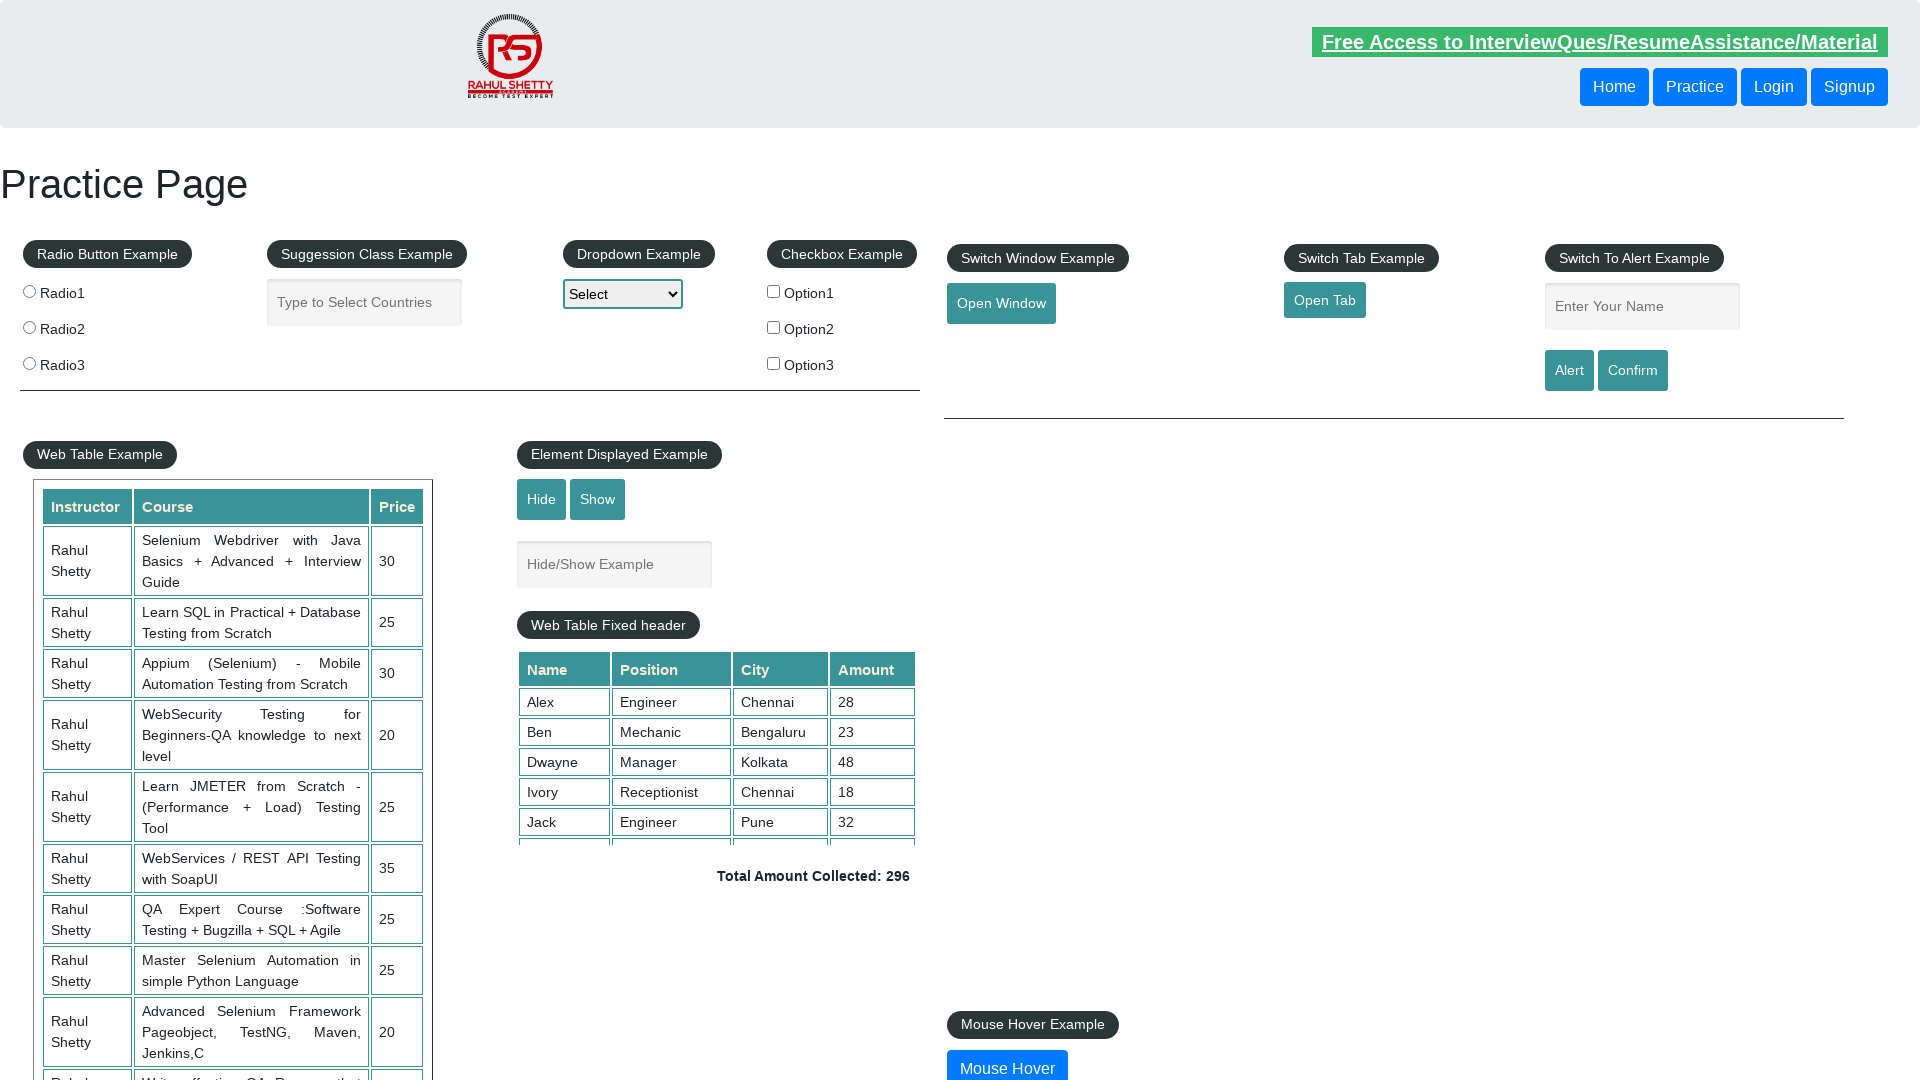

Retrieved href attribute for footer link 6: https://rahulshettyacademy.com/brokenlink
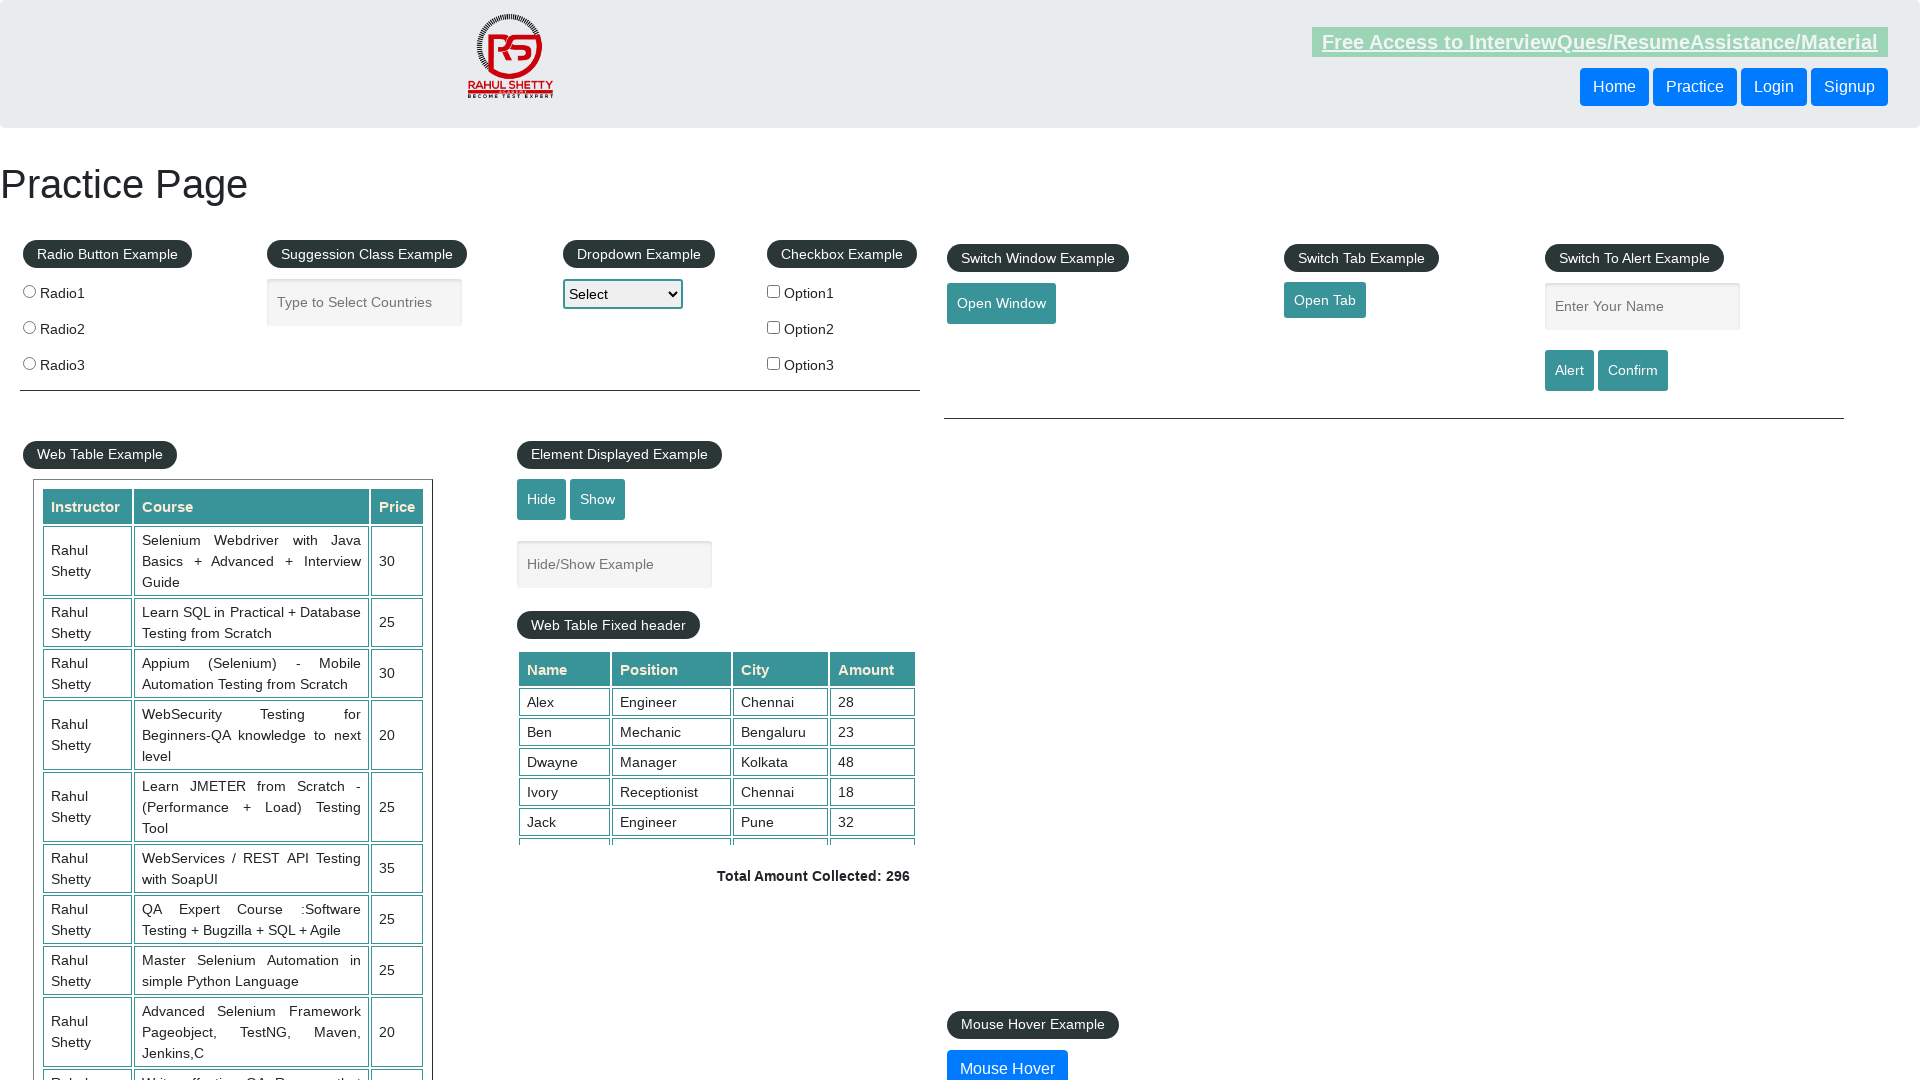

Verified link 6 has valid href attribute
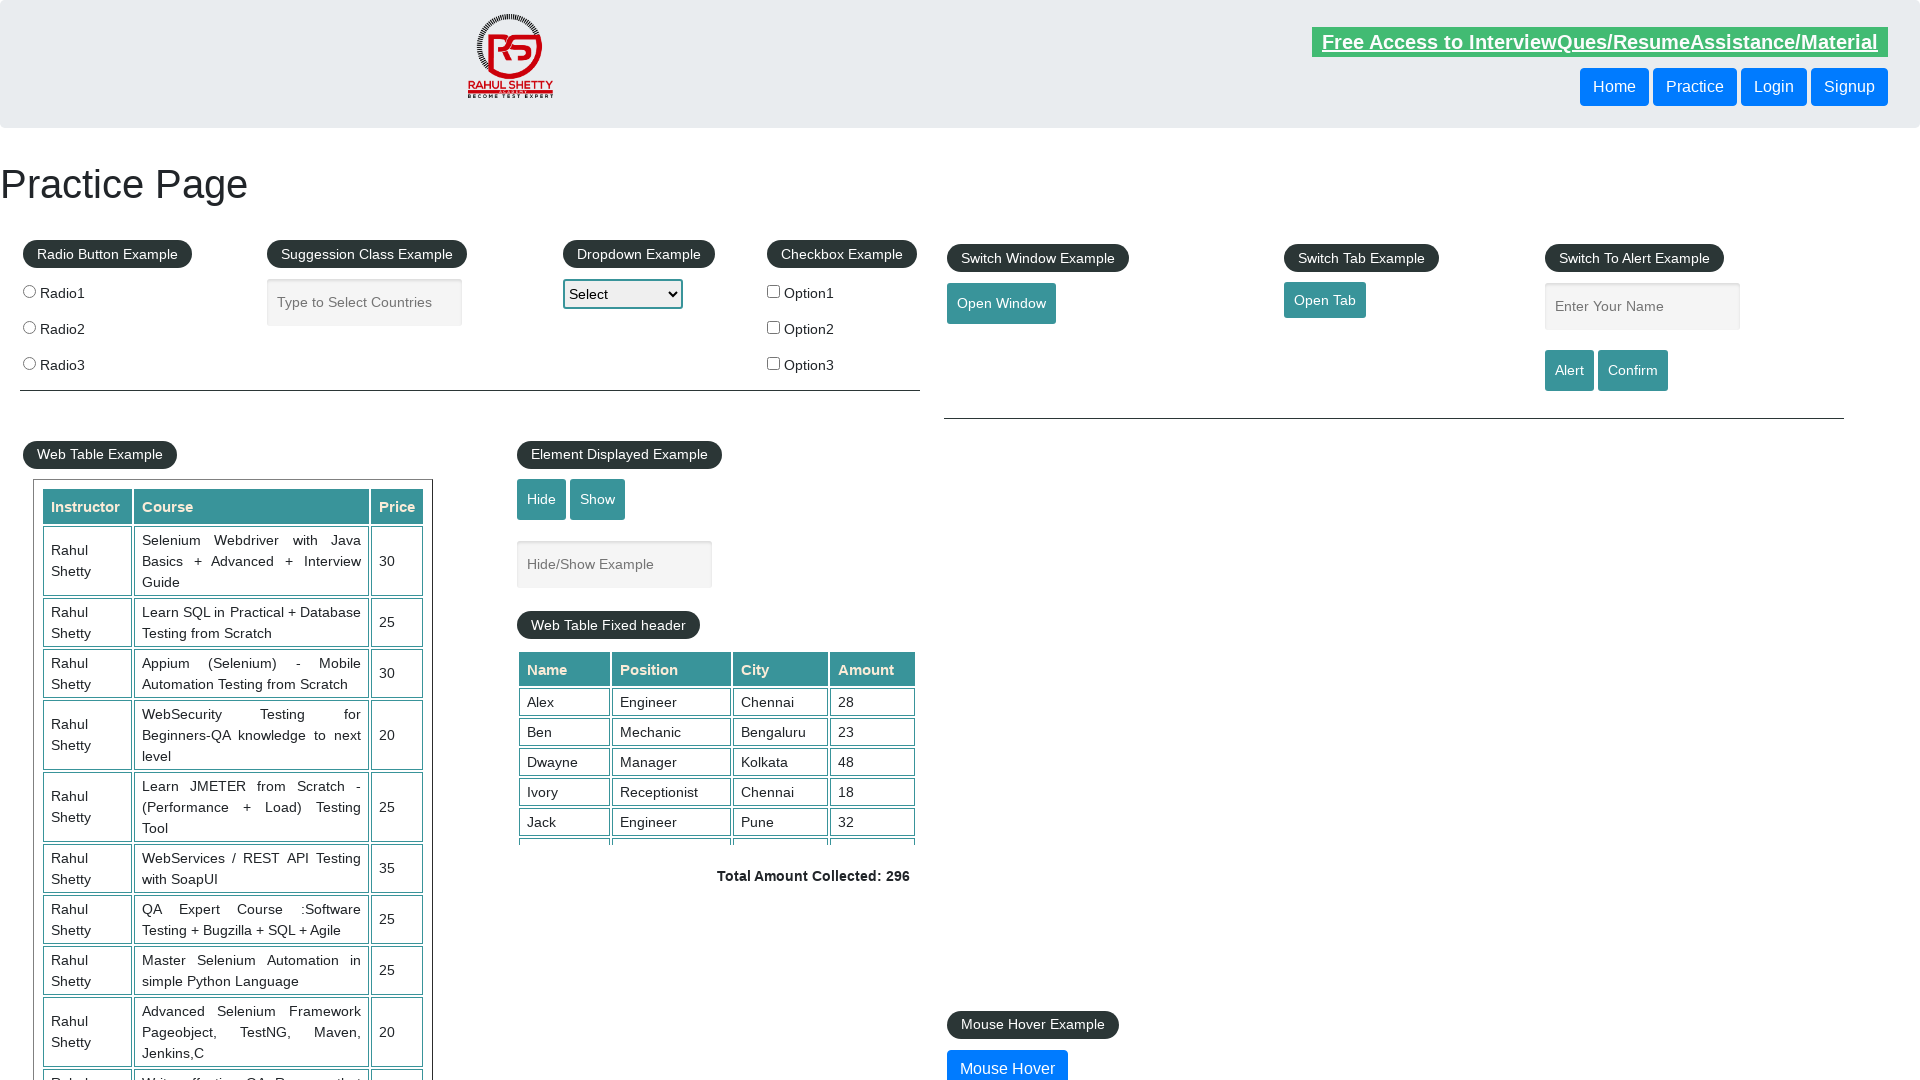

Retrieved href attribute for footer link 7: #
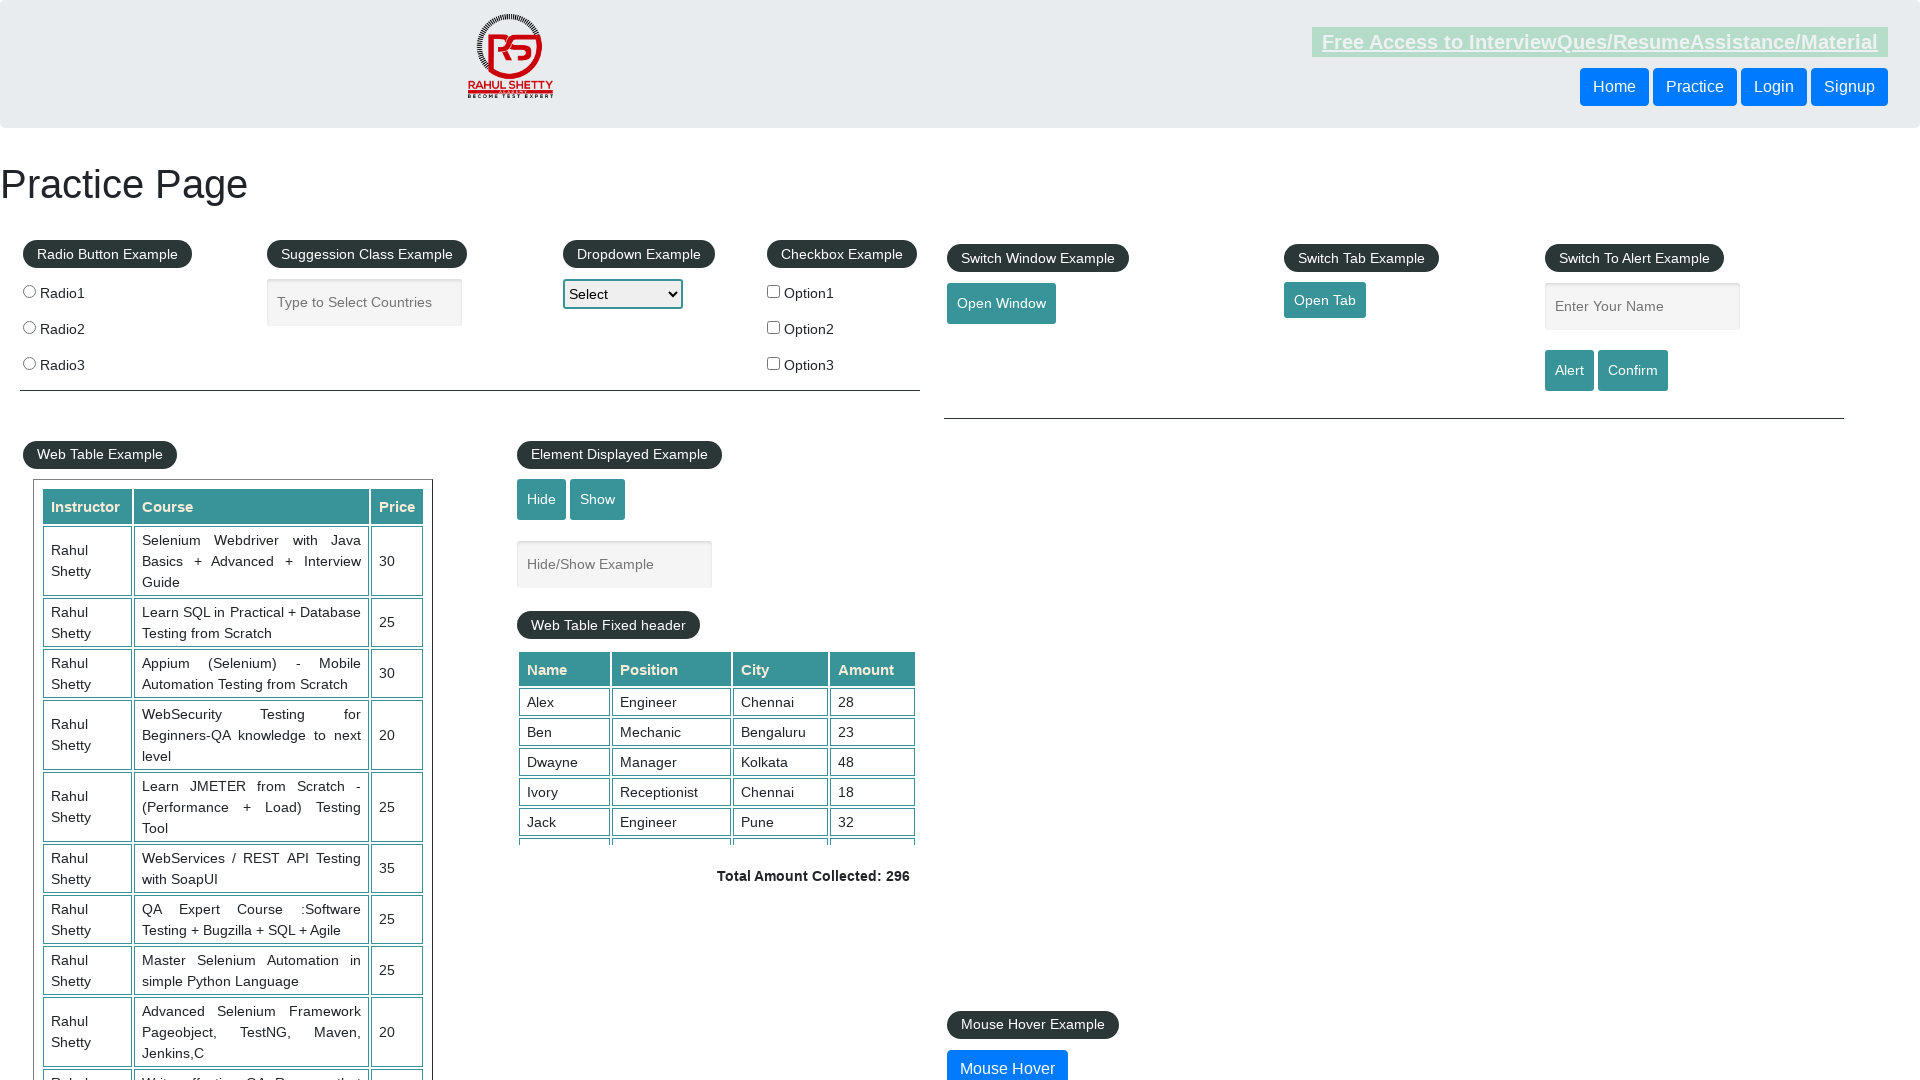

Verified link 7 has valid href attribute
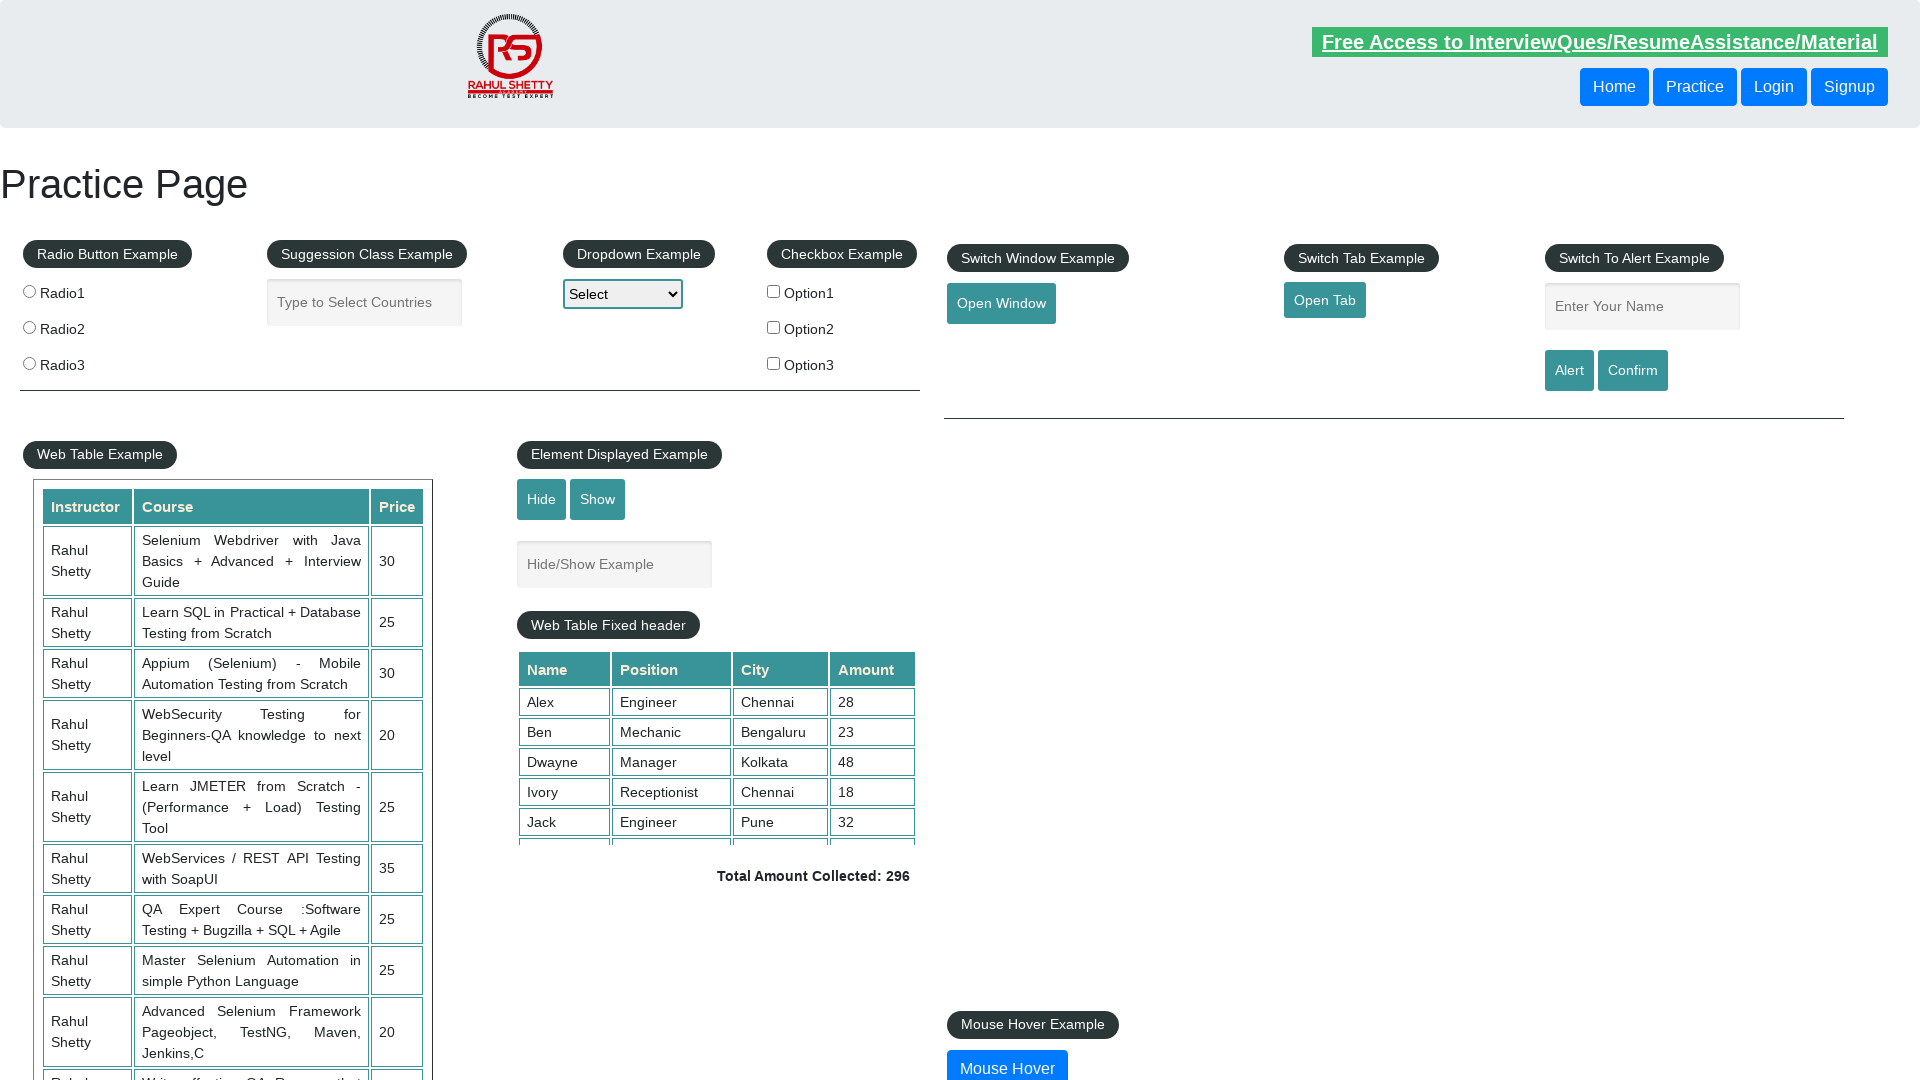

Retrieved href attribute for footer link 8: #
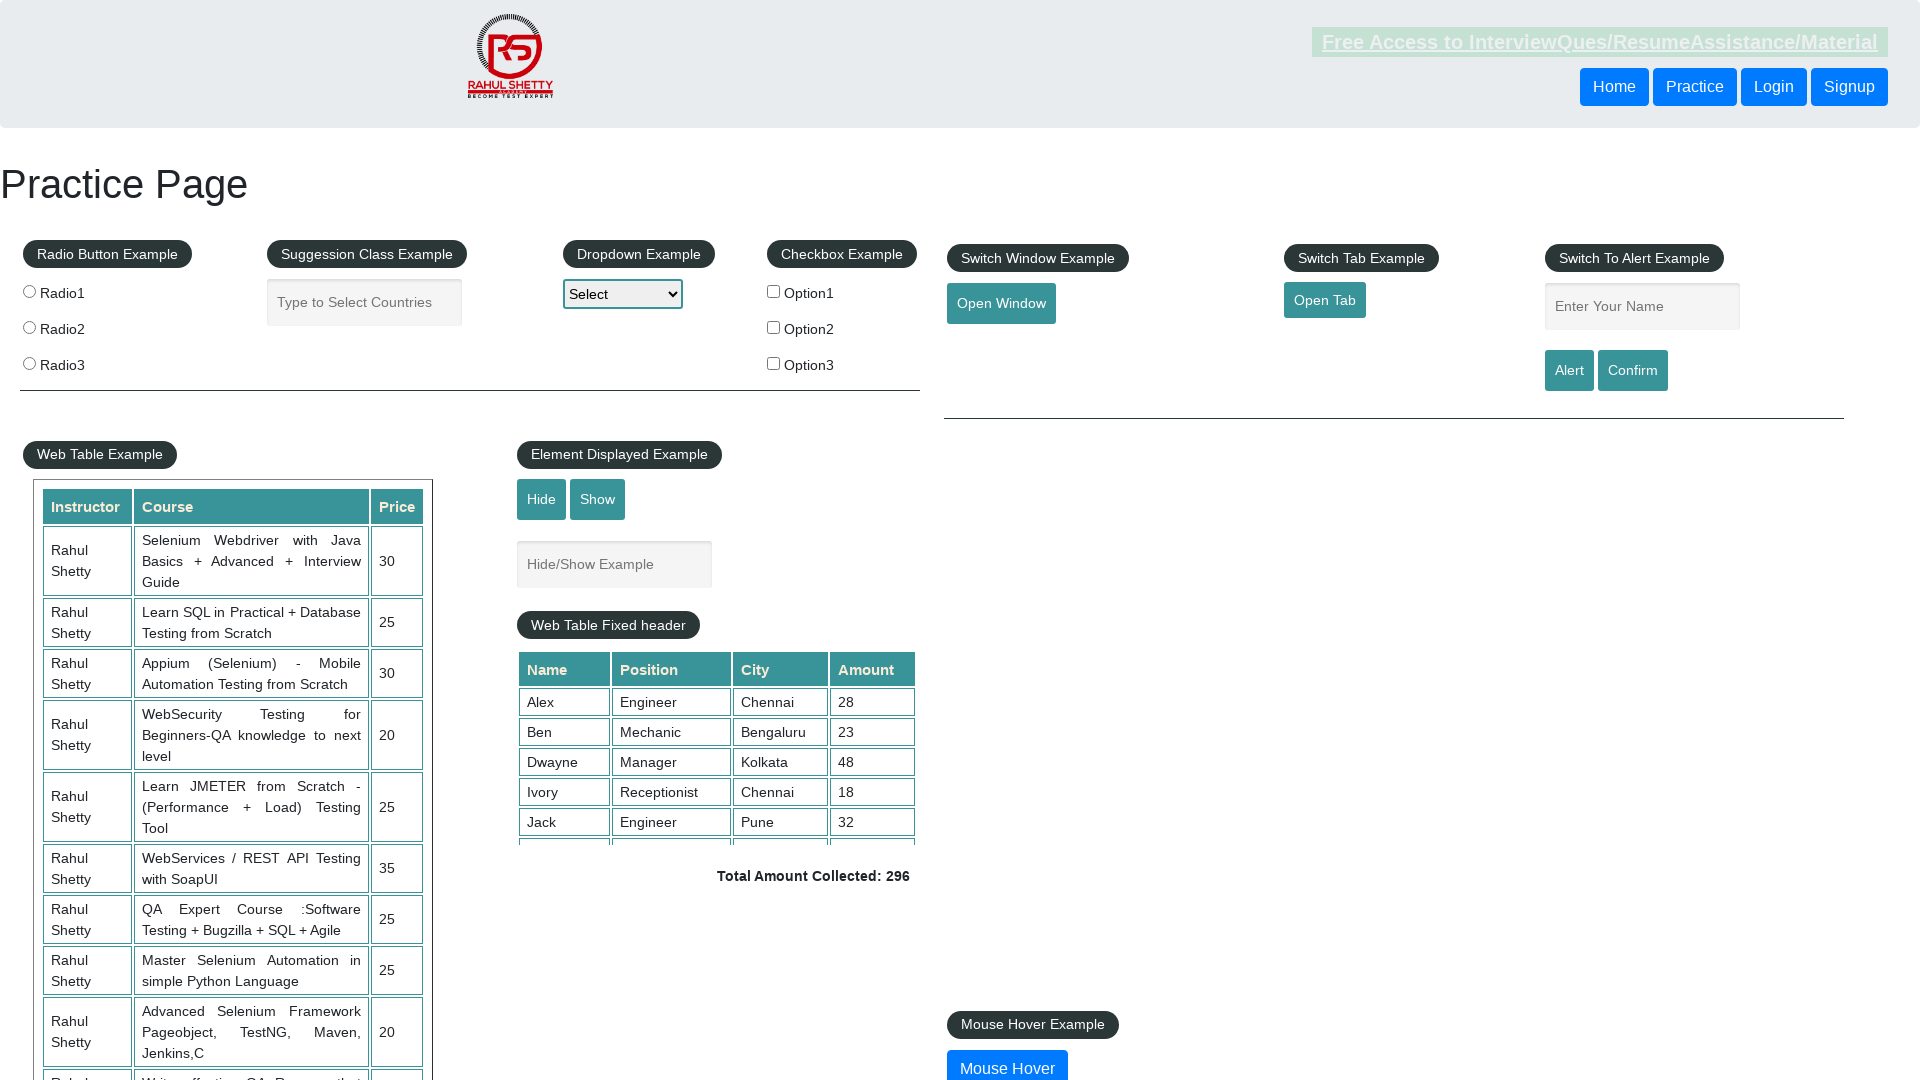

Verified link 8 has valid href attribute
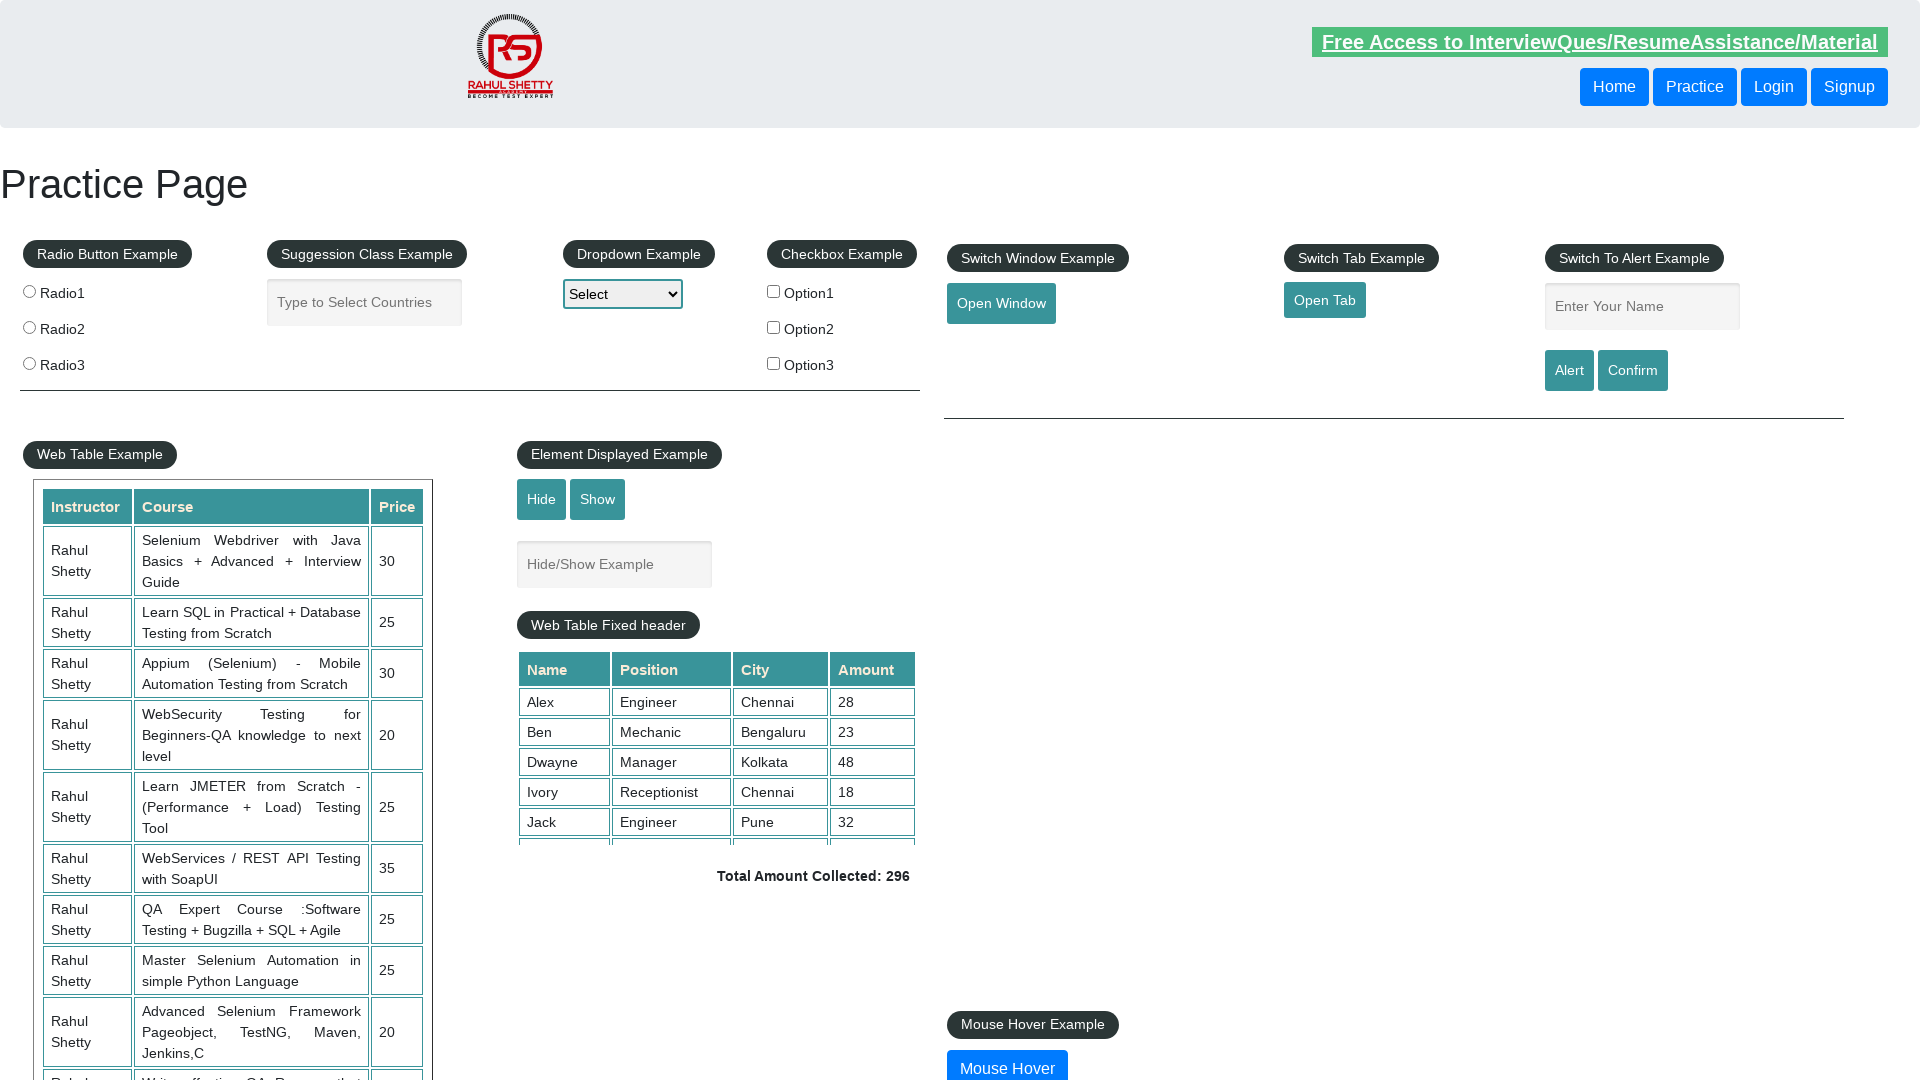

Retrieved href attribute for footer link 9: #
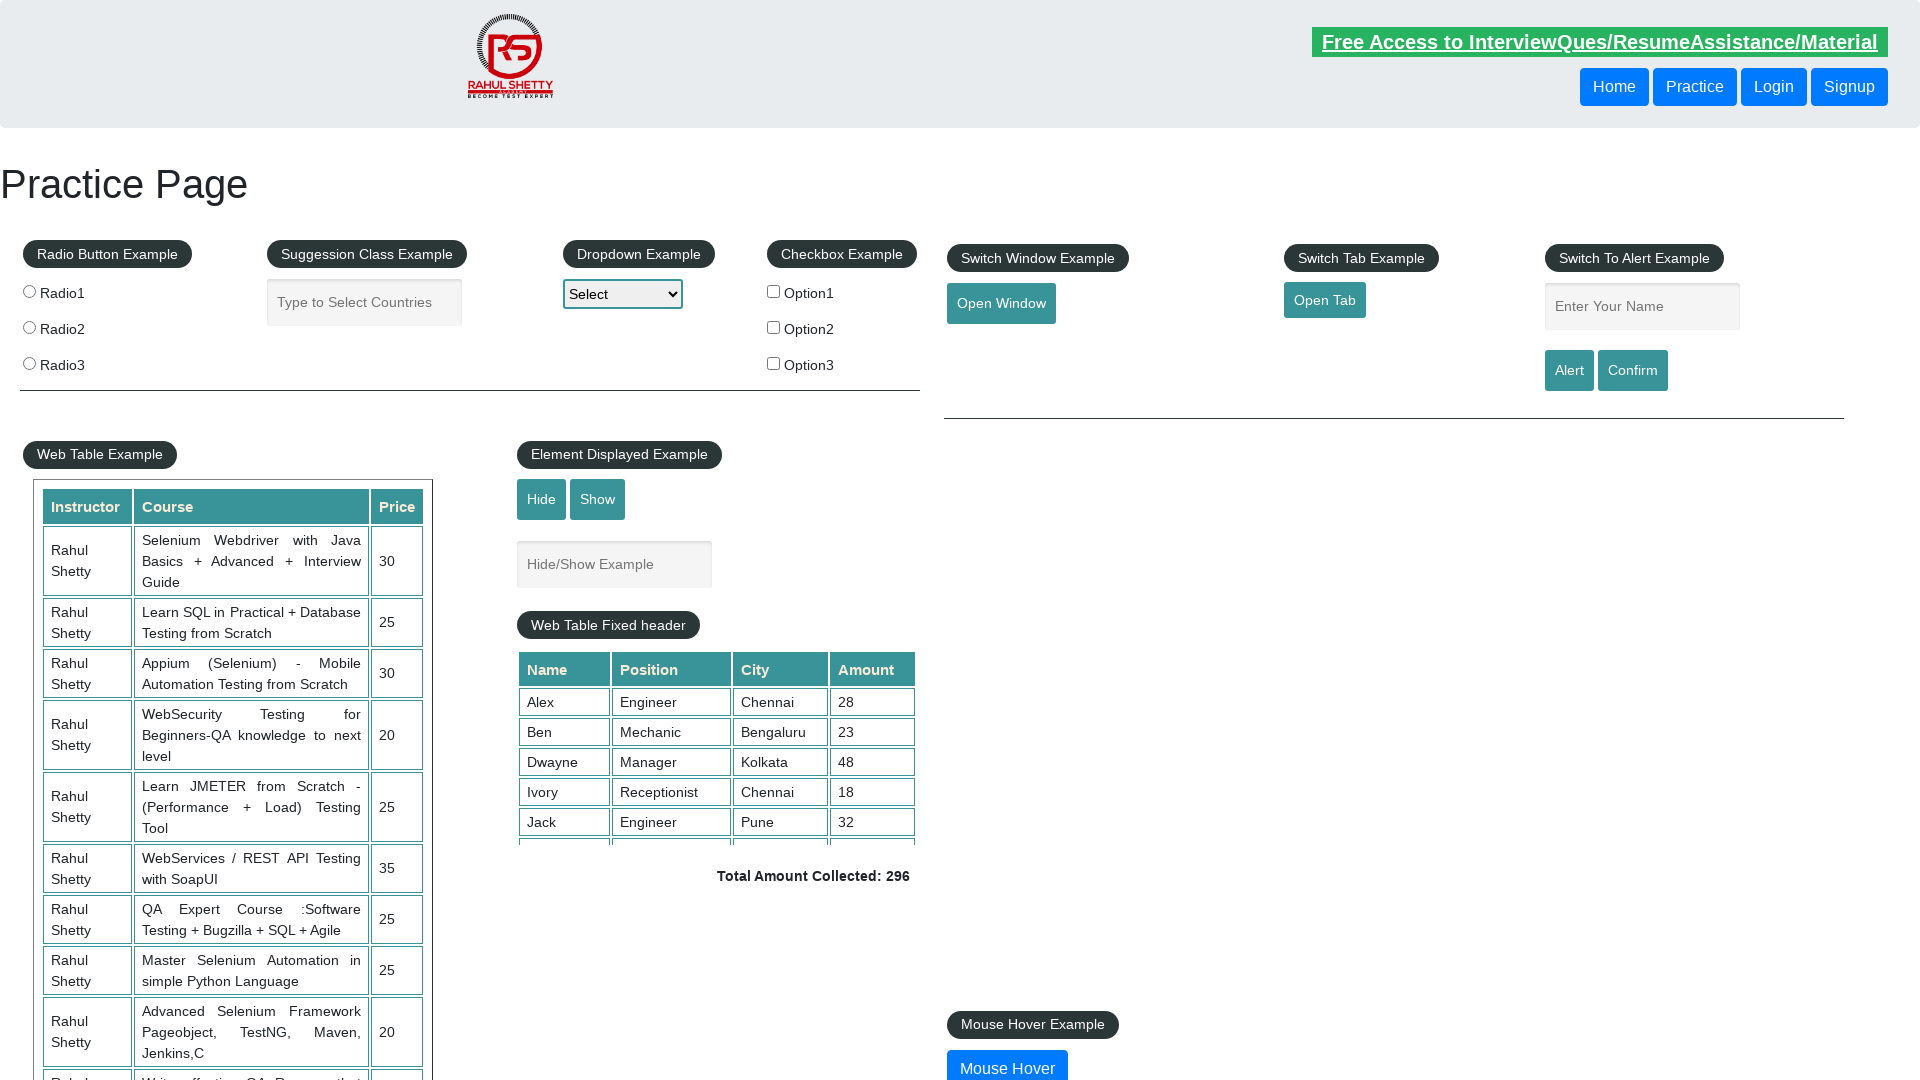

Verified link 9 has valid href attribute
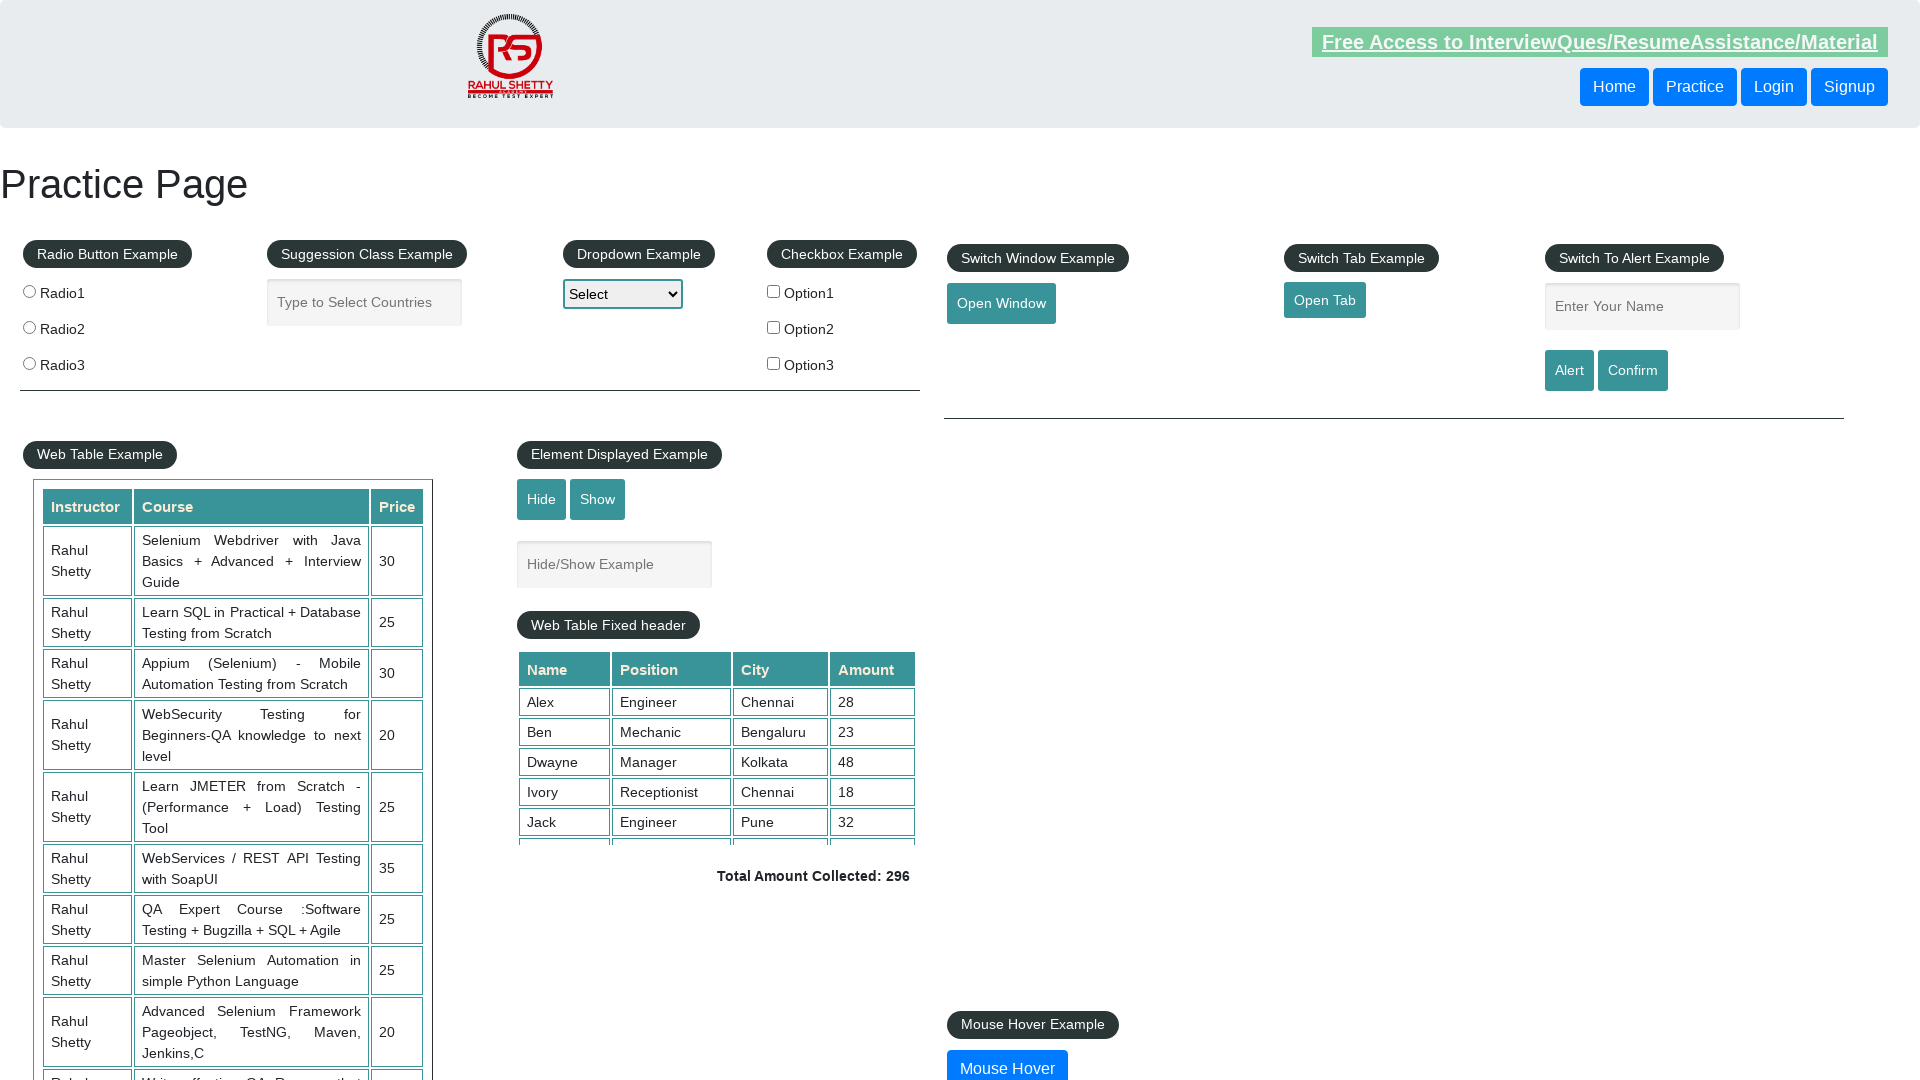

Retrieved href attribute for footer link 10: #
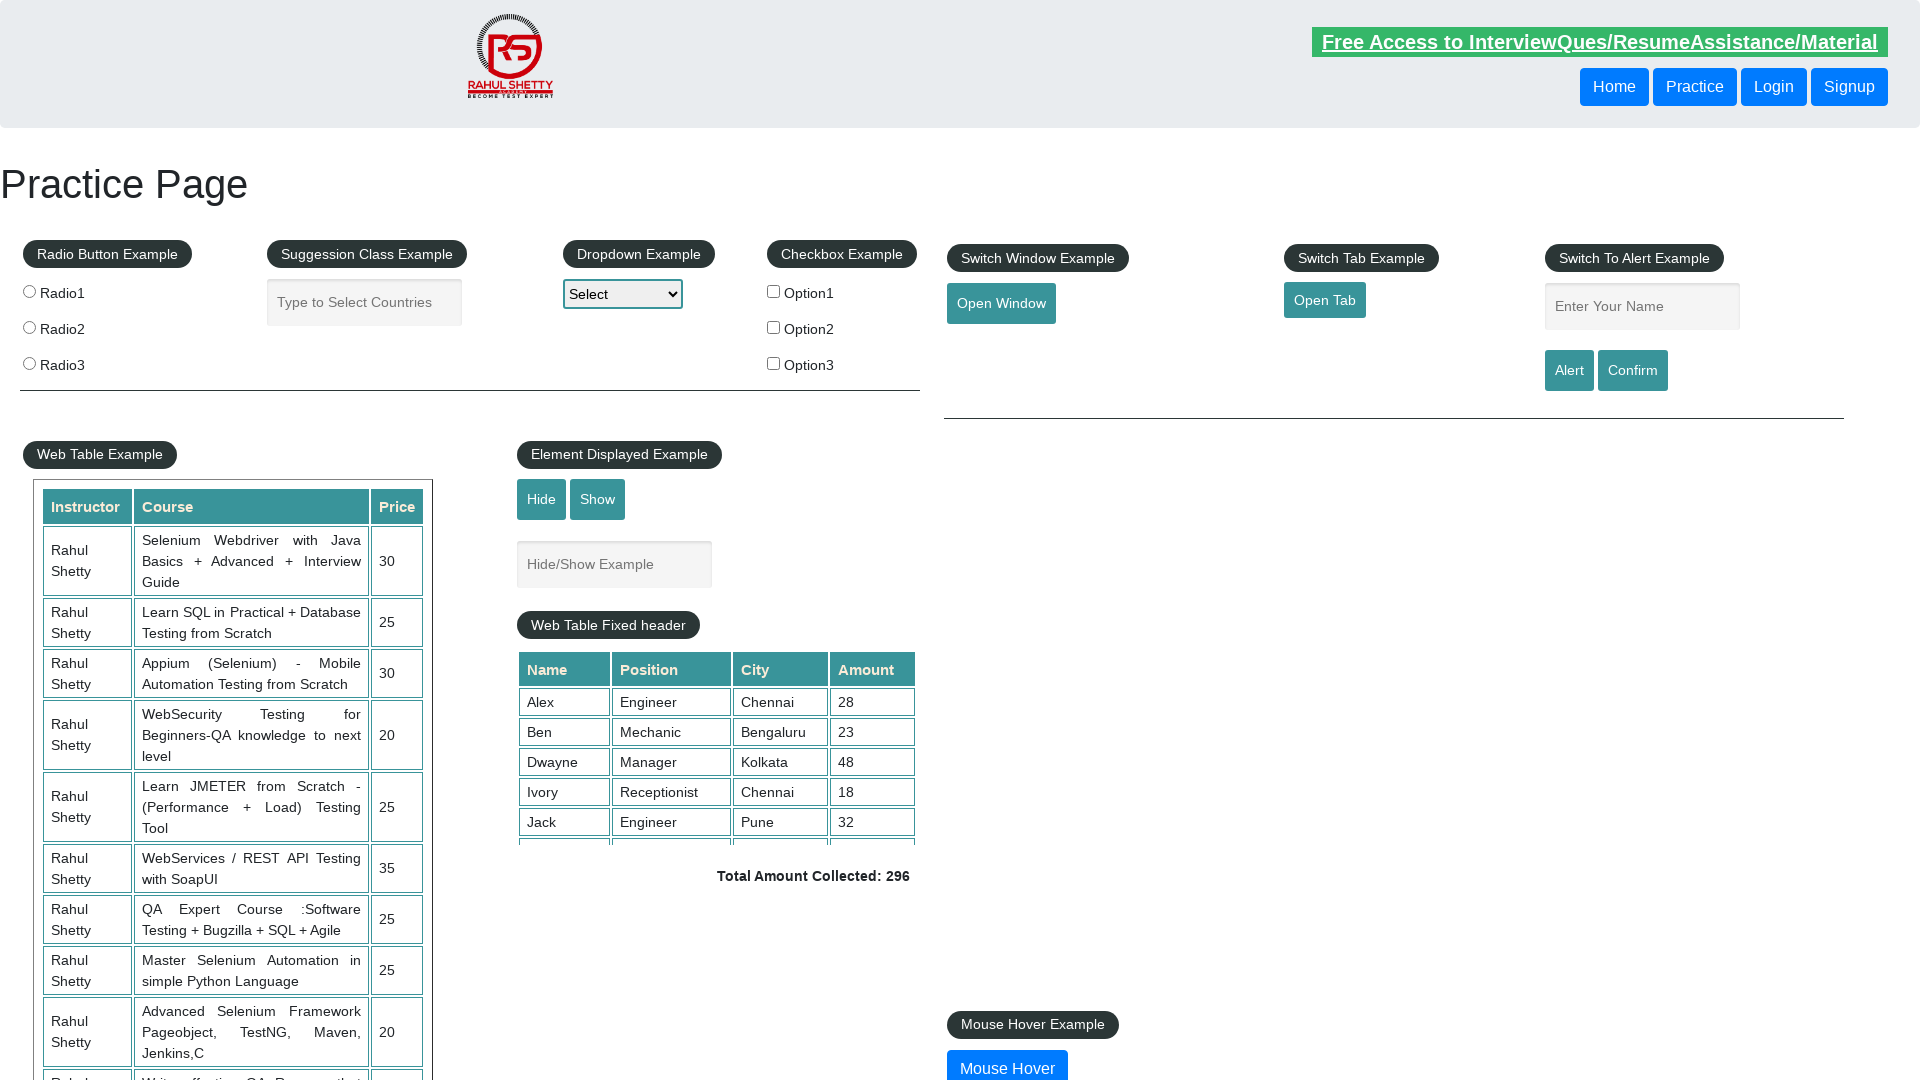

Verified link 10 has valid href attribute
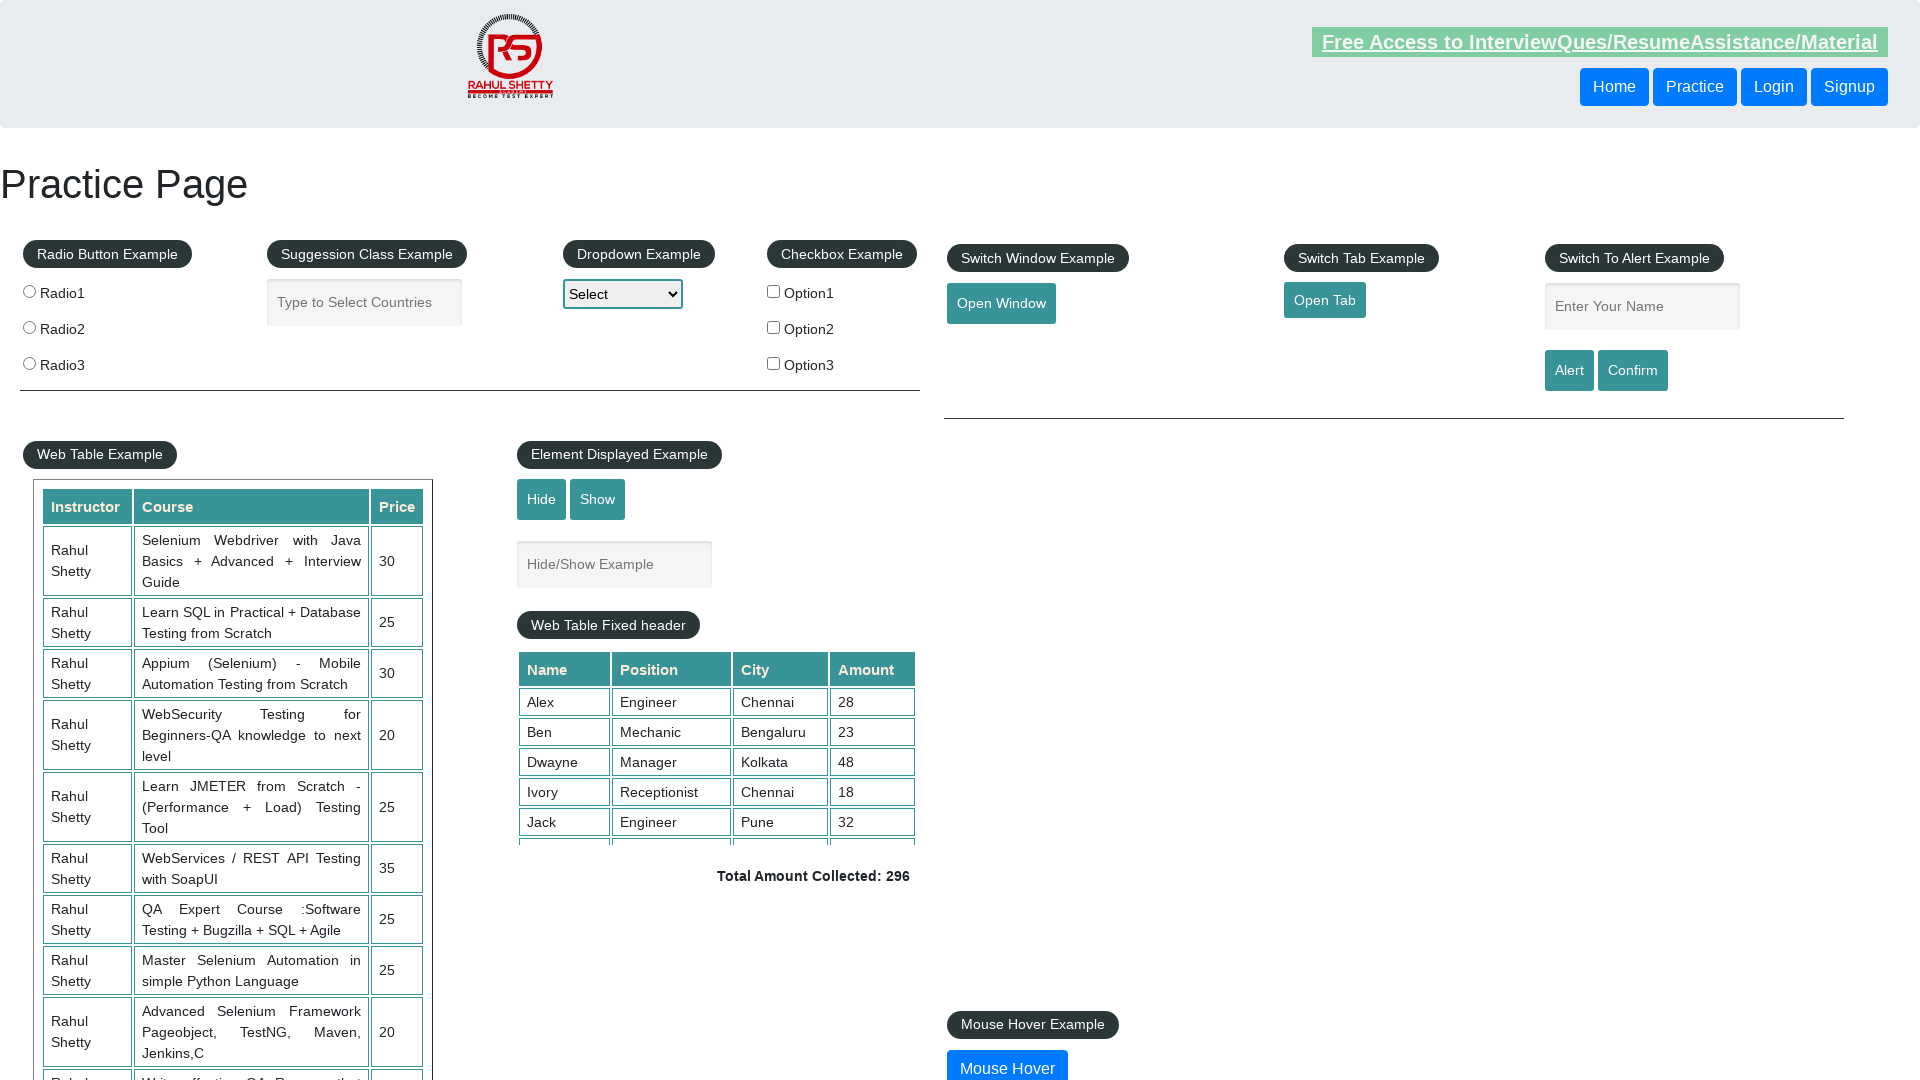

Retrieved href attribute for footer link 11: #
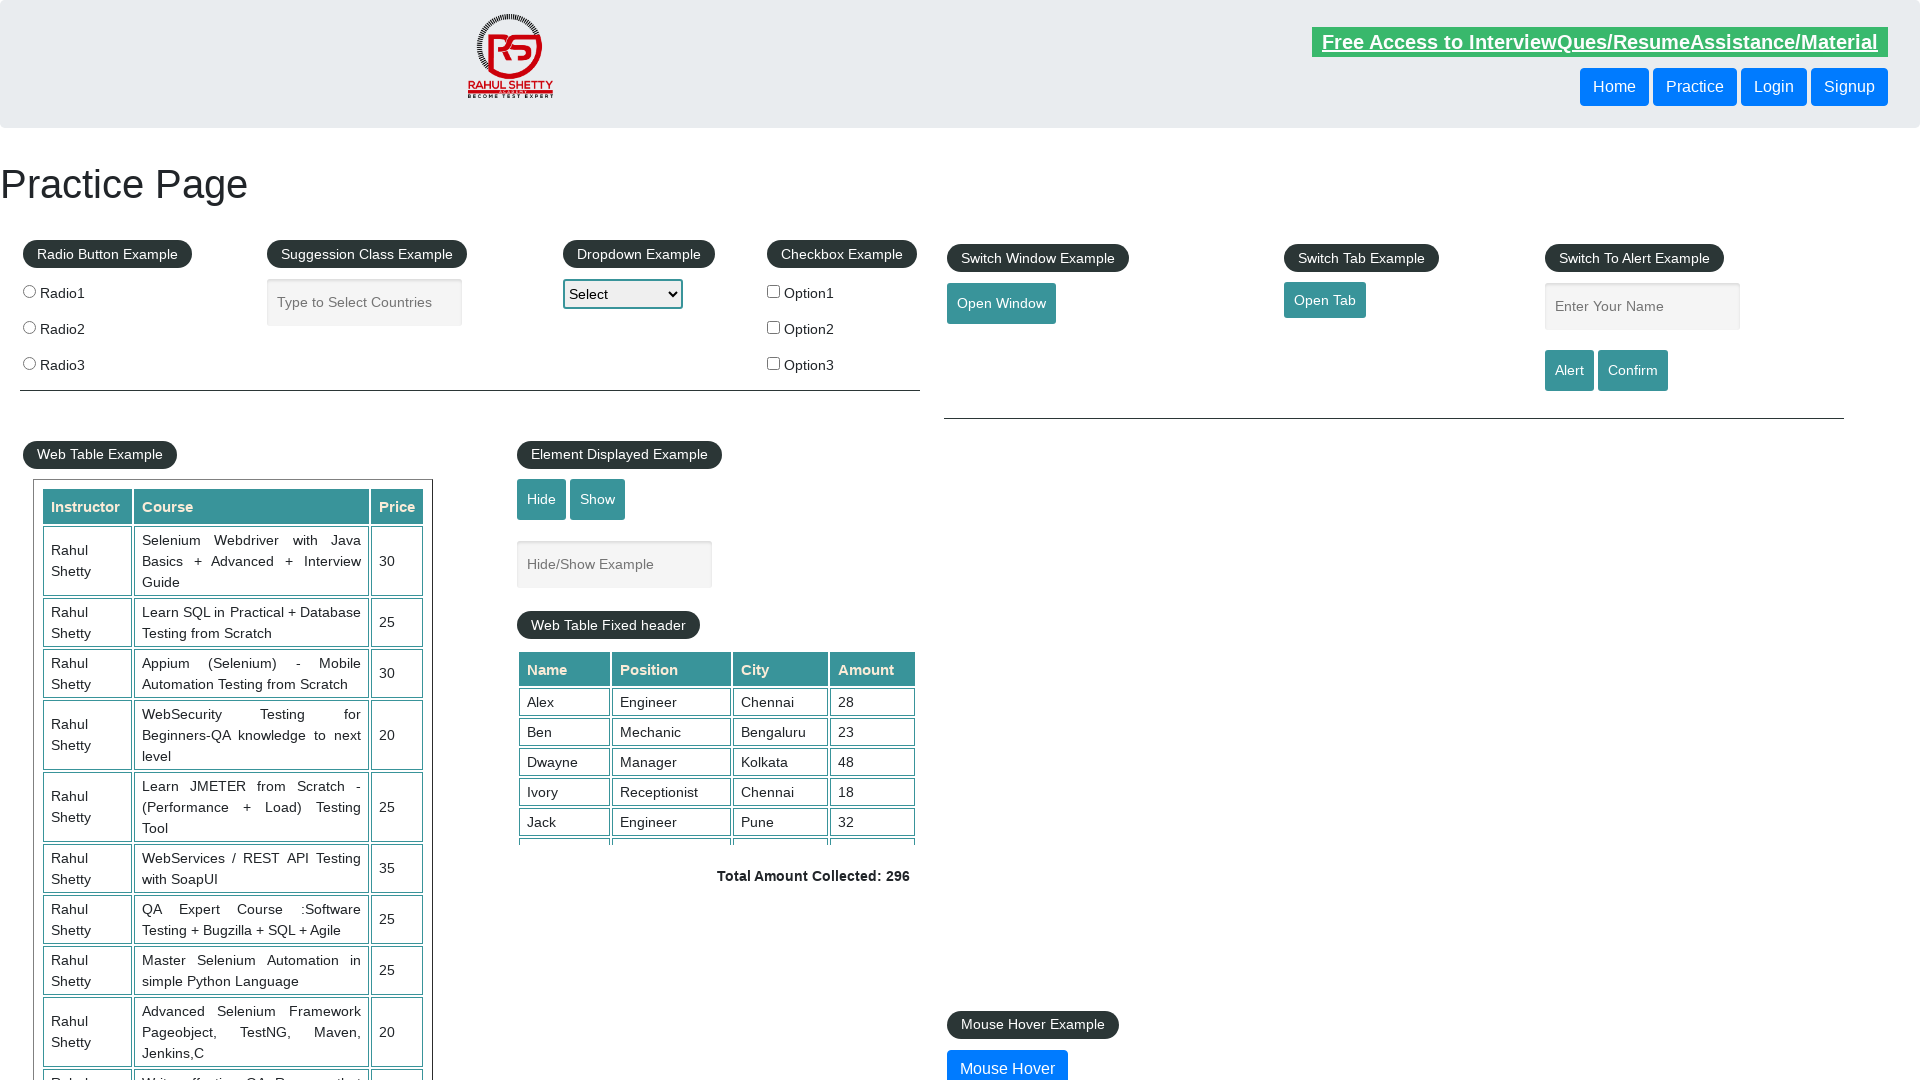

Verified link 11 has valid href attribute
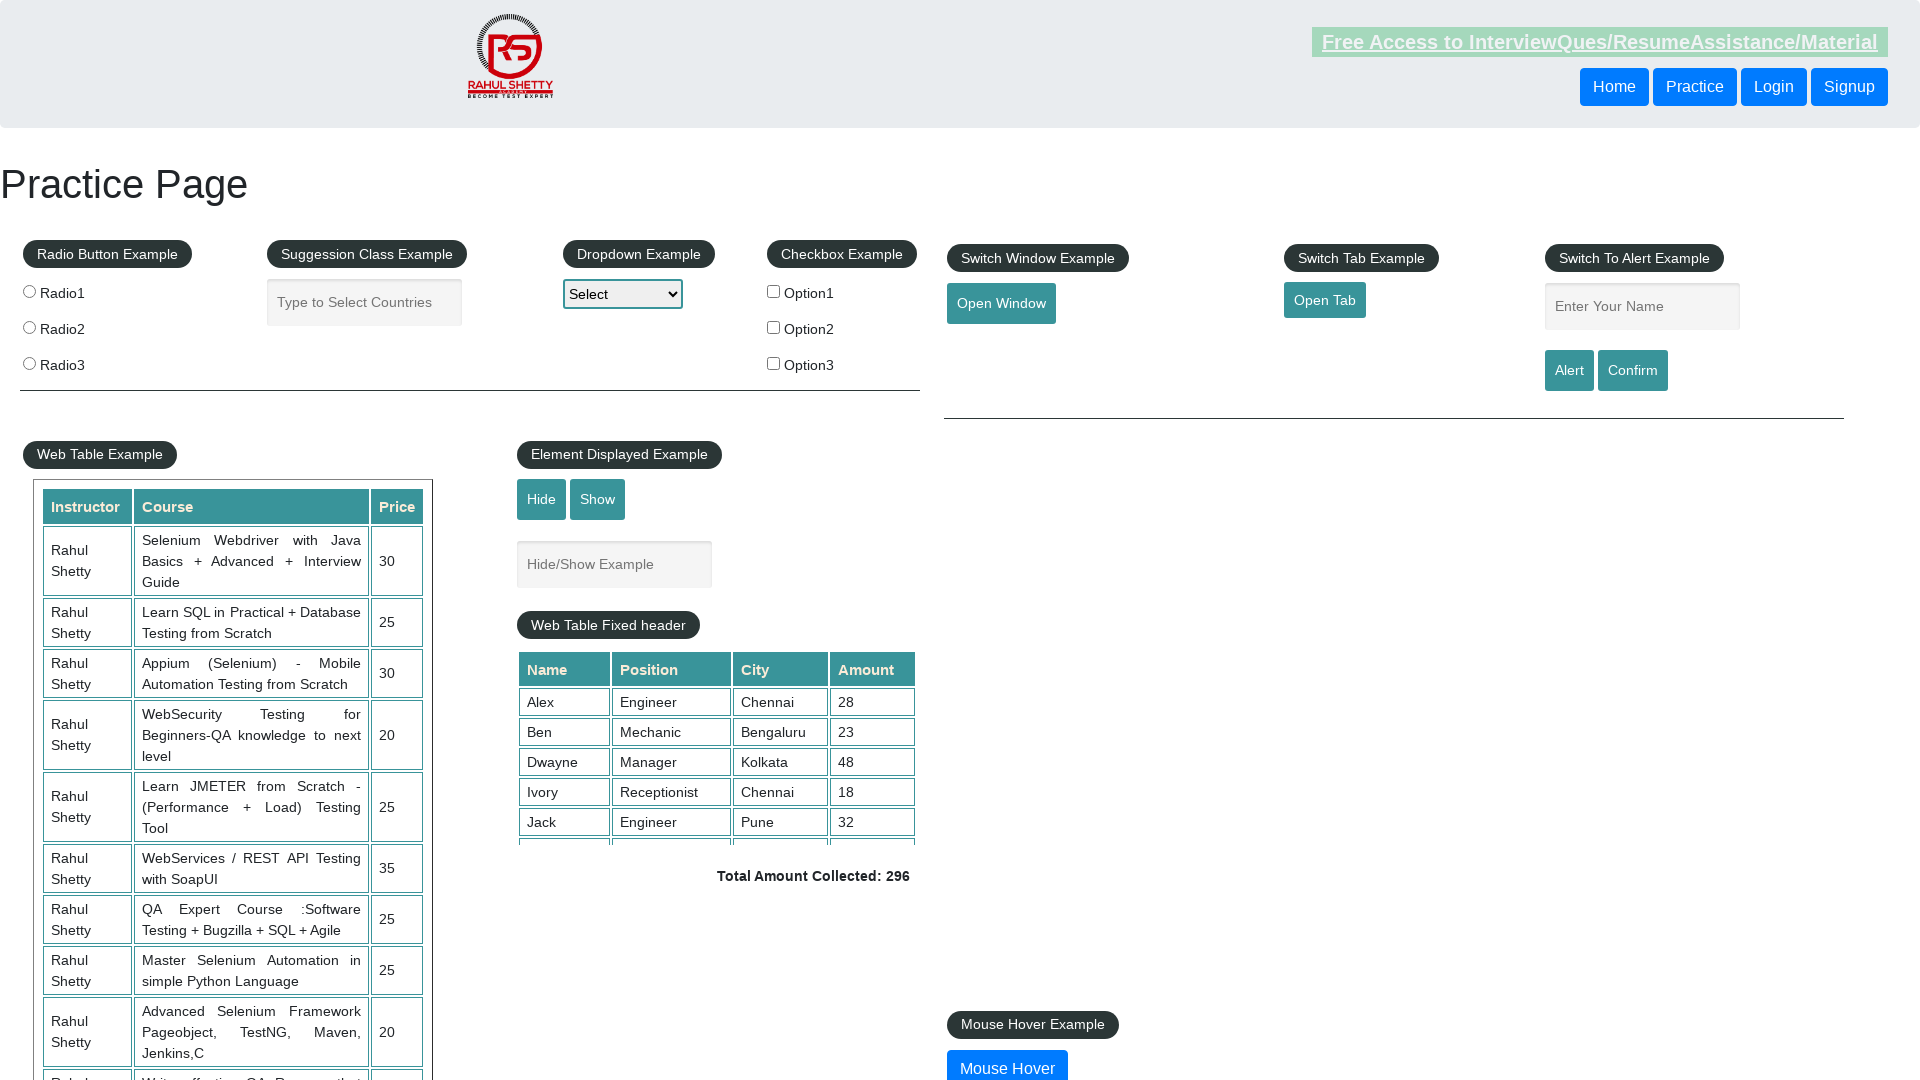

Retrieved href attribute for footer link 12: #
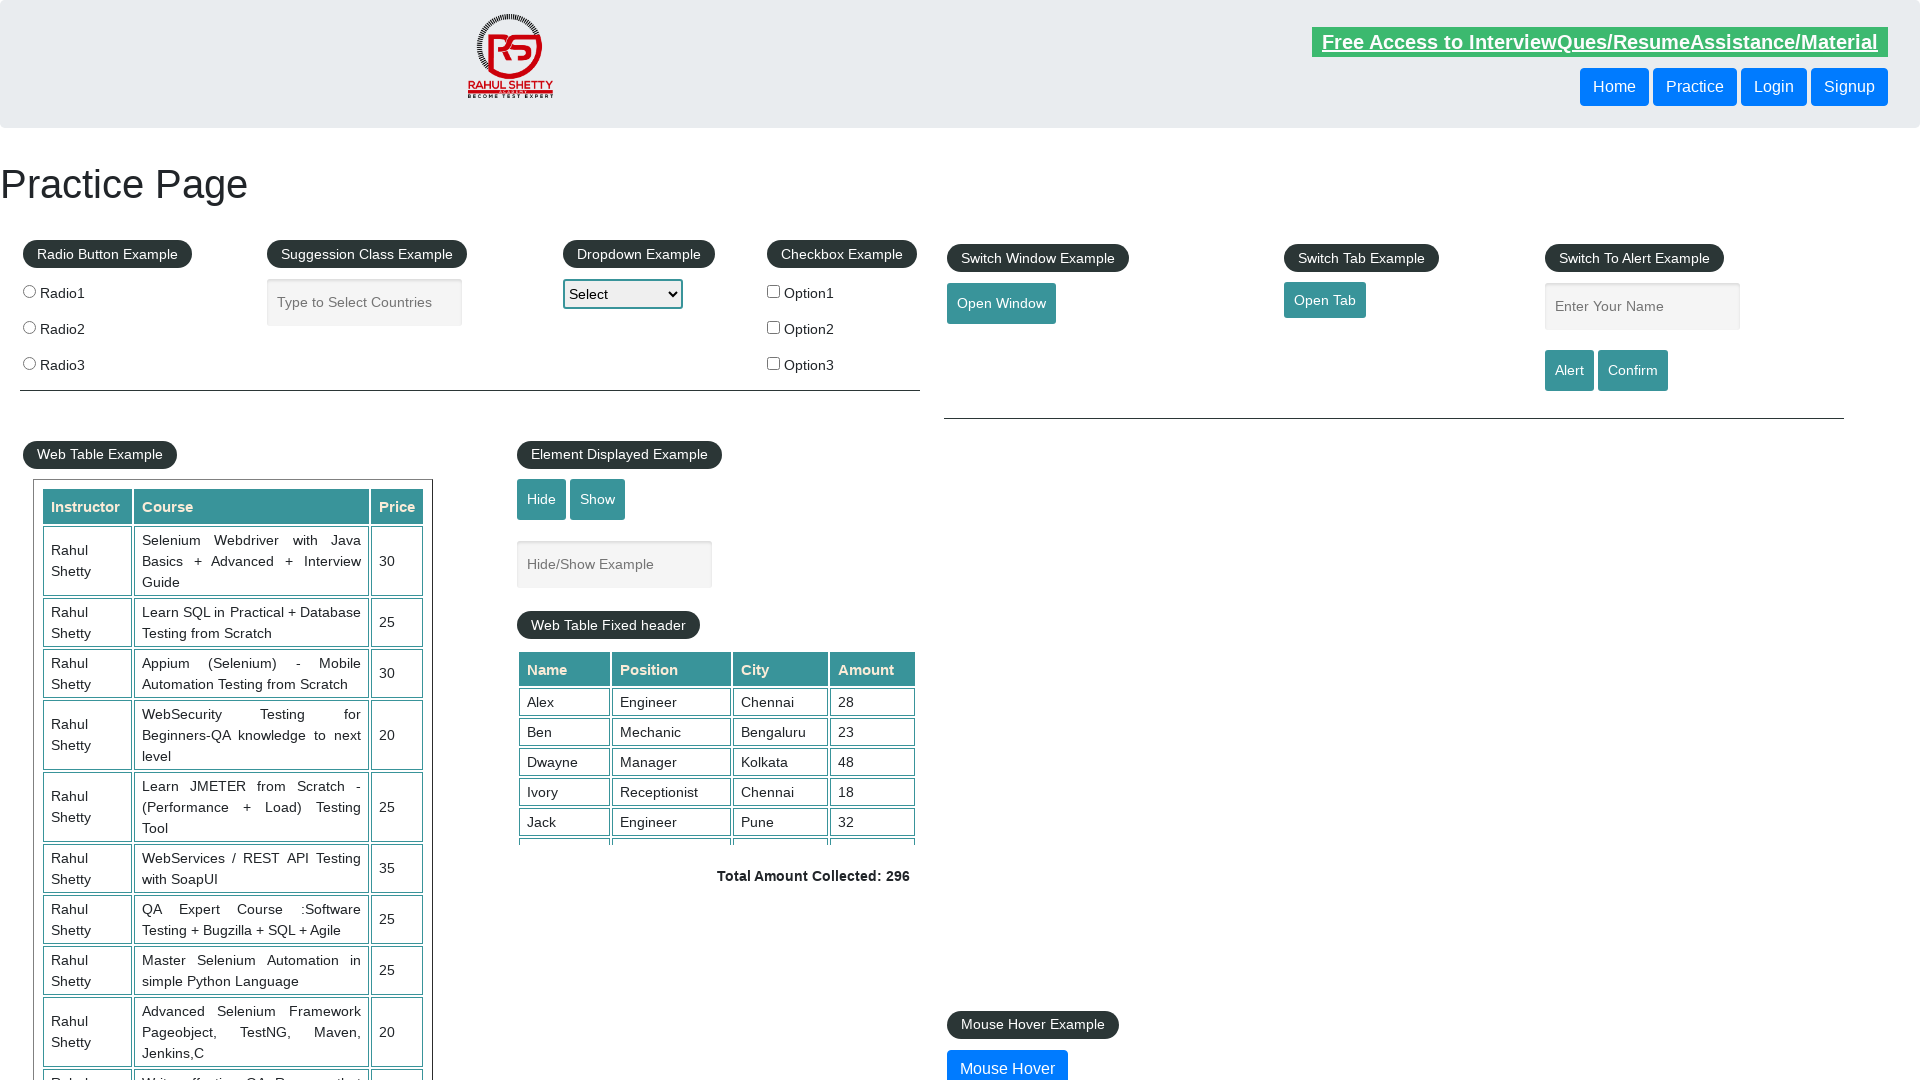

Verified link 12 has valid href attribute
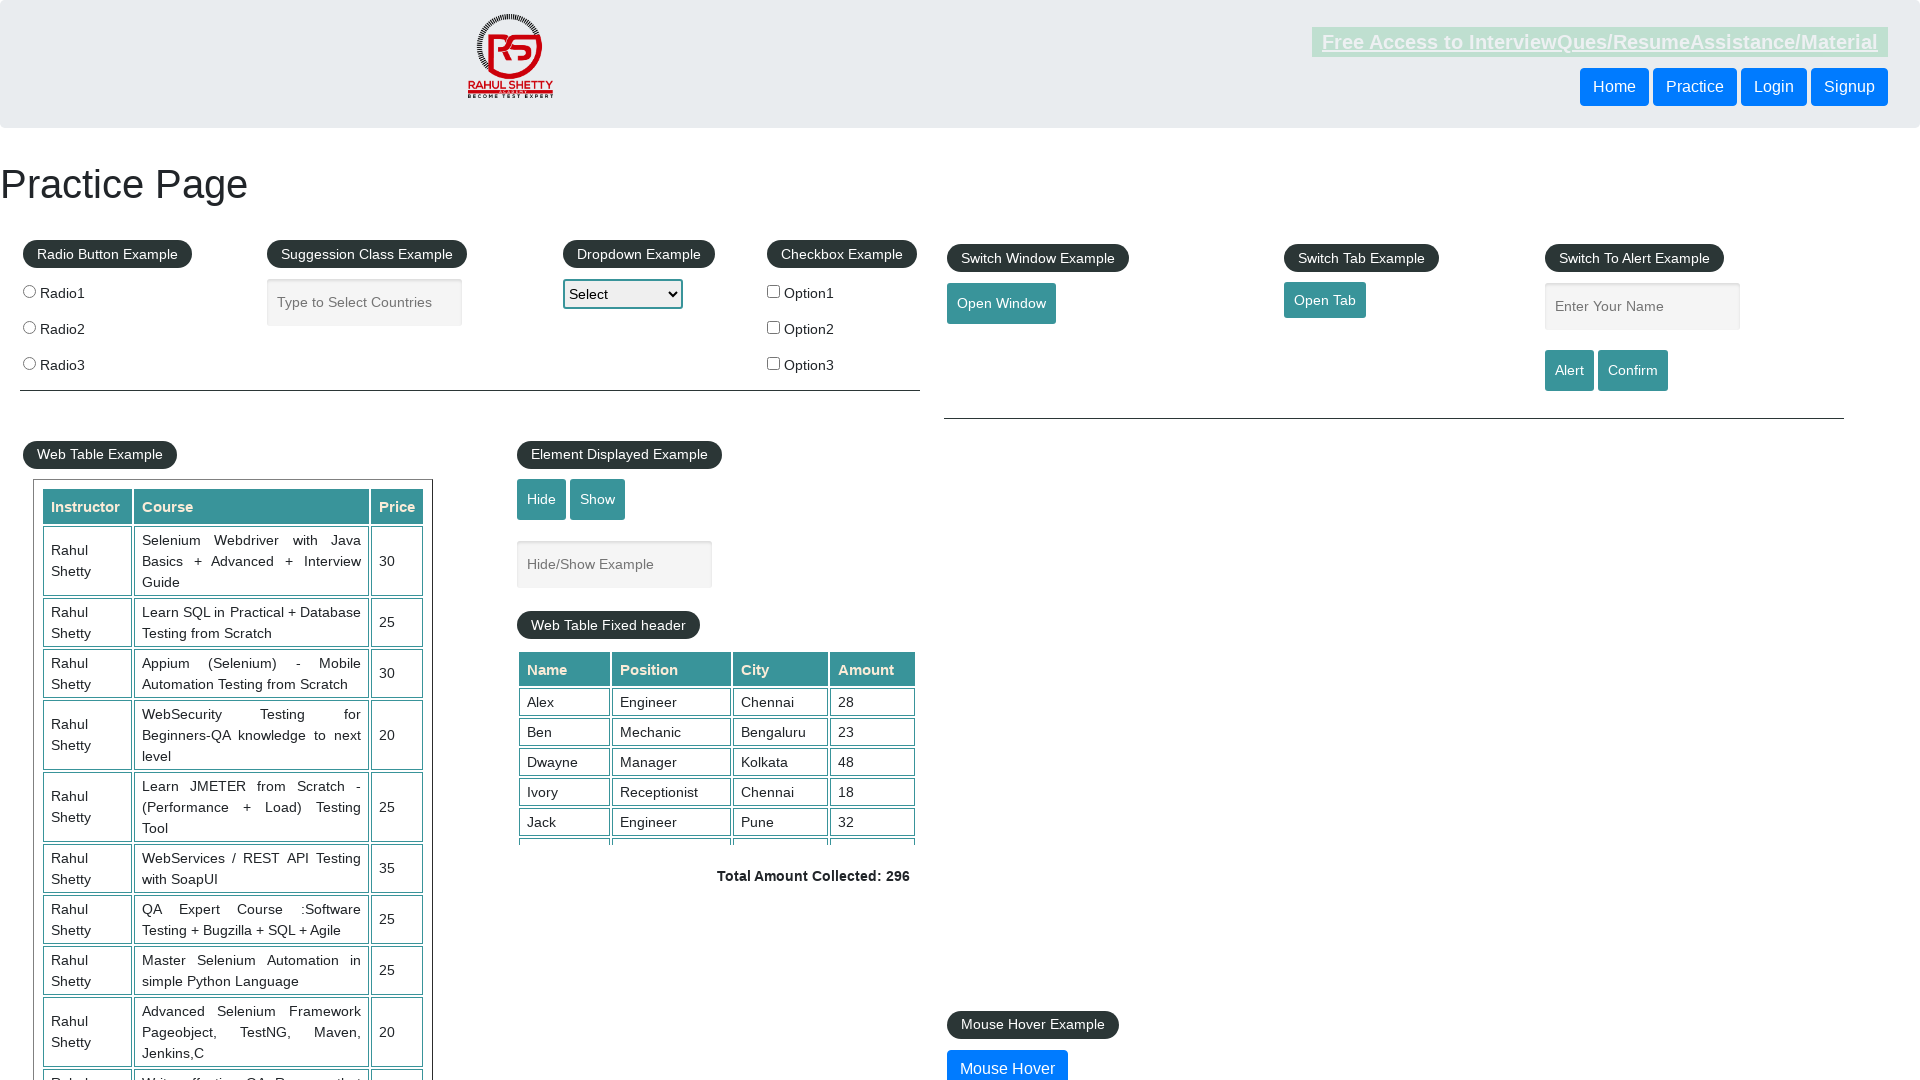

Retrieved href attribute for footer link 13: #
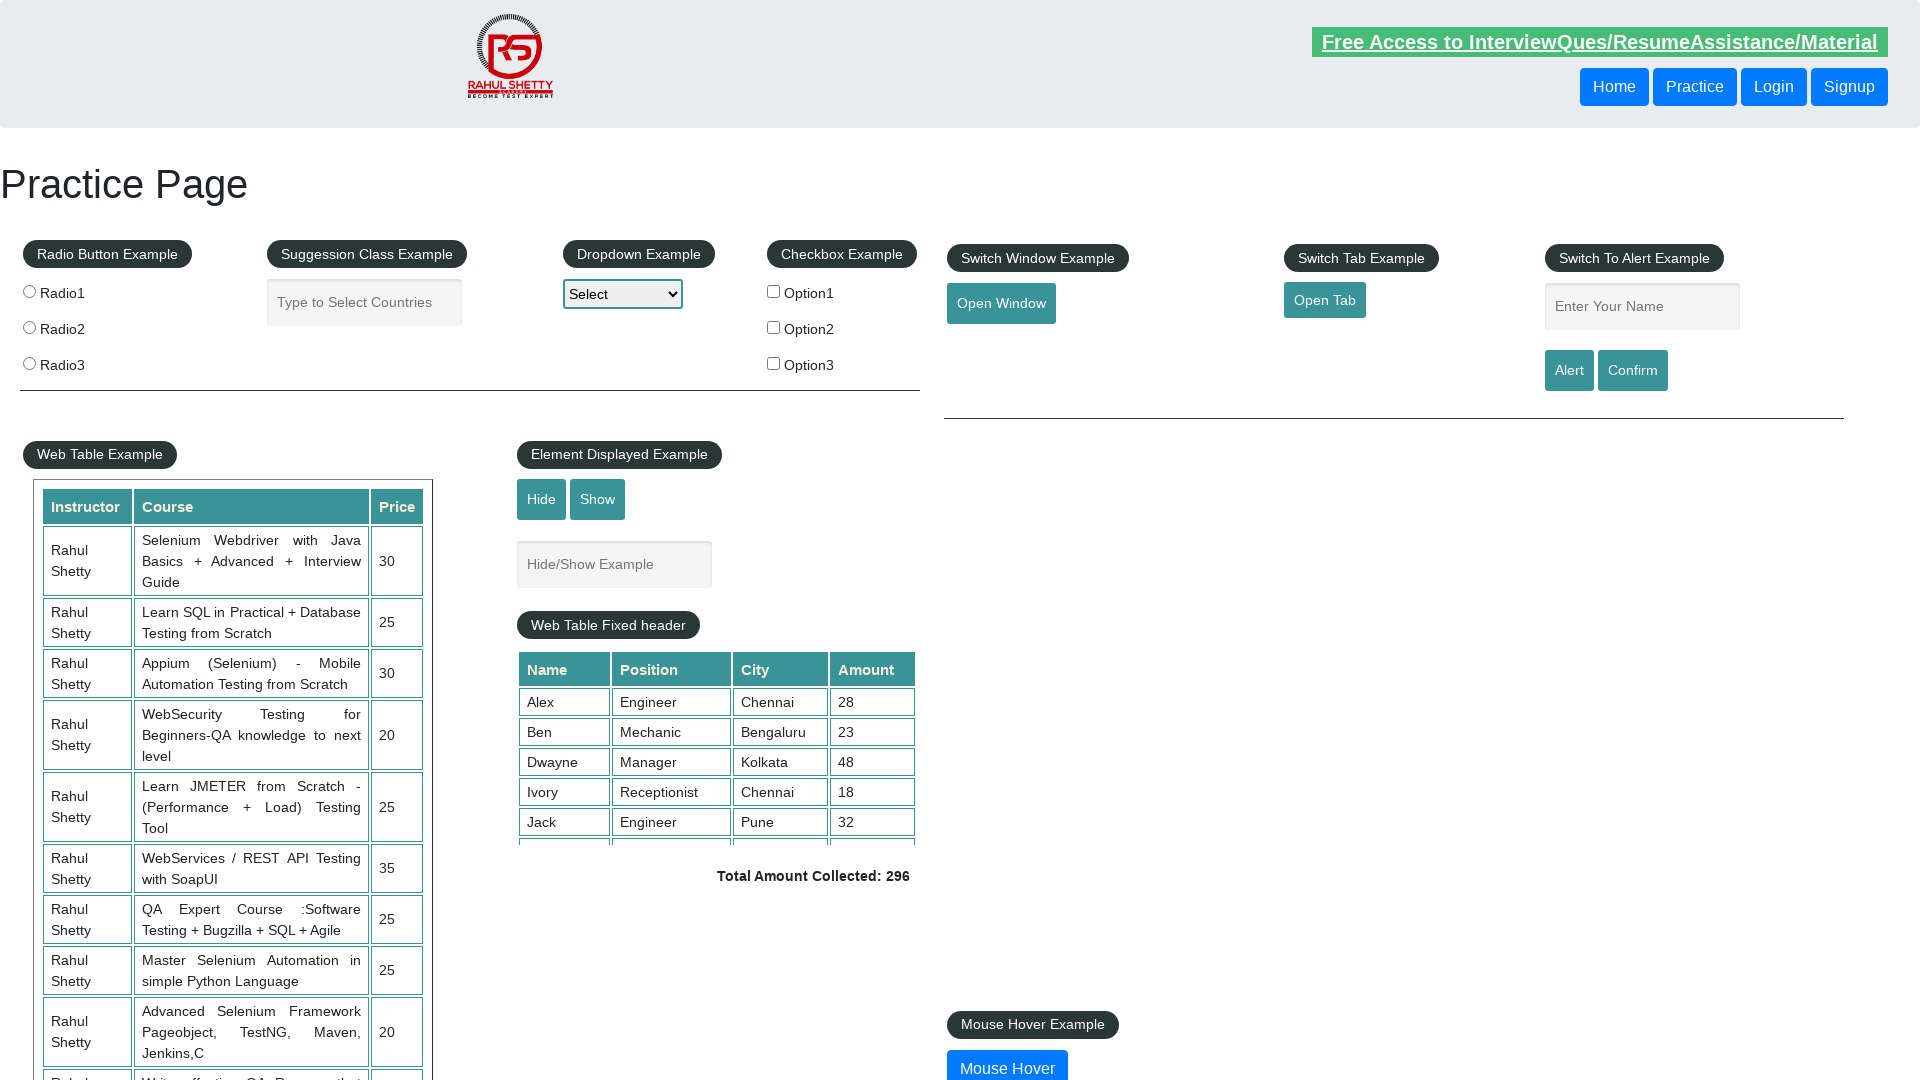

Verified link 13 has valid href attribute
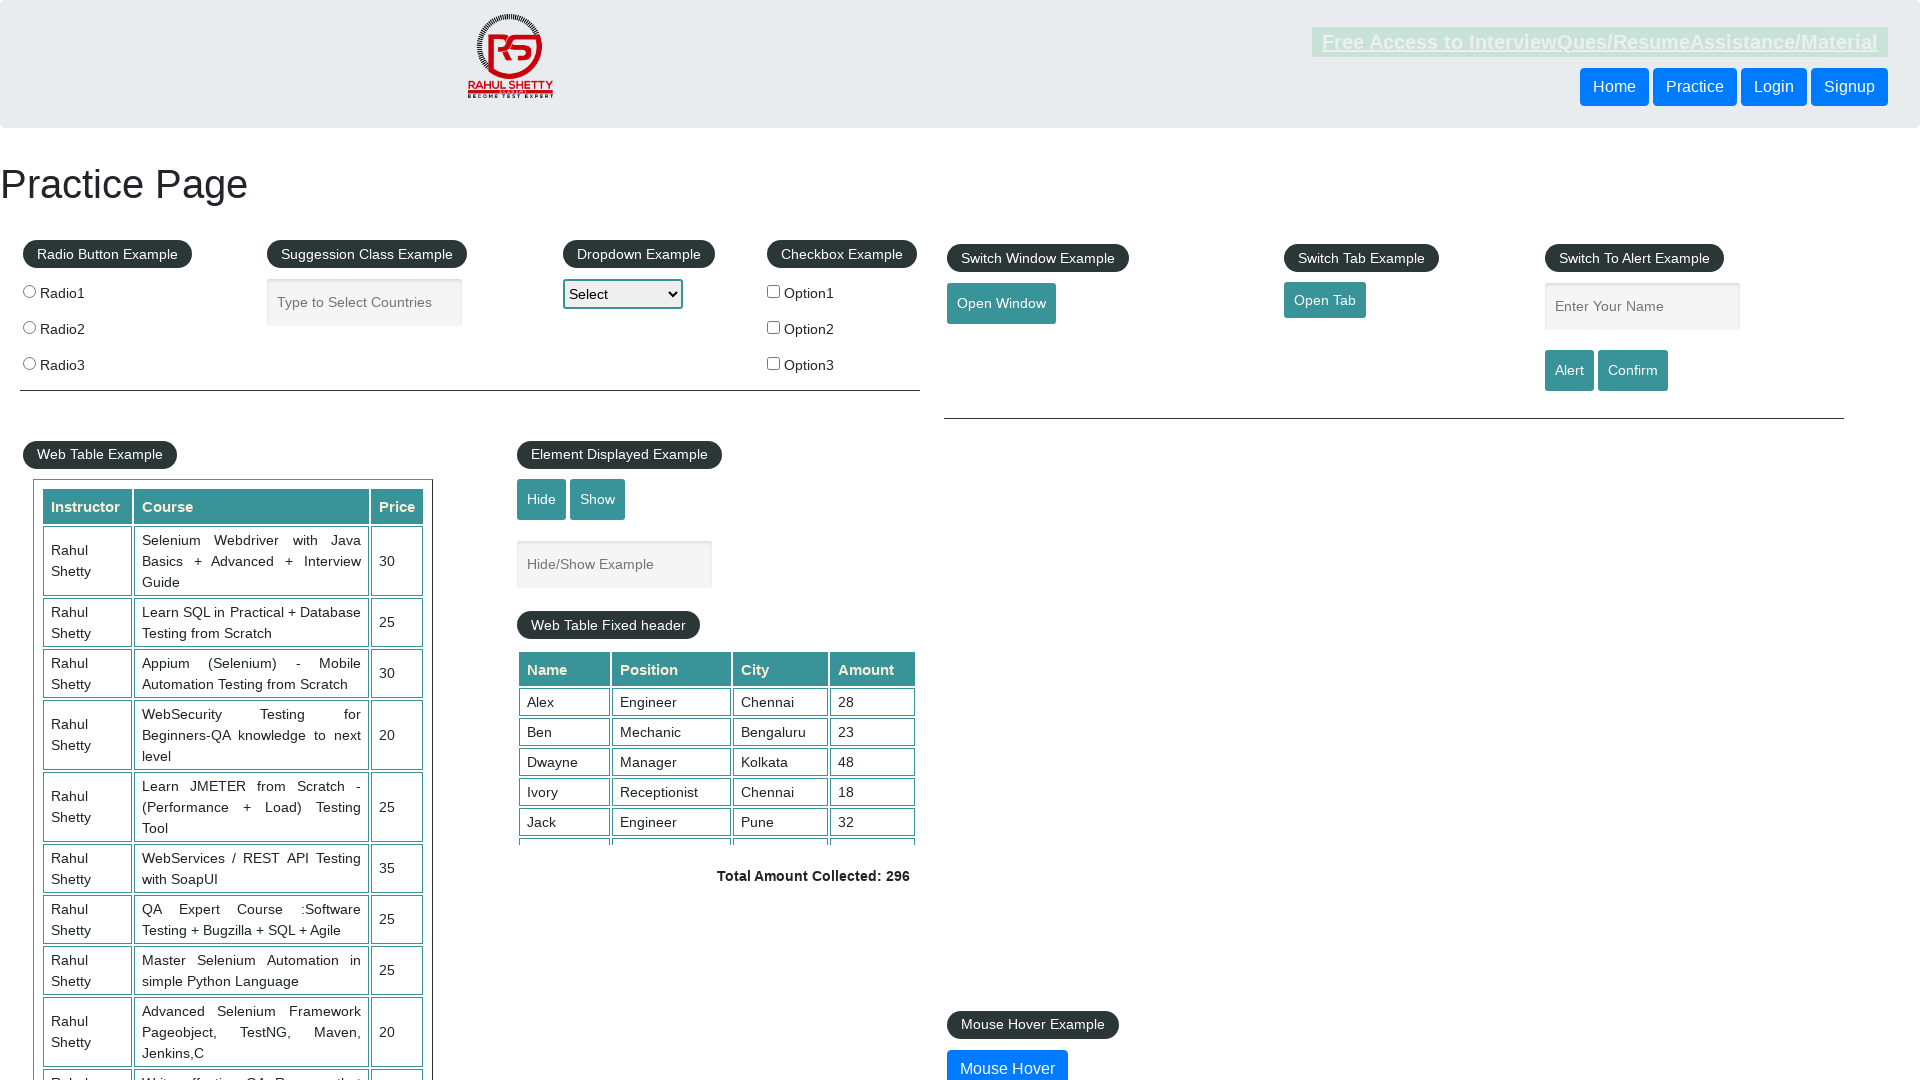

Retrieved href attribute for footer link 14: #
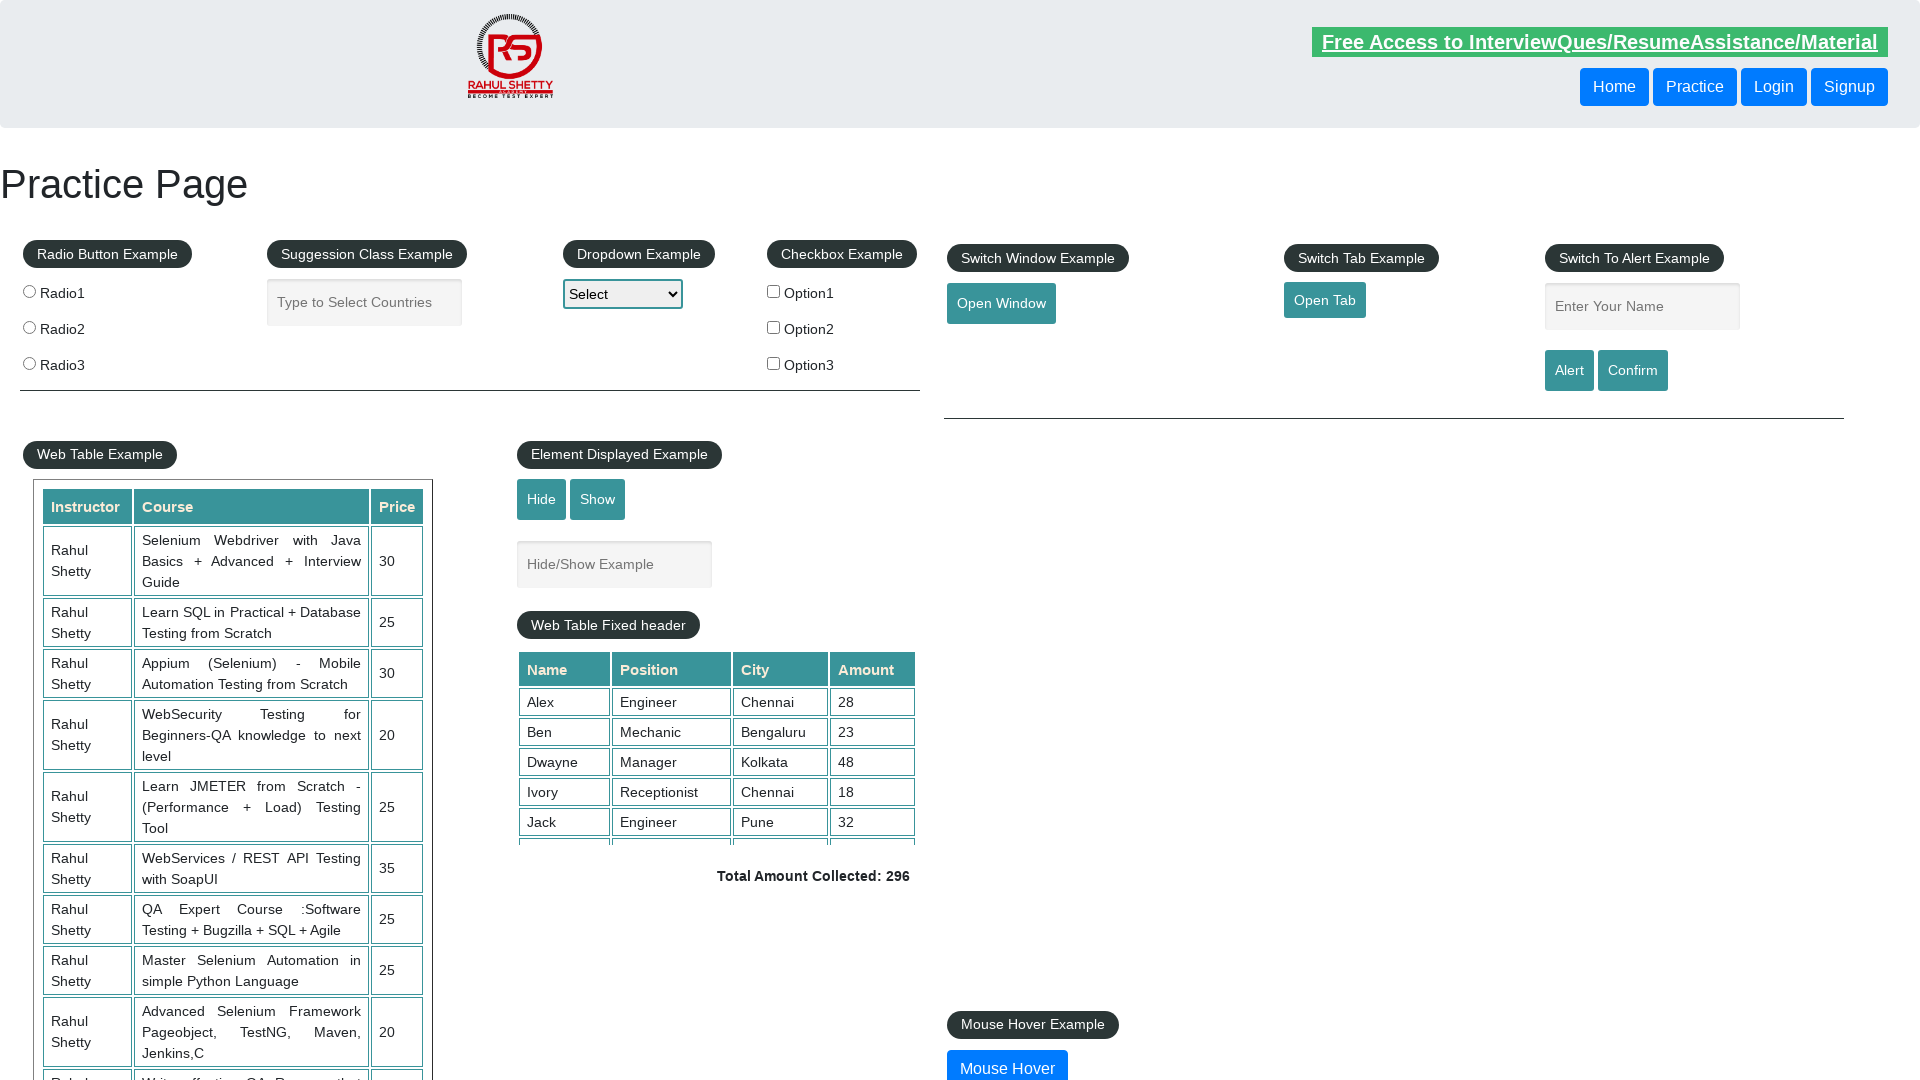

Verified link 14 has valid href attribute
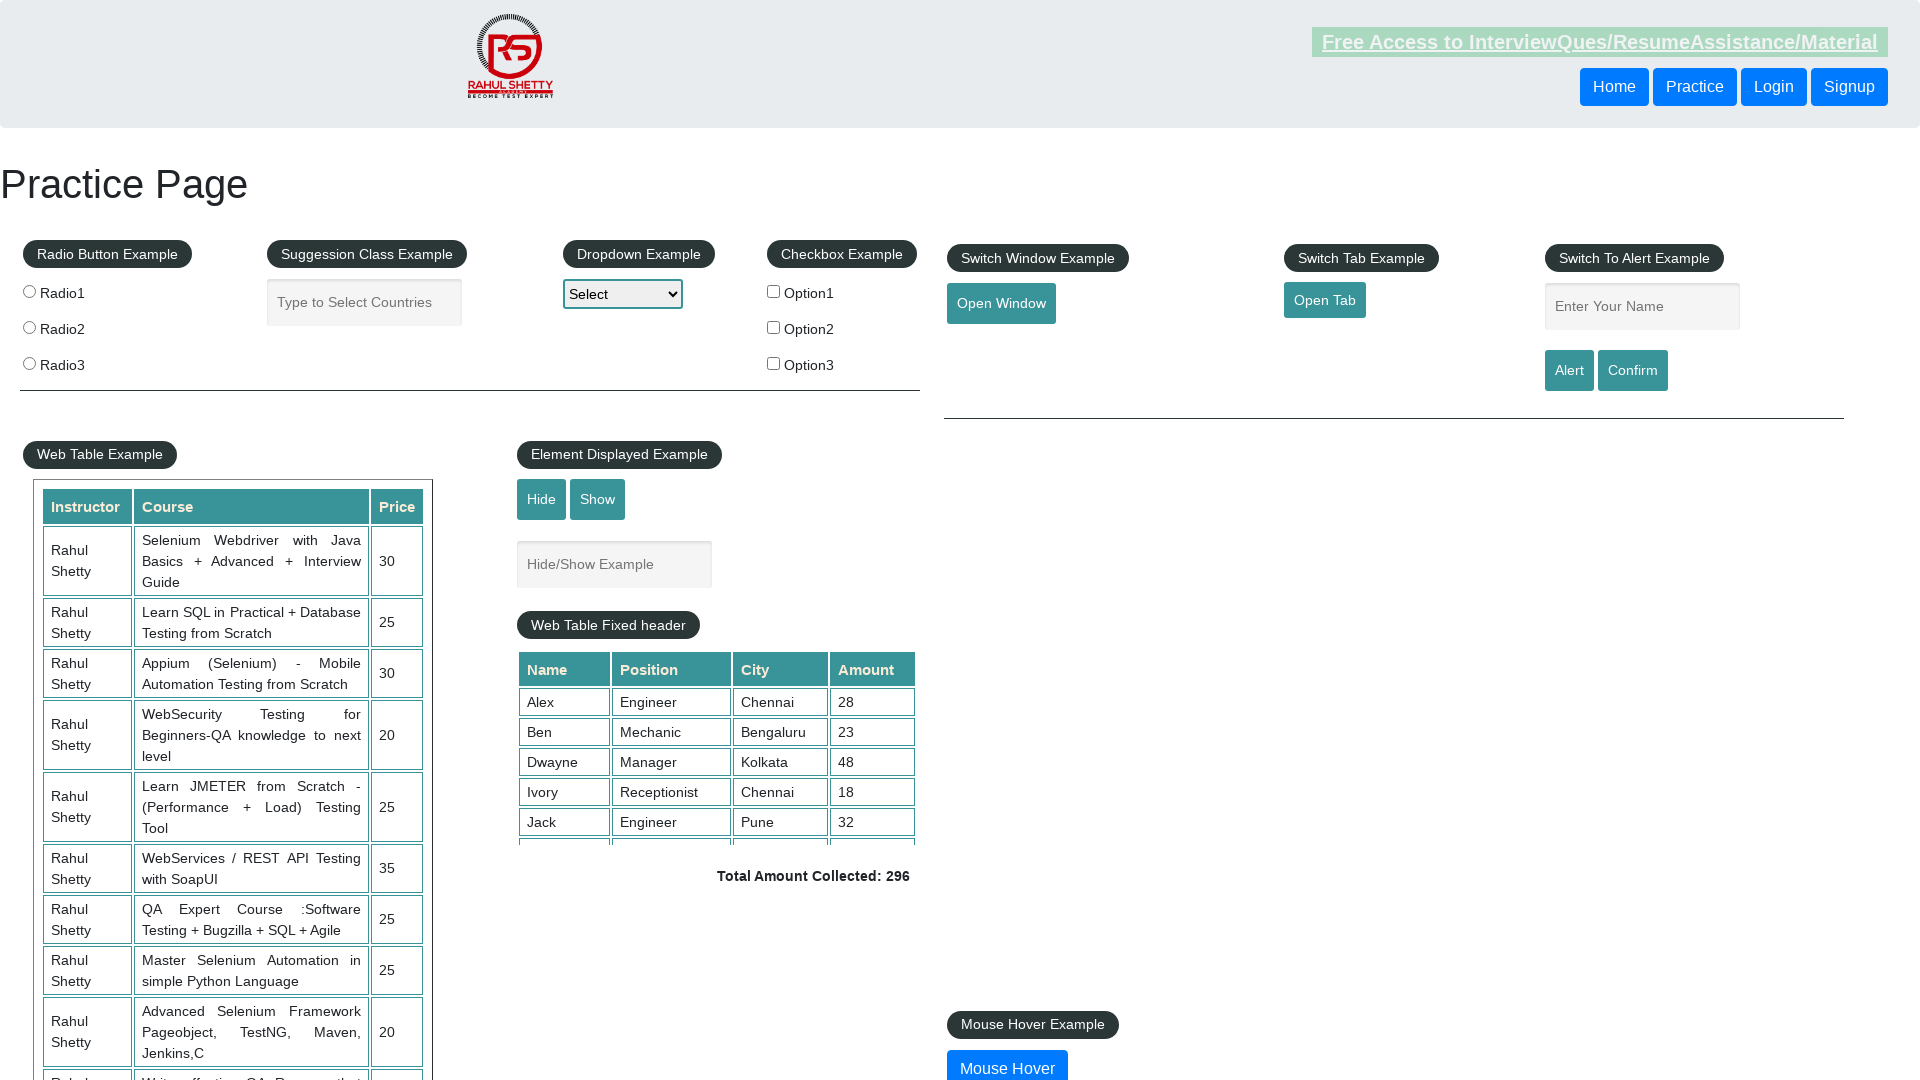

Retrieved href attribute for footer link 15: #
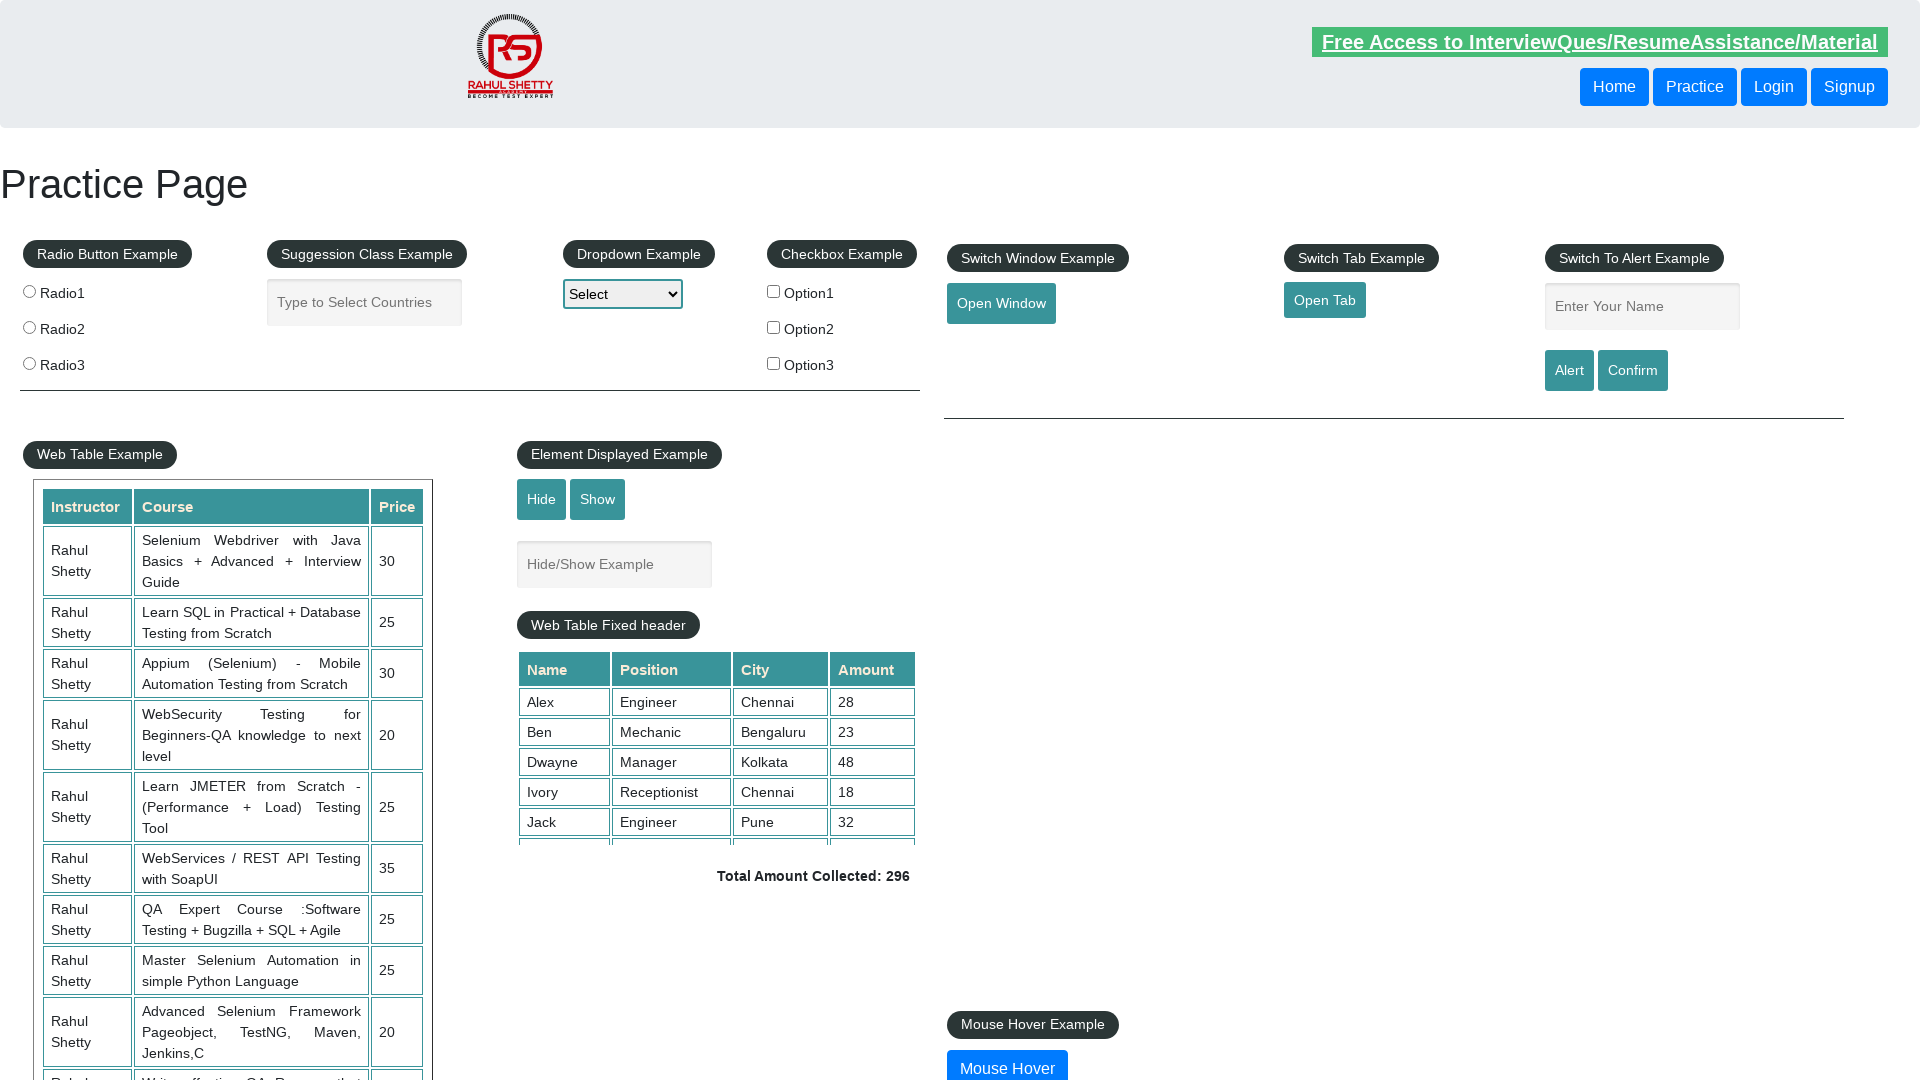

Verified link 15 has valid href attribute
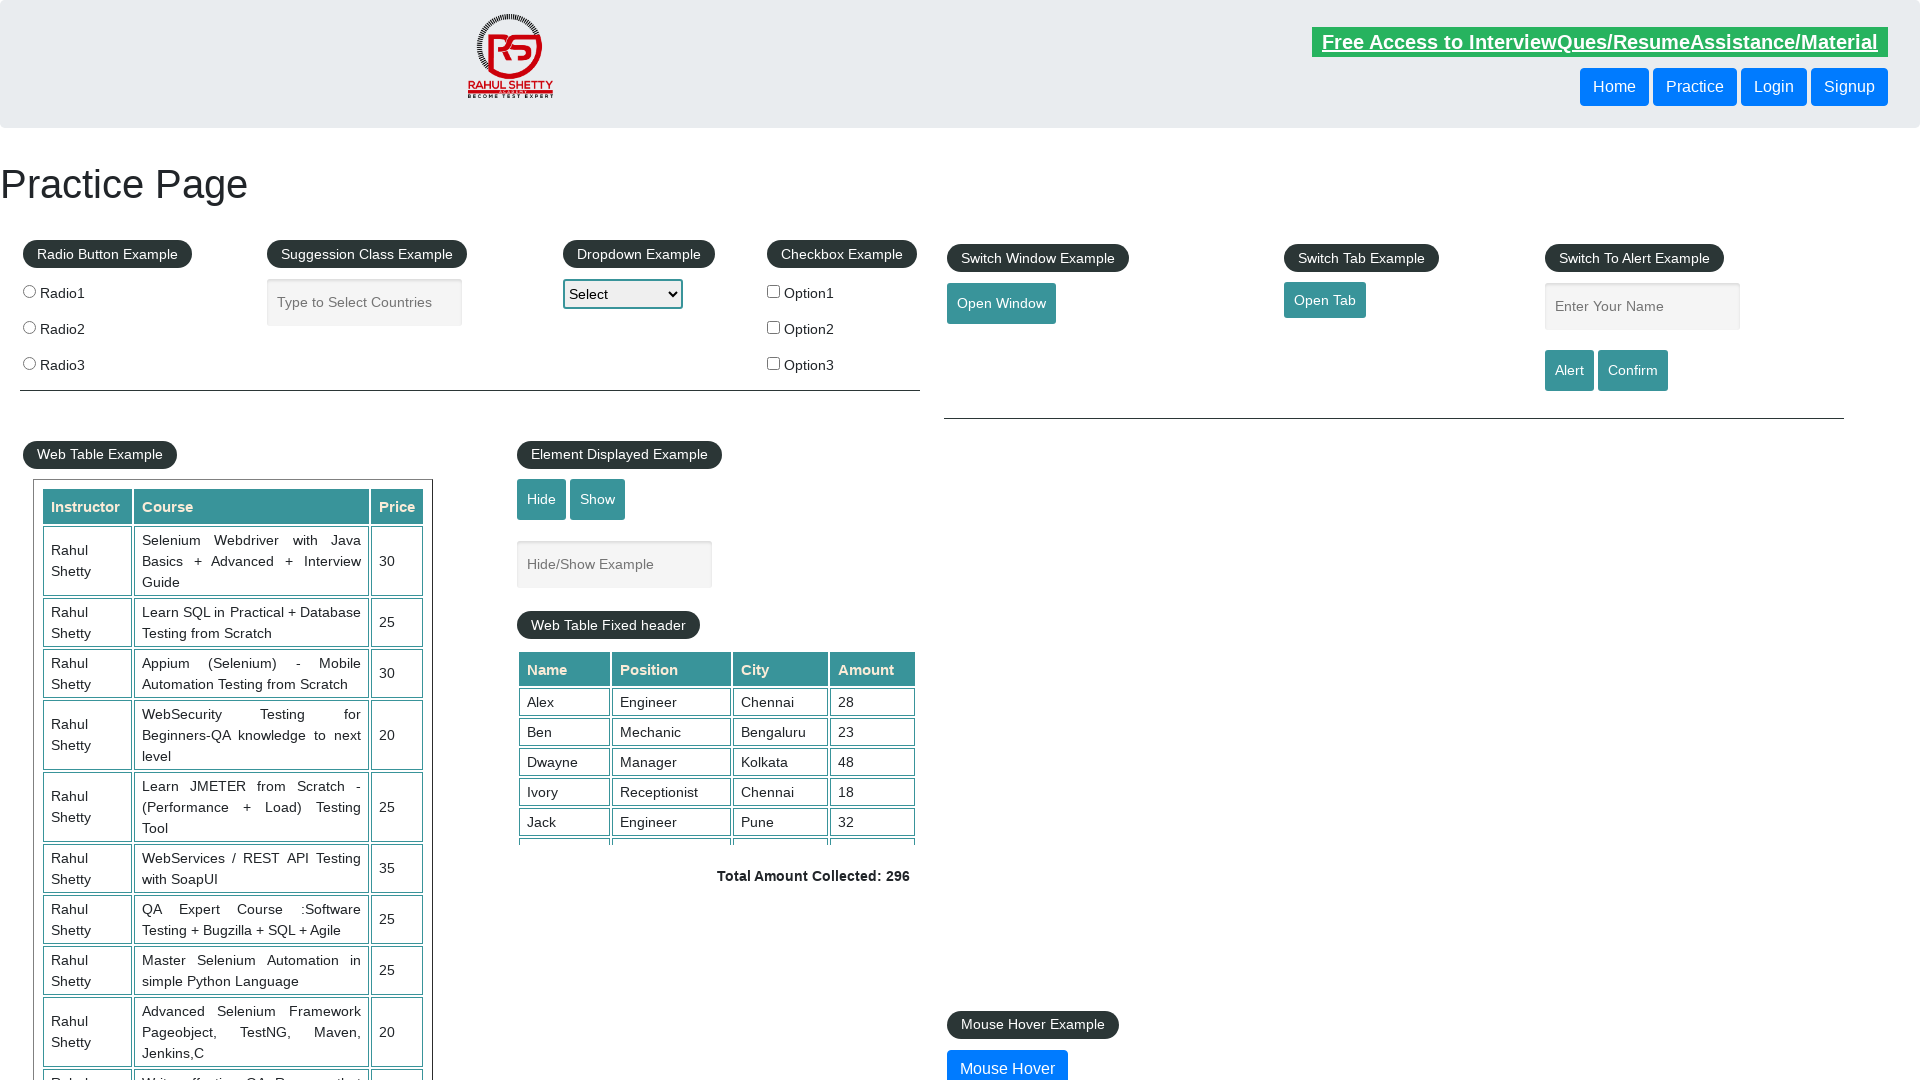

Retrieved href attribute for footer link 16: #
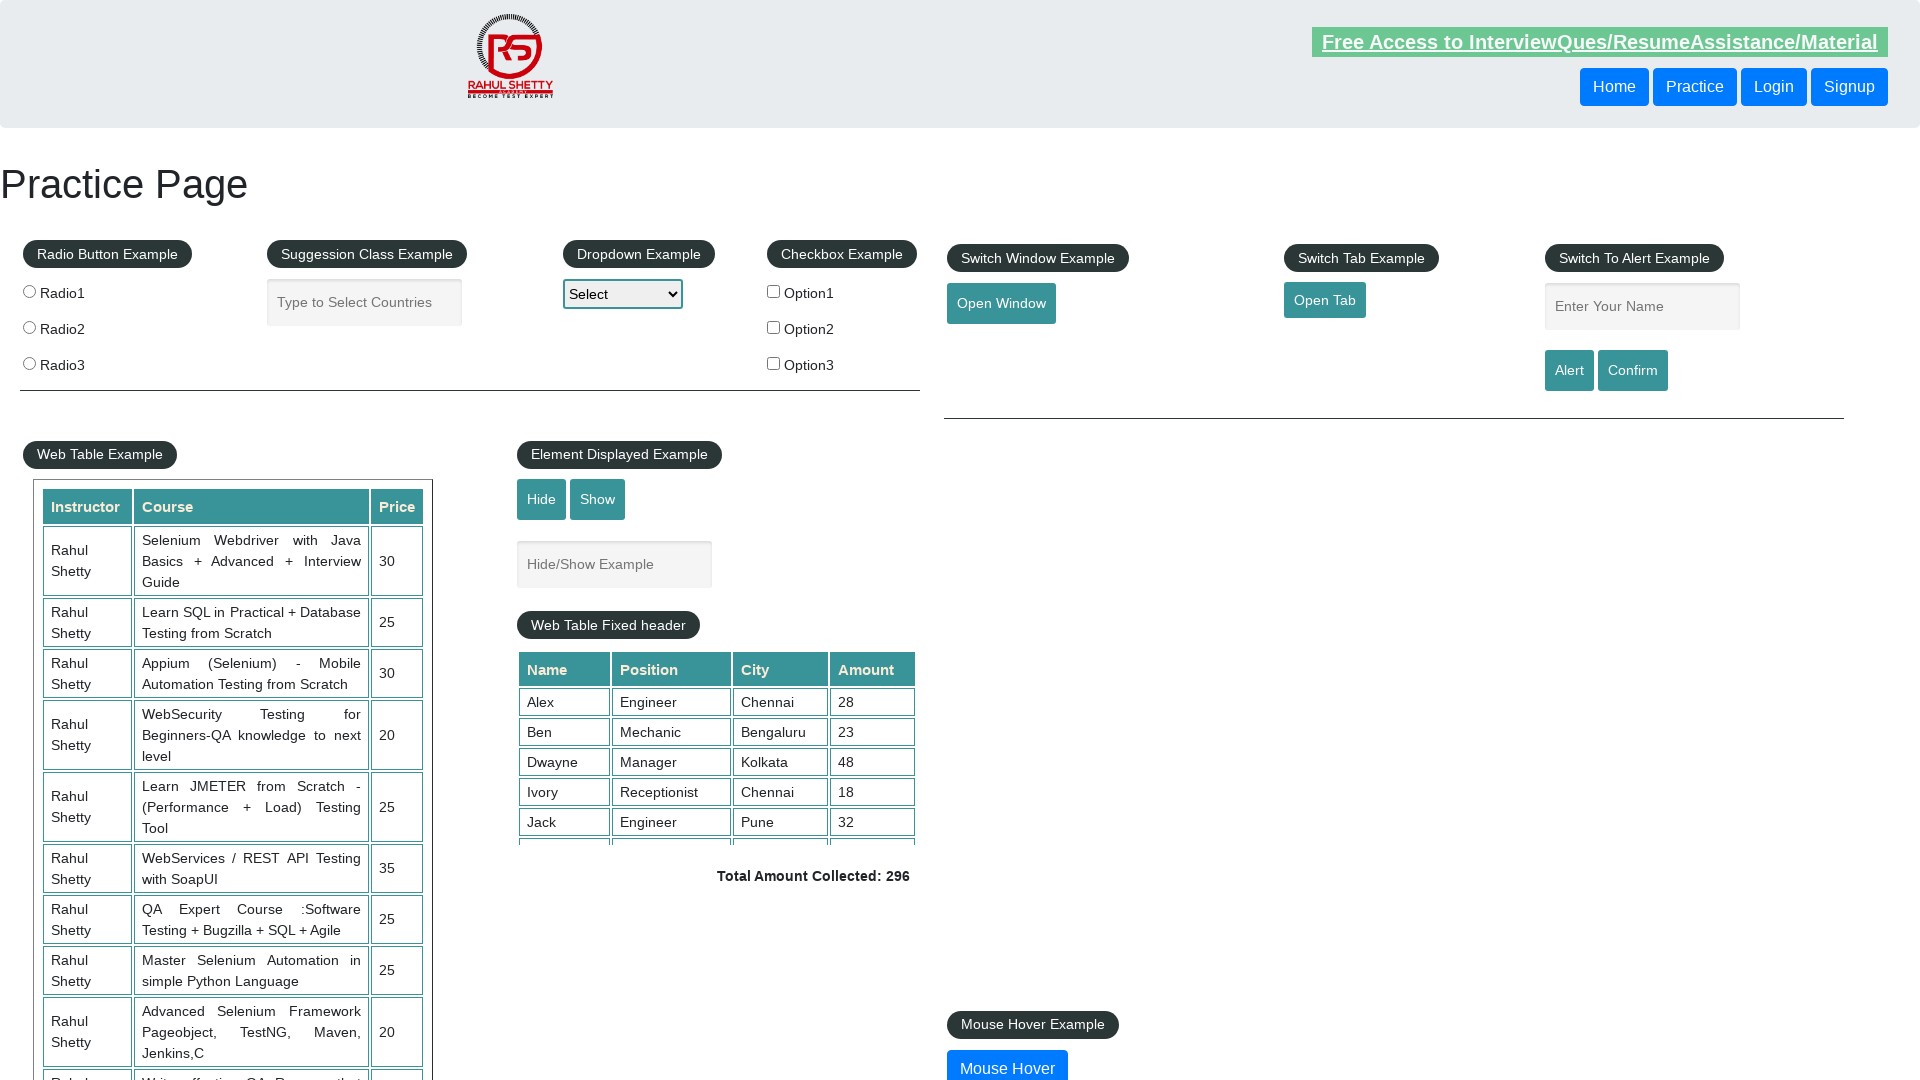

Verified link 16 has valid href attribute
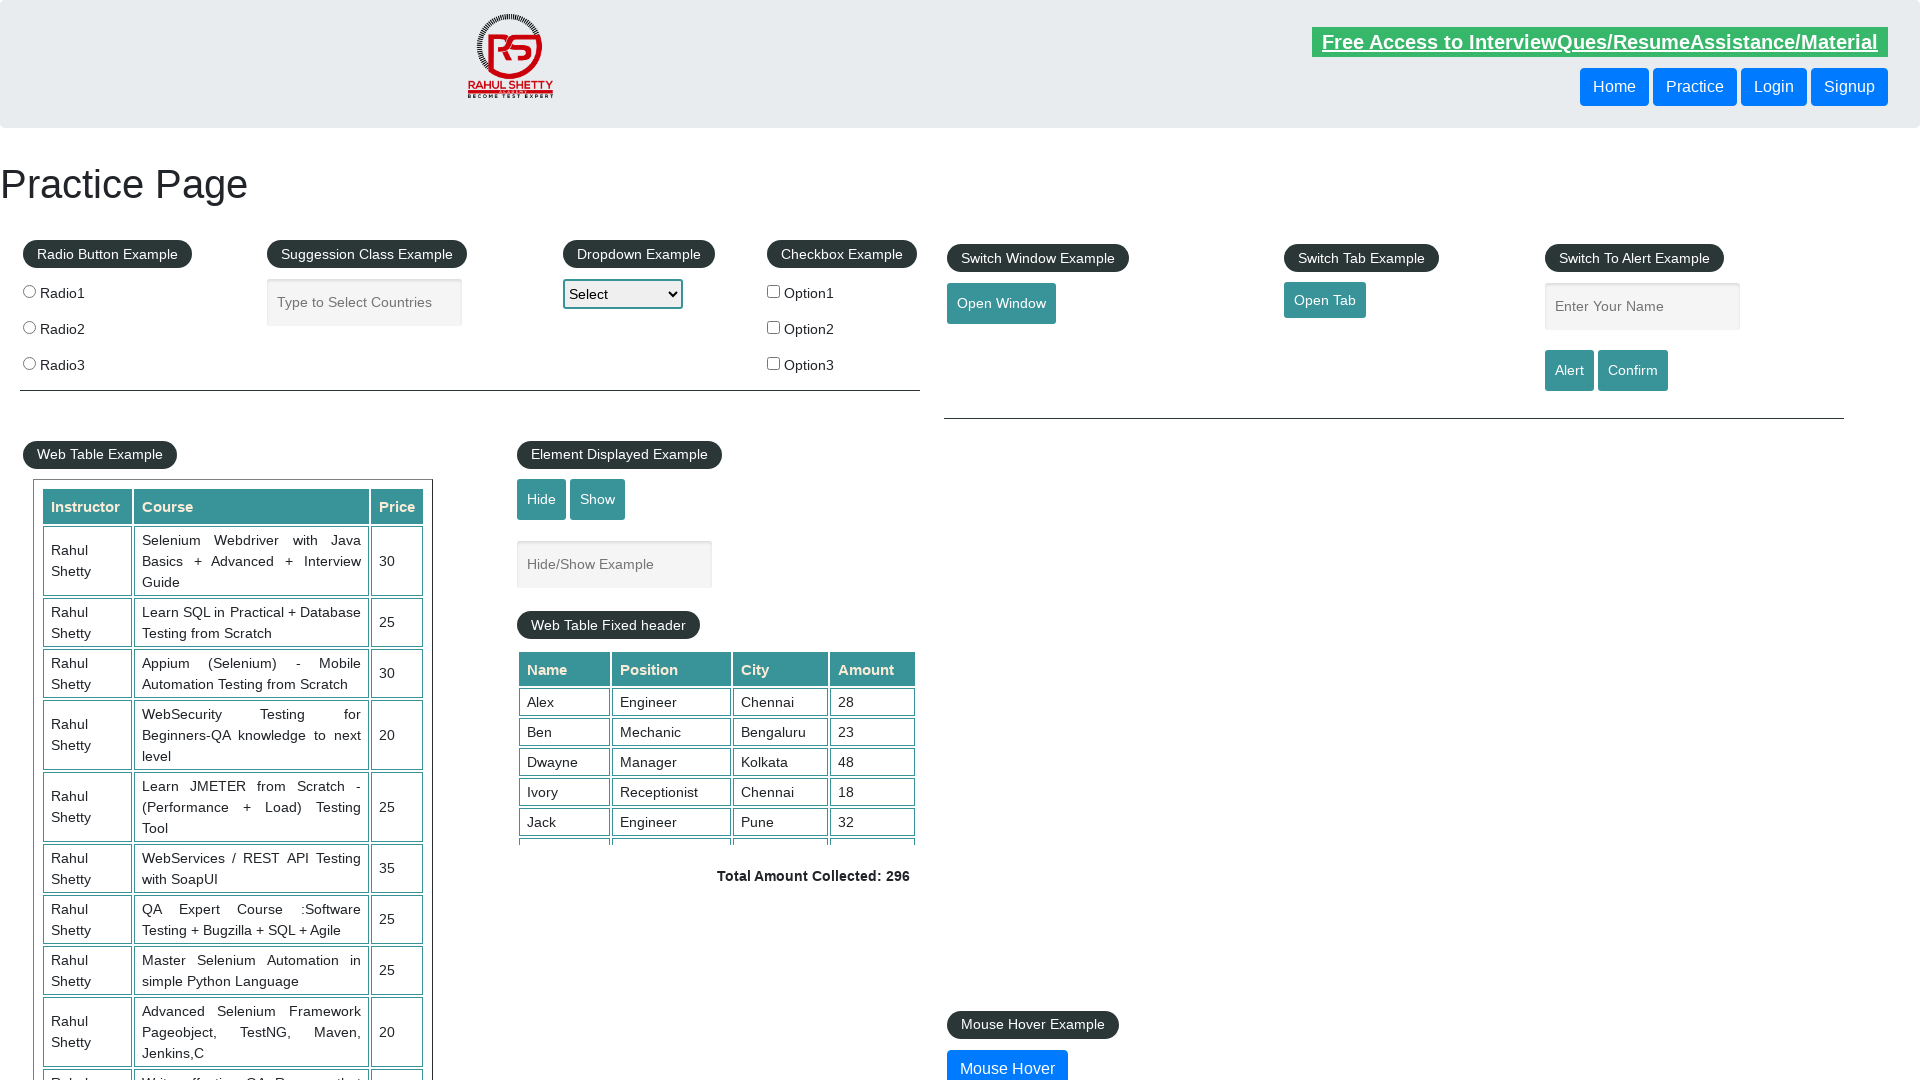

Retrieved href attribute for footer link 17: #
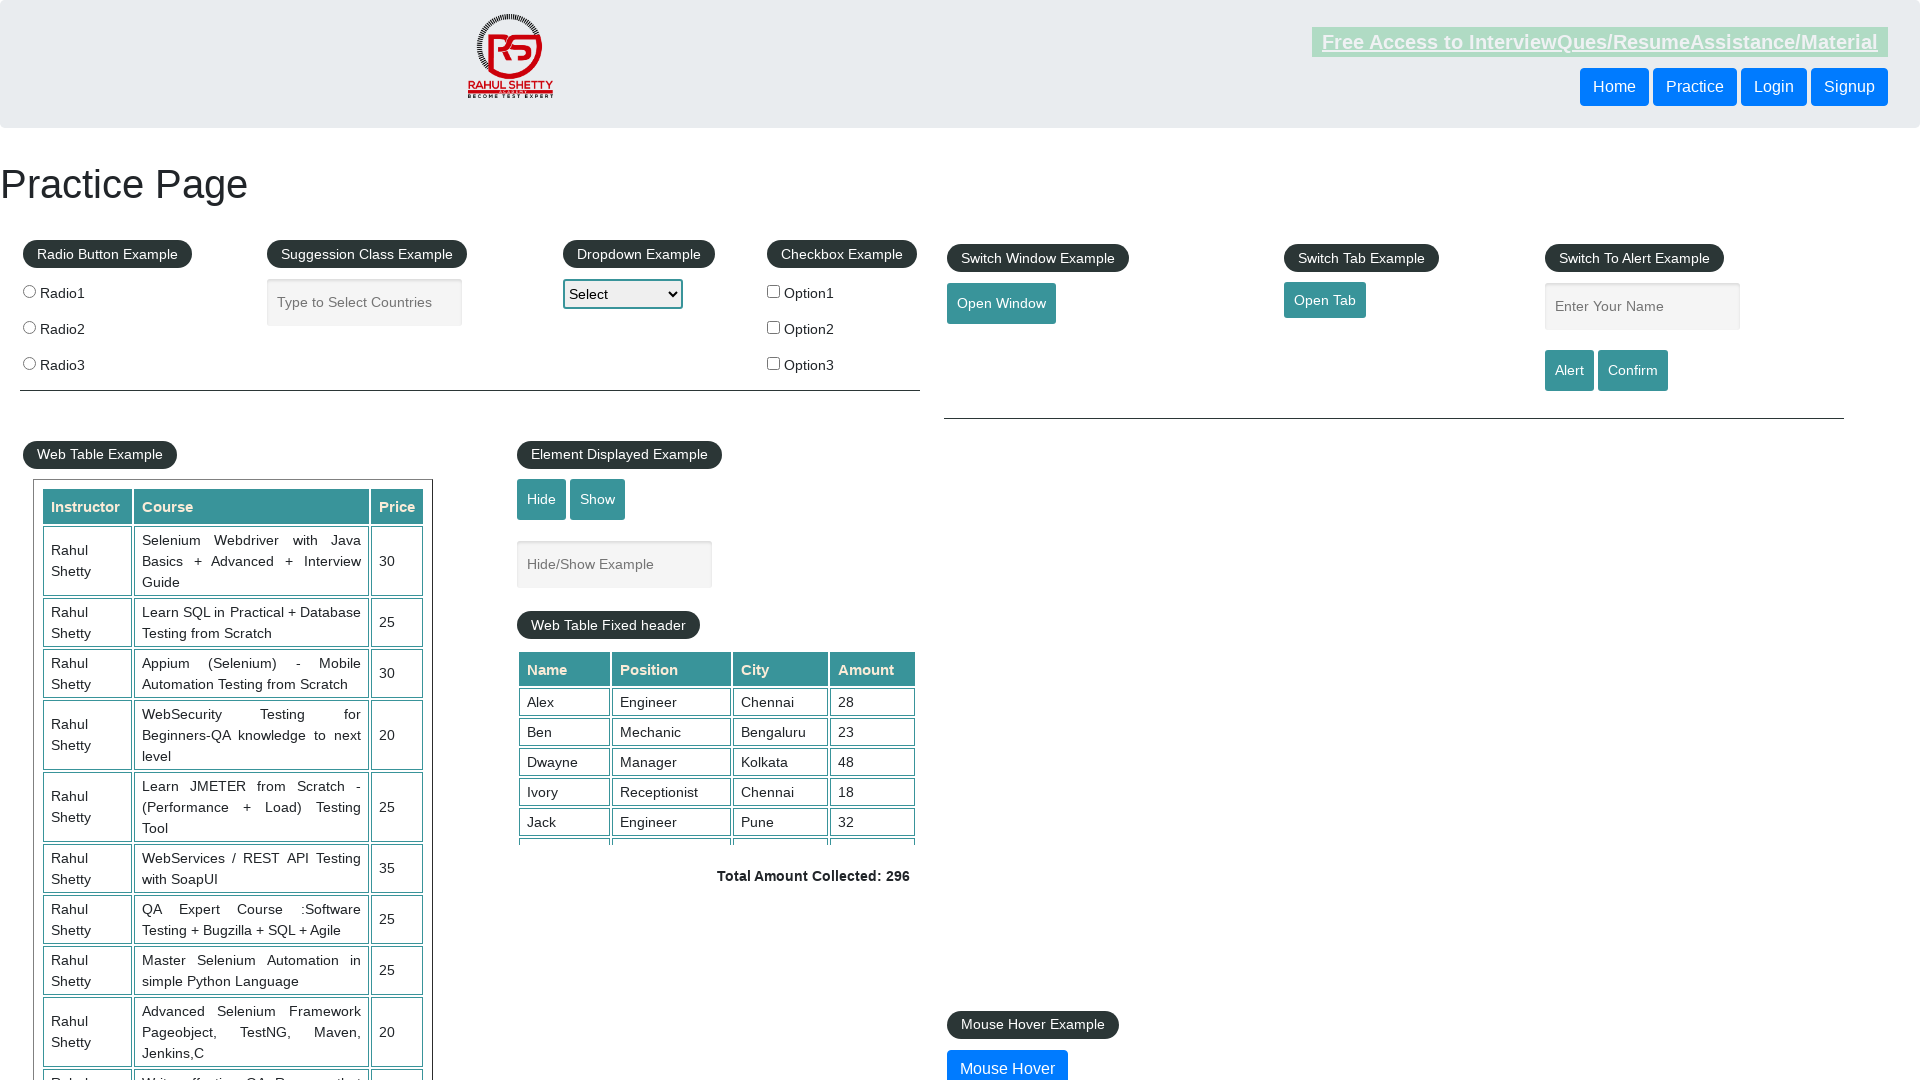

Verified link 17 has valid href attribute
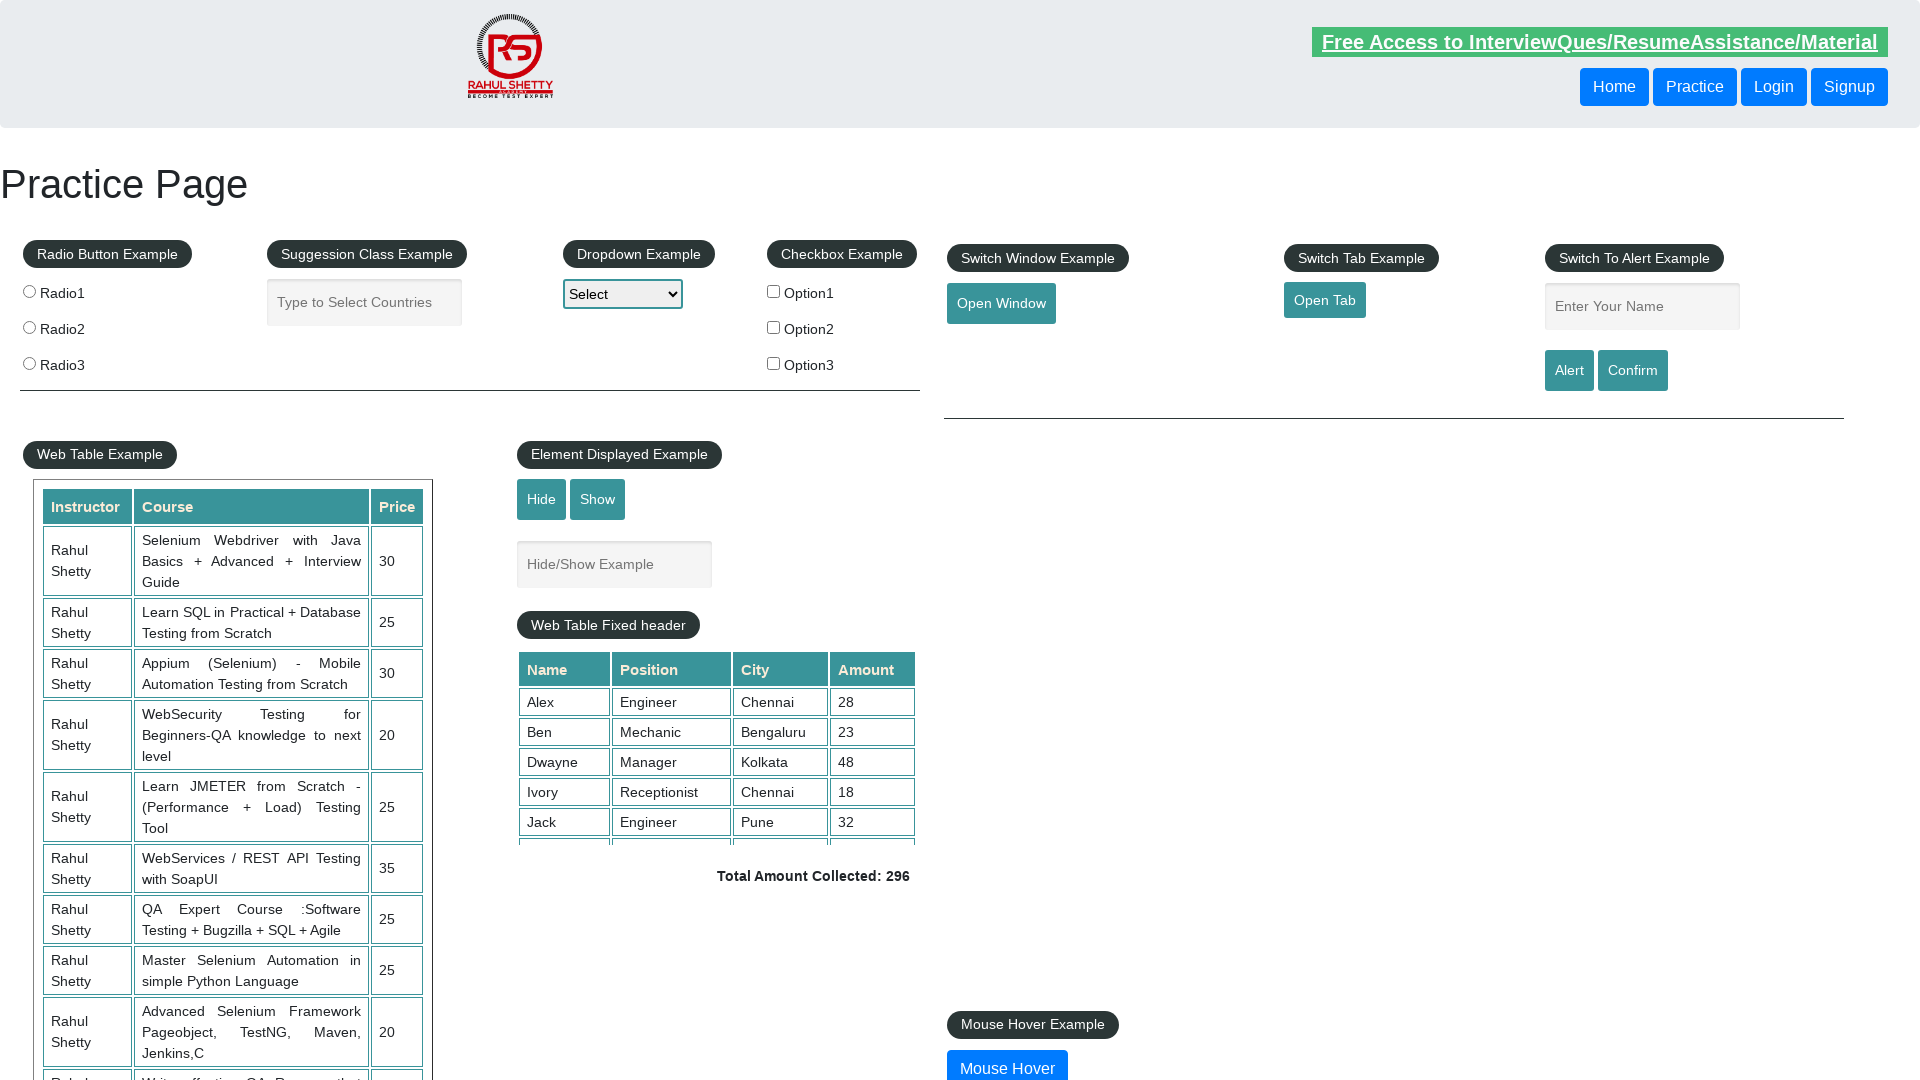

Retrieved href attribute for footer link 18: #
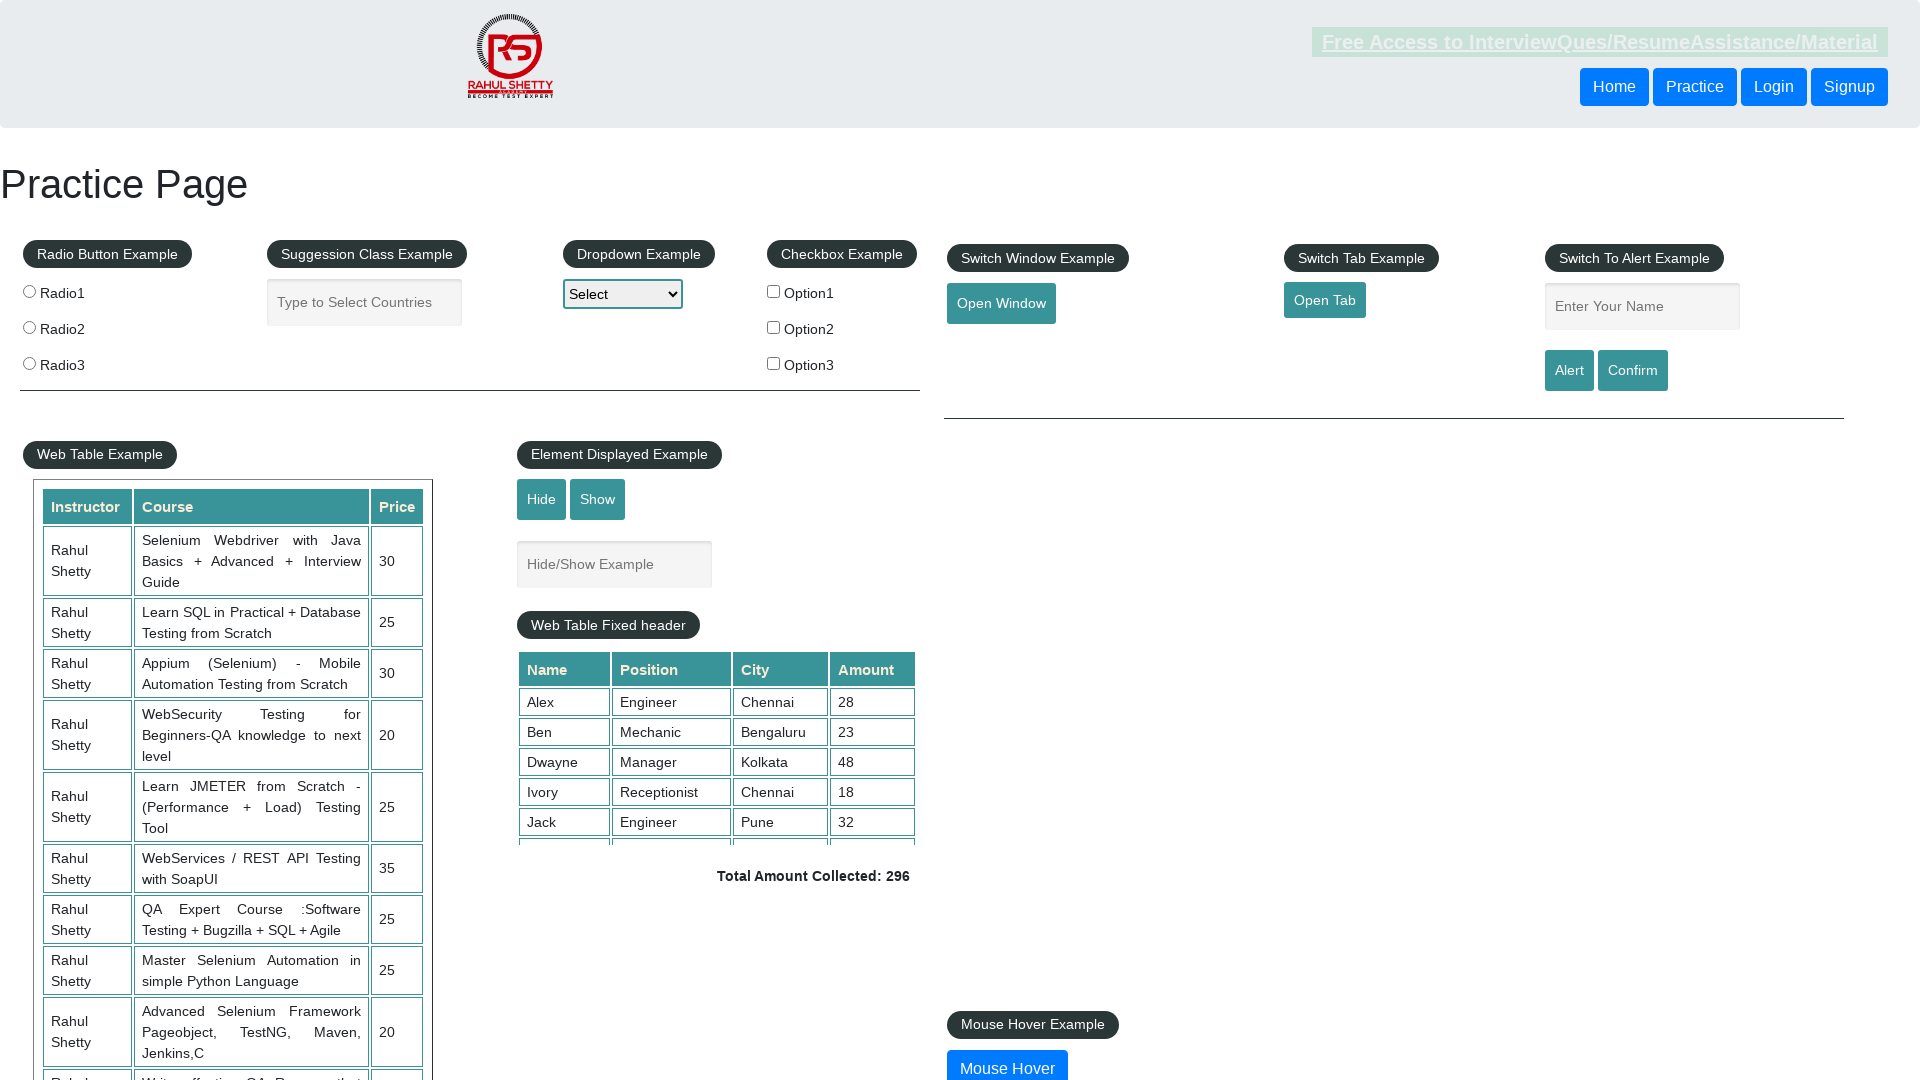

Verified link 18 has valid href attribute
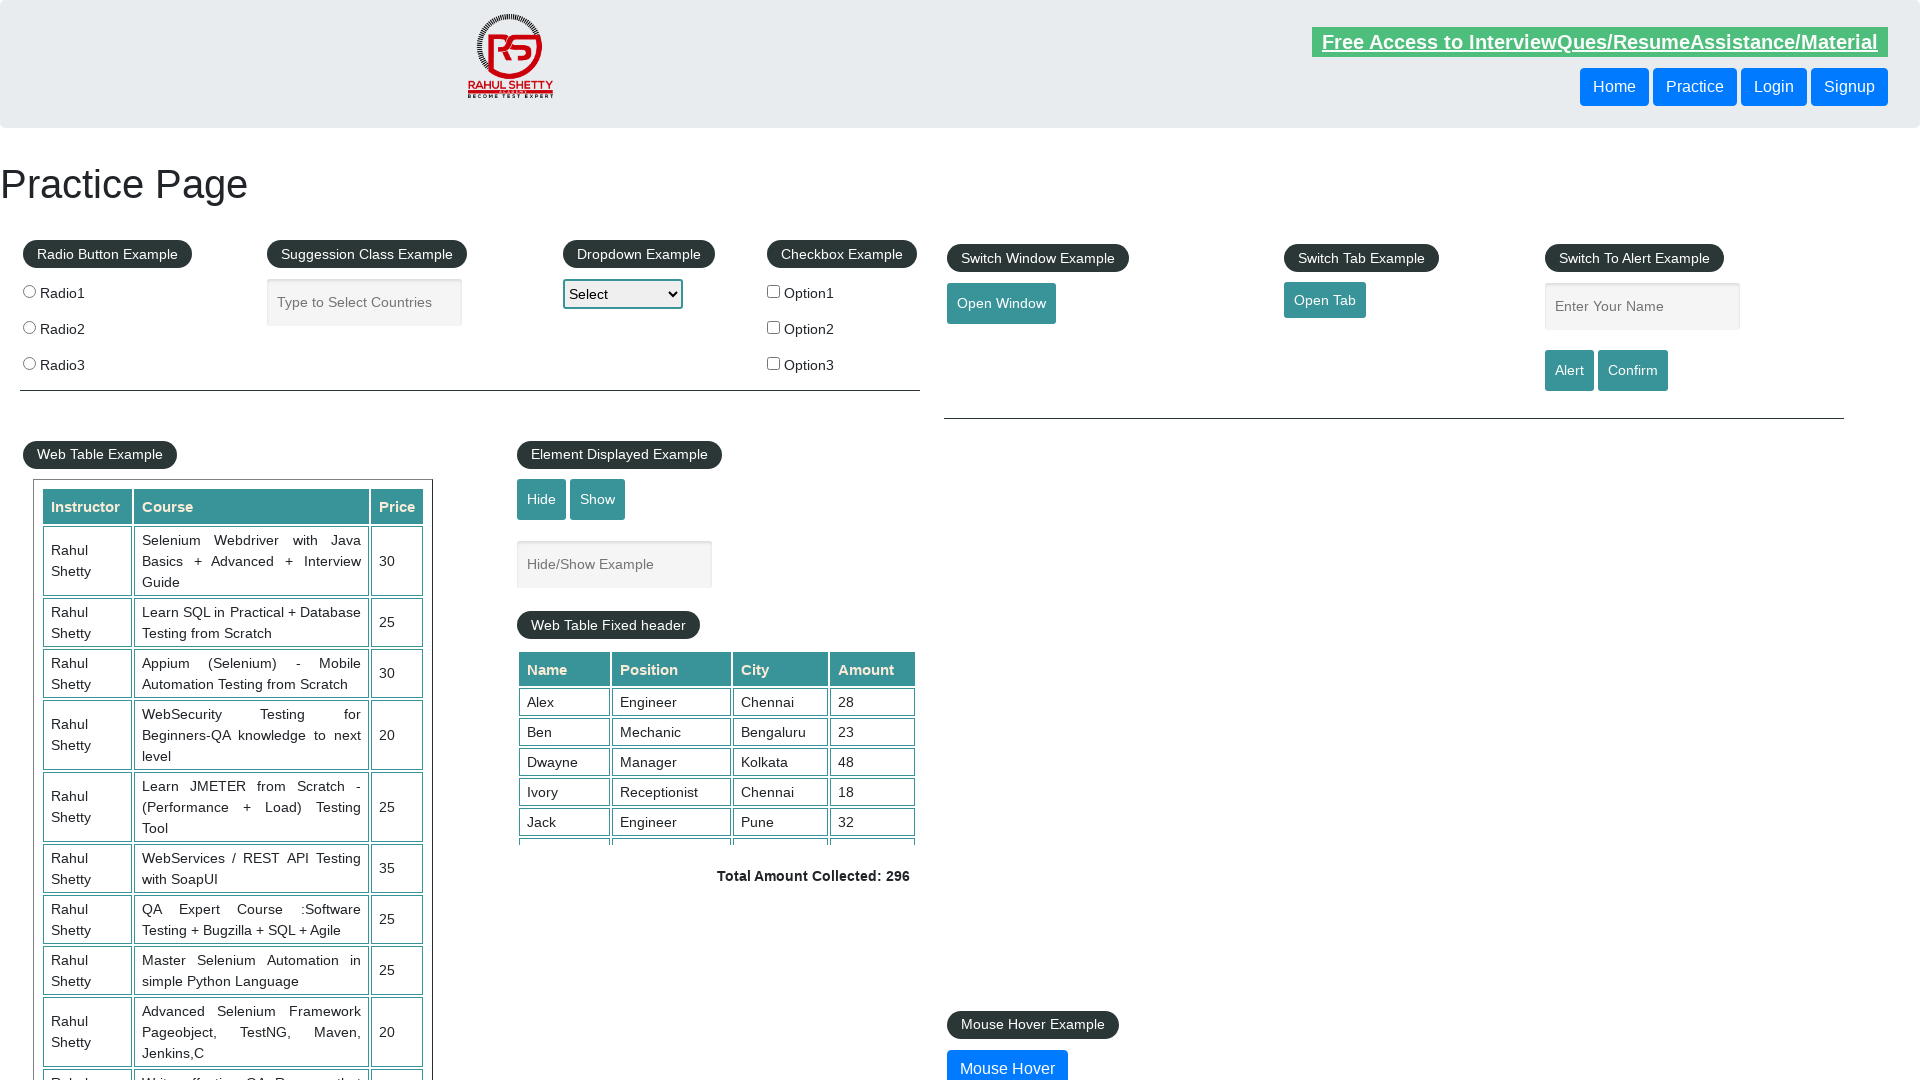

Retrieved href attribute for footer link 19: #
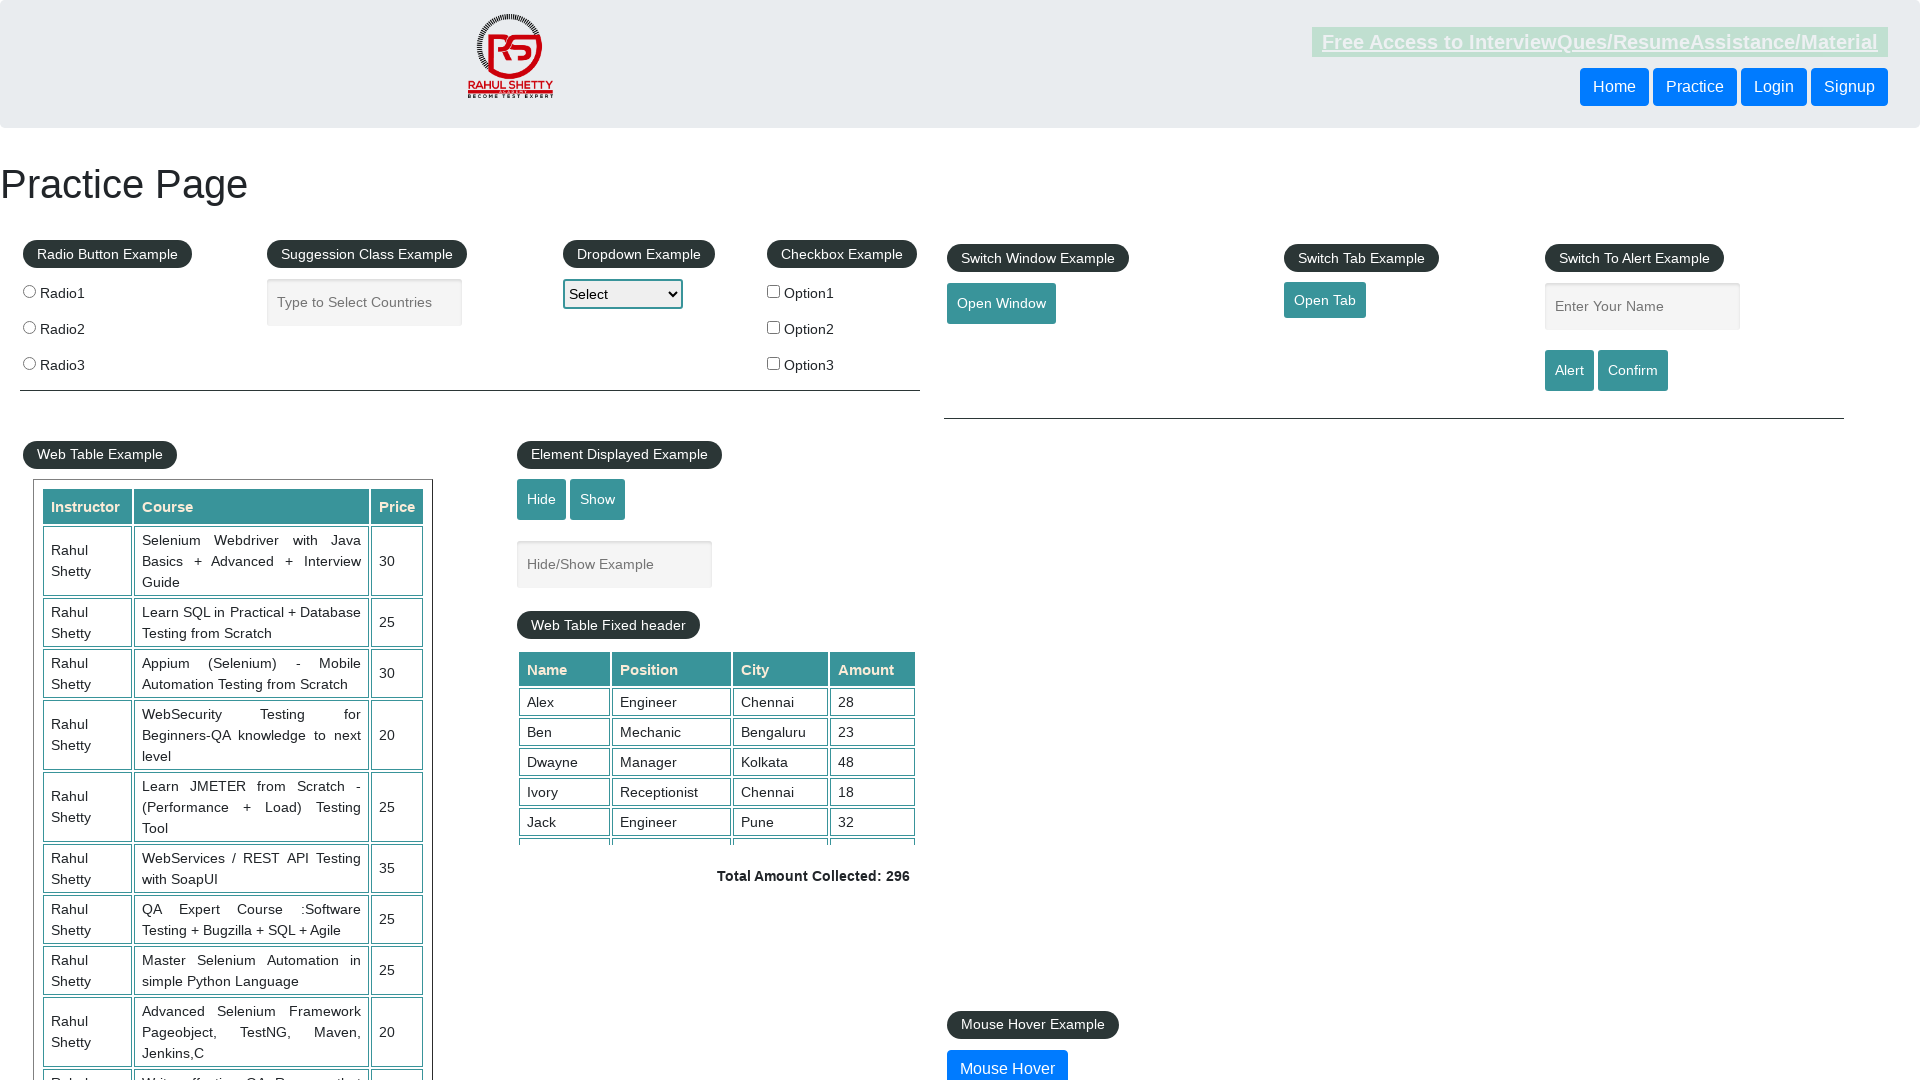

Verified link 19 has valid href attribute
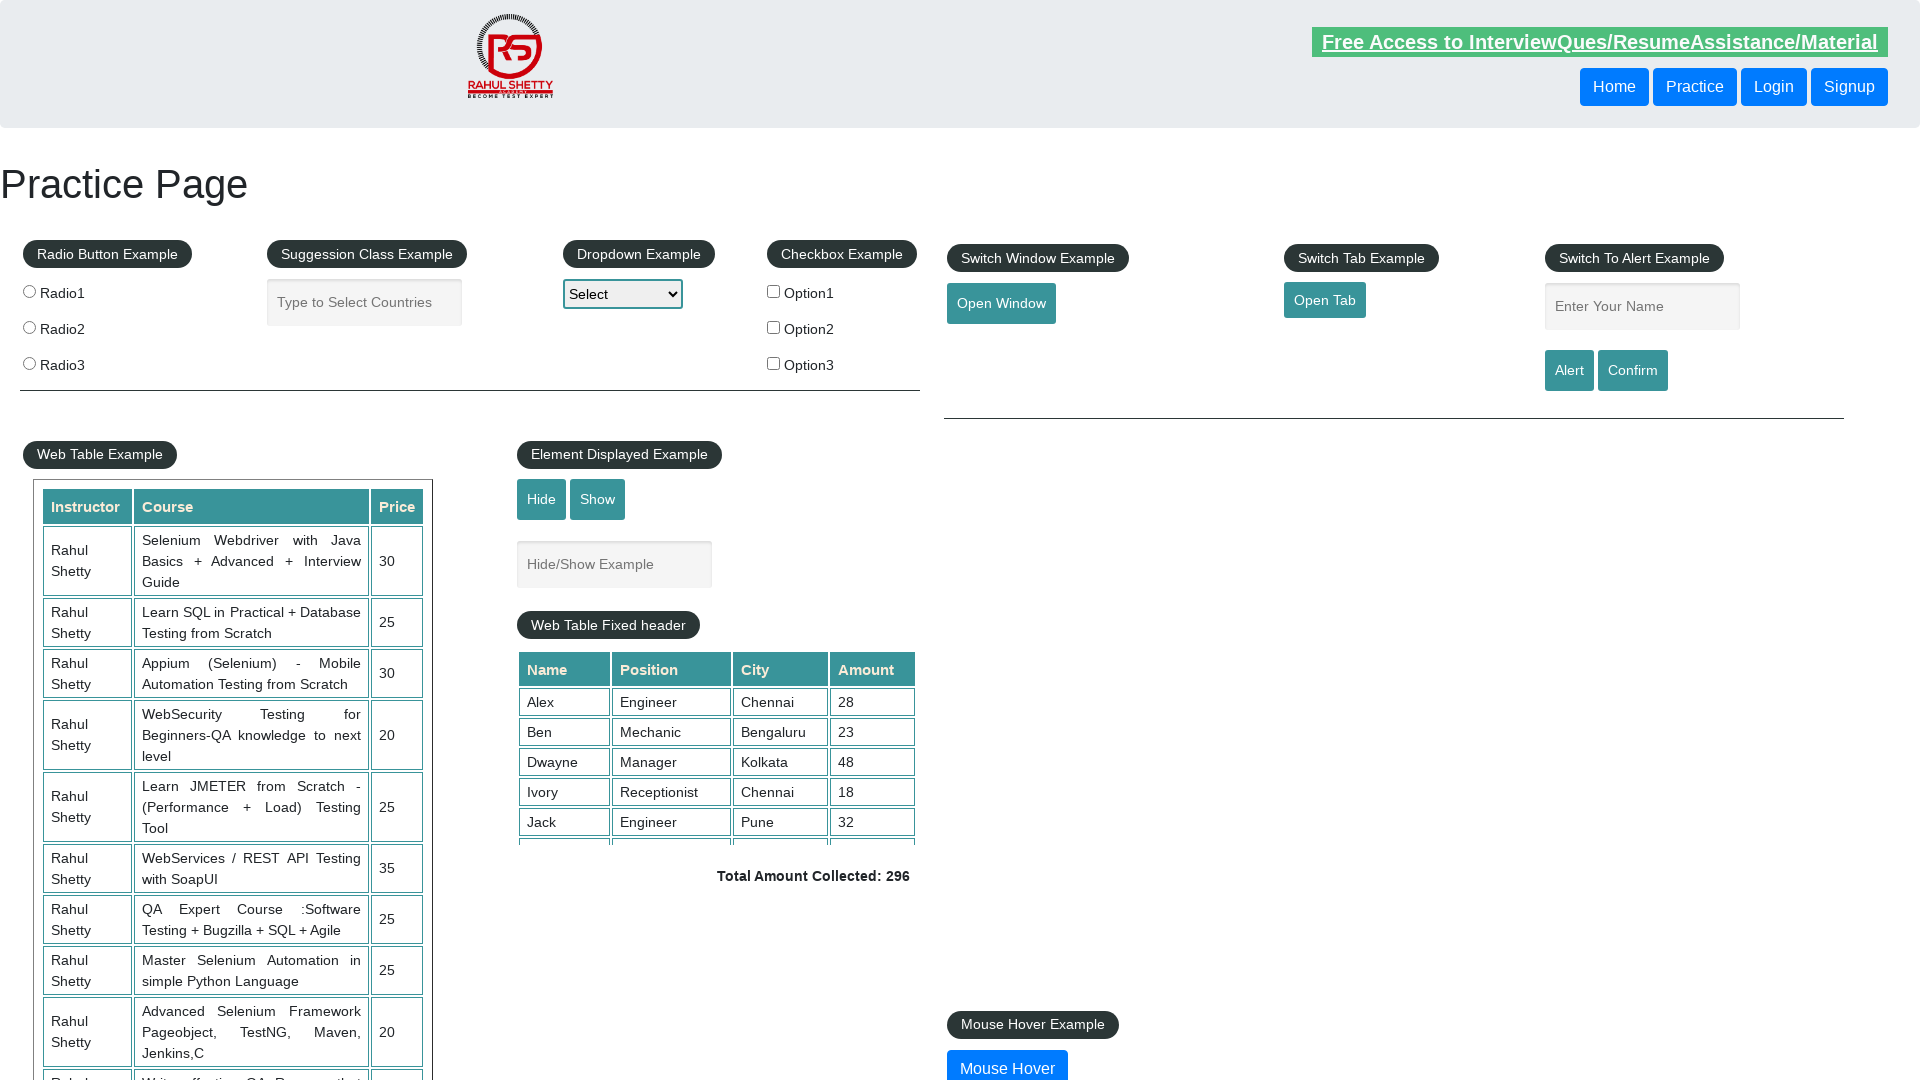

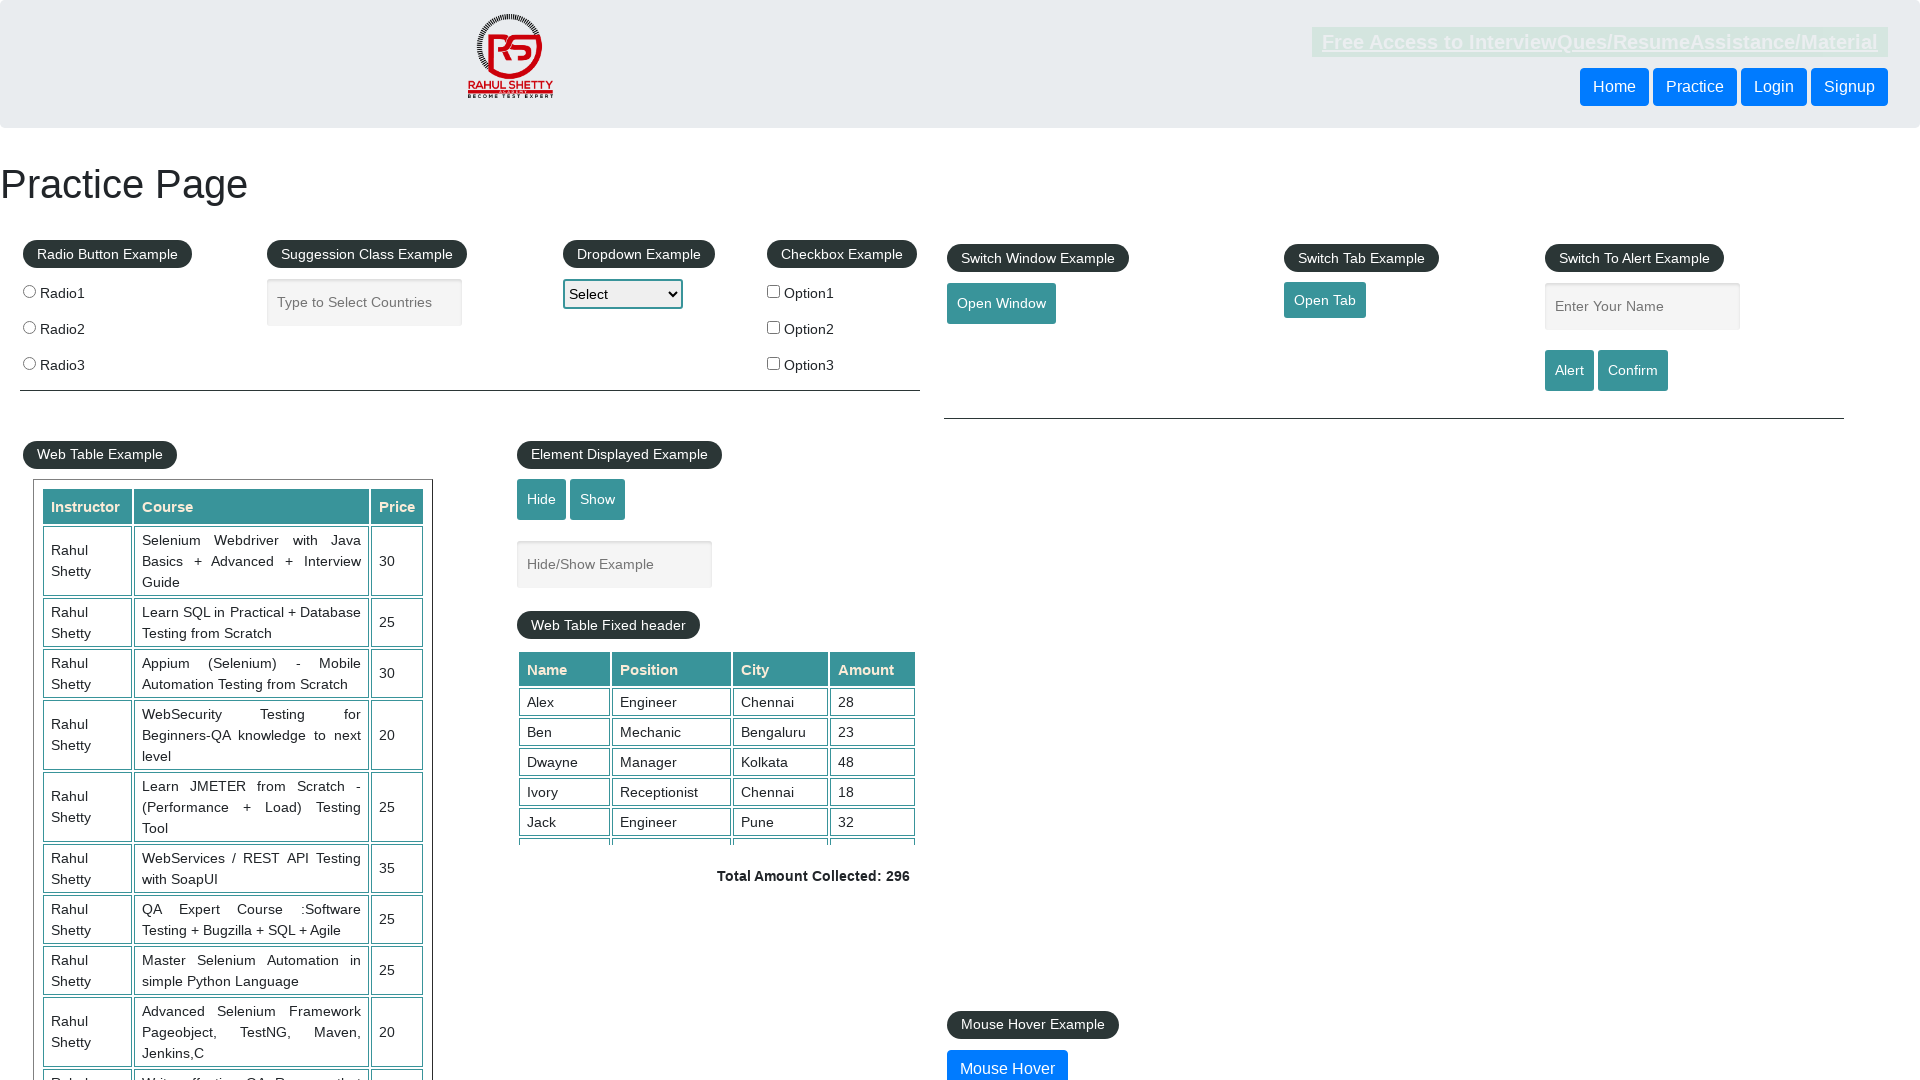